Tests filling a large form by entering text into all input fields and clicking the submit button

Starting URL: http://suninjuly.github.io/huge_form.html

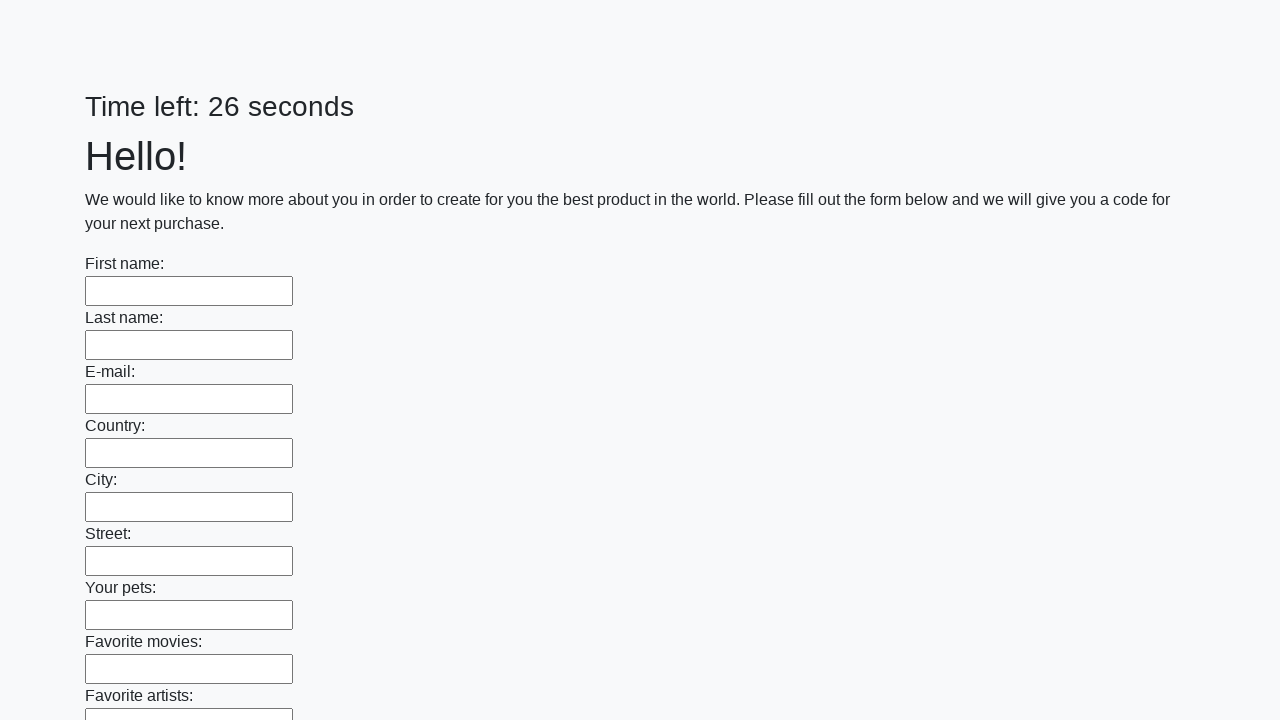

Navigated to huge form page
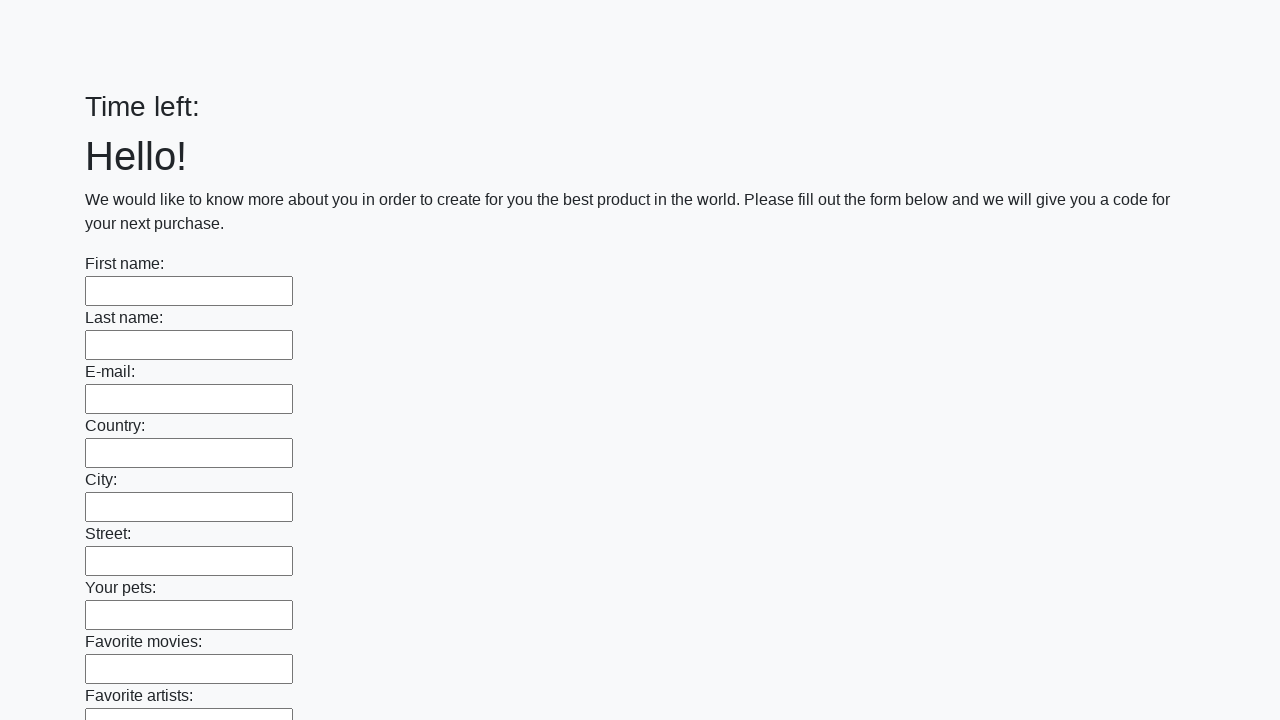

Filled an input field with 'Test Answer 123' on input >> nth=0
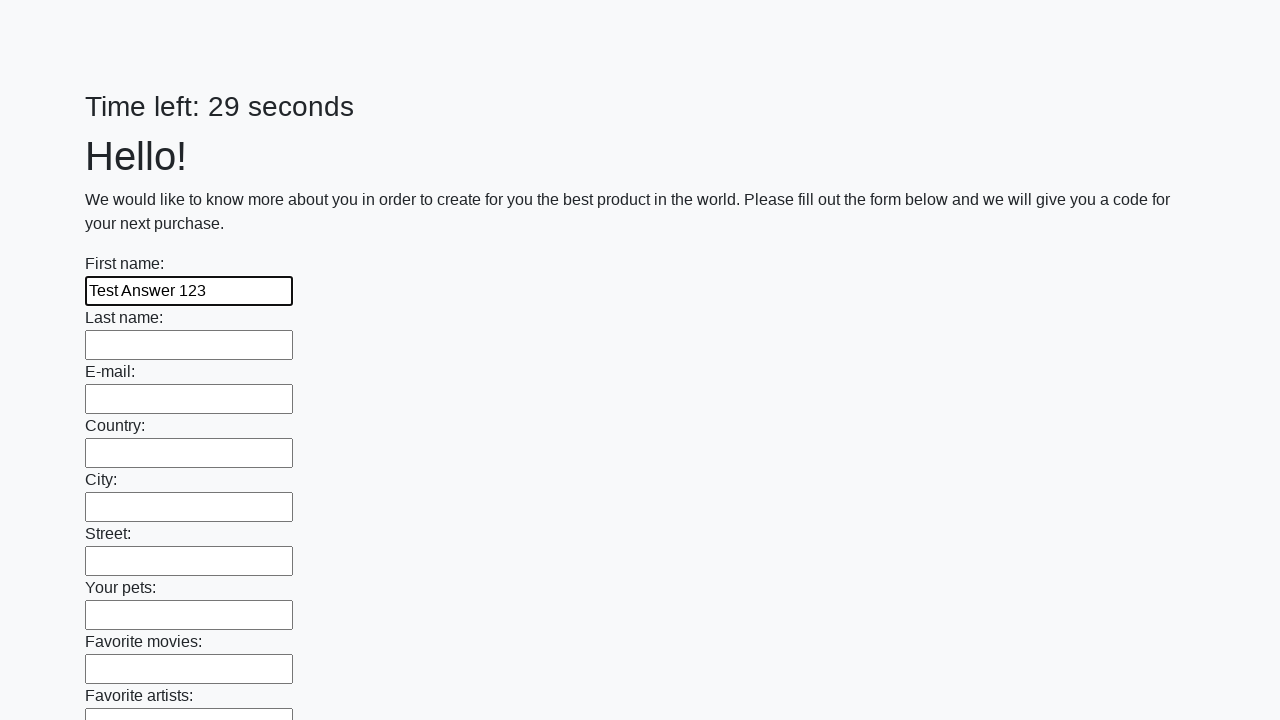

Filled an input field with 'Test Answer 123' on input >> nth=1
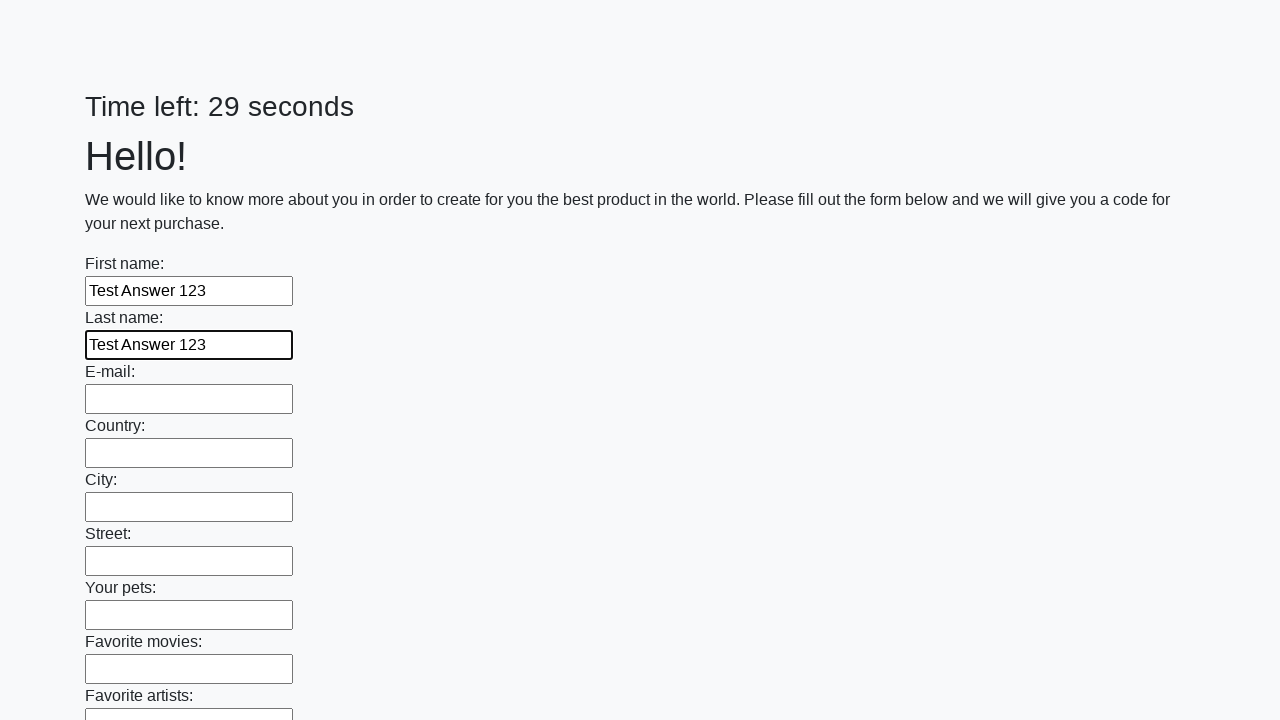

Filled an input field with 'Test Answer 123' on input >> nth=2
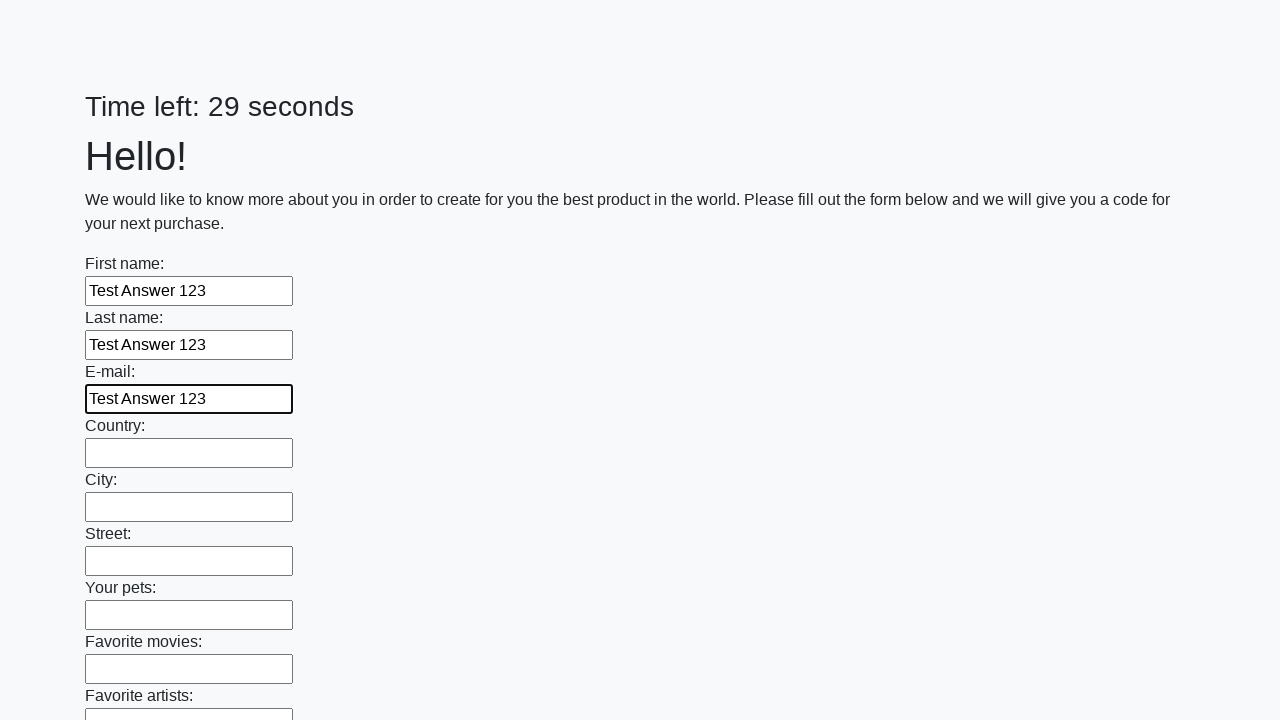

Filled an input field with 'Test Answer 123' on input >> nth=3
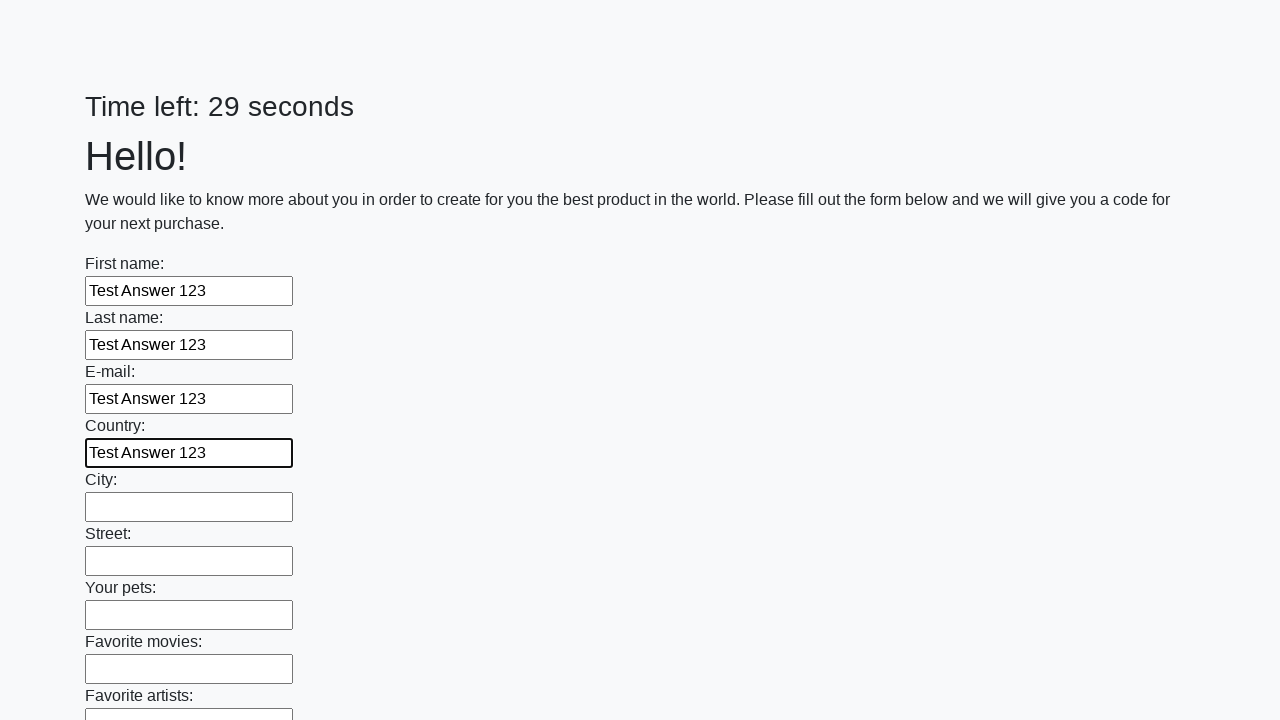

Filled an input field with 'Test Answer 123' on input >> nth=4
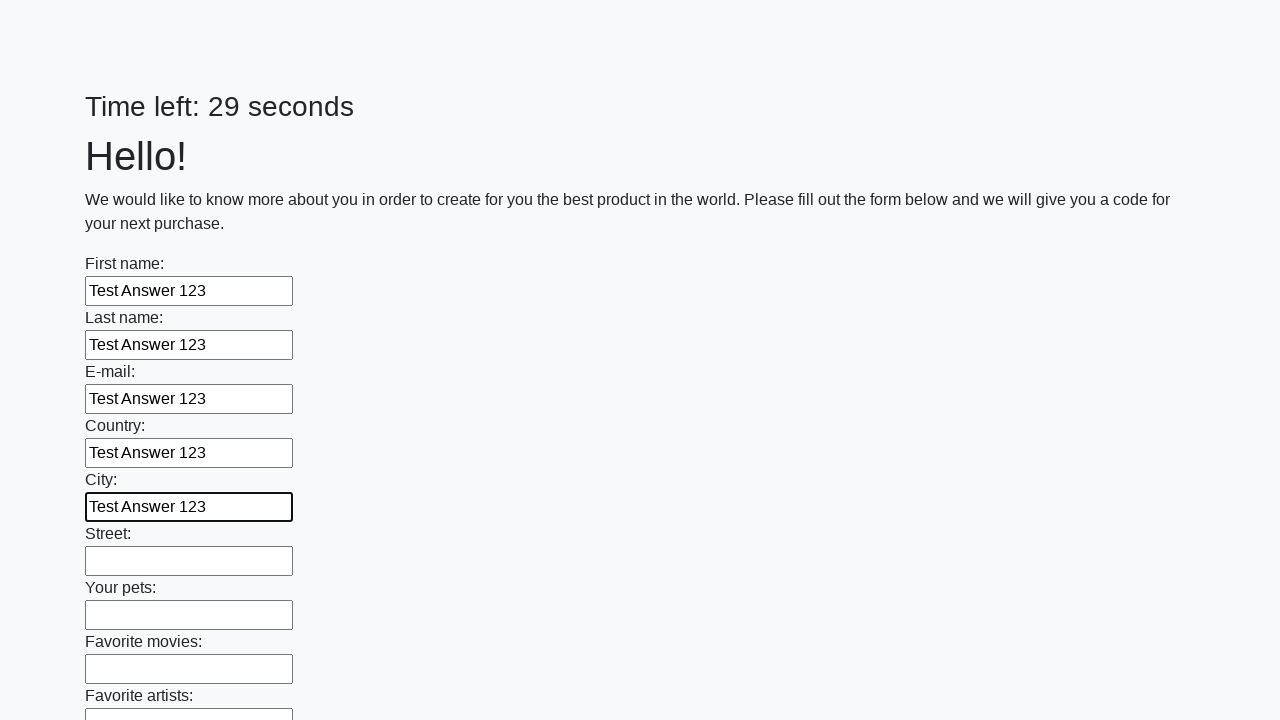

Filled an input field with 'Test Answer 123' on input >> nth=5
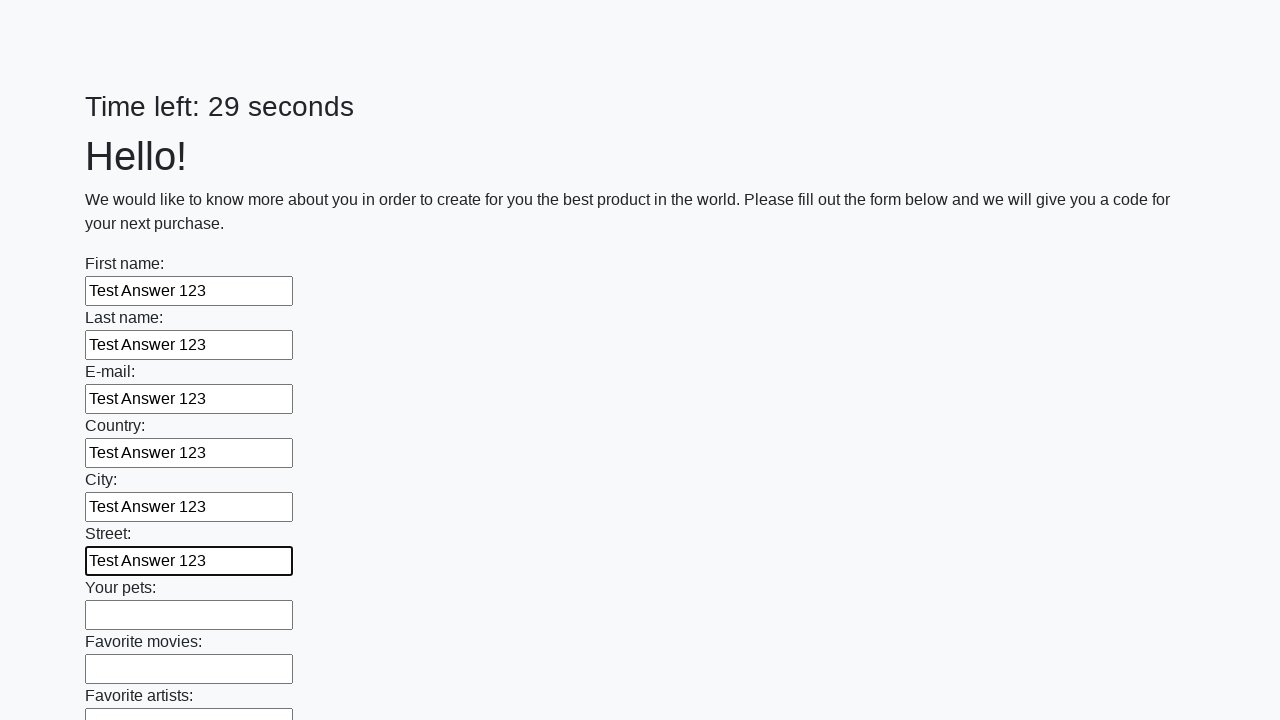

Filled an input field with 'Test Answer 123' on input >> nth=6
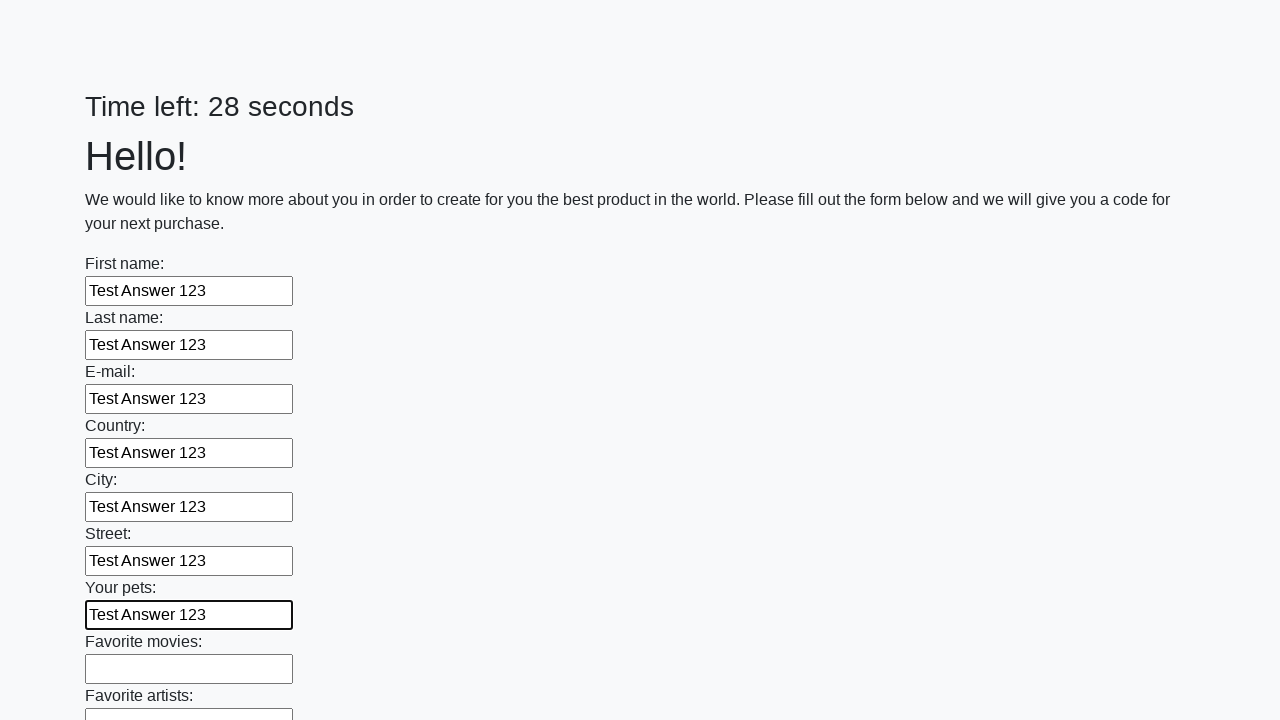

Filled an input field with 'Test Answer 123' on input >> nth=7
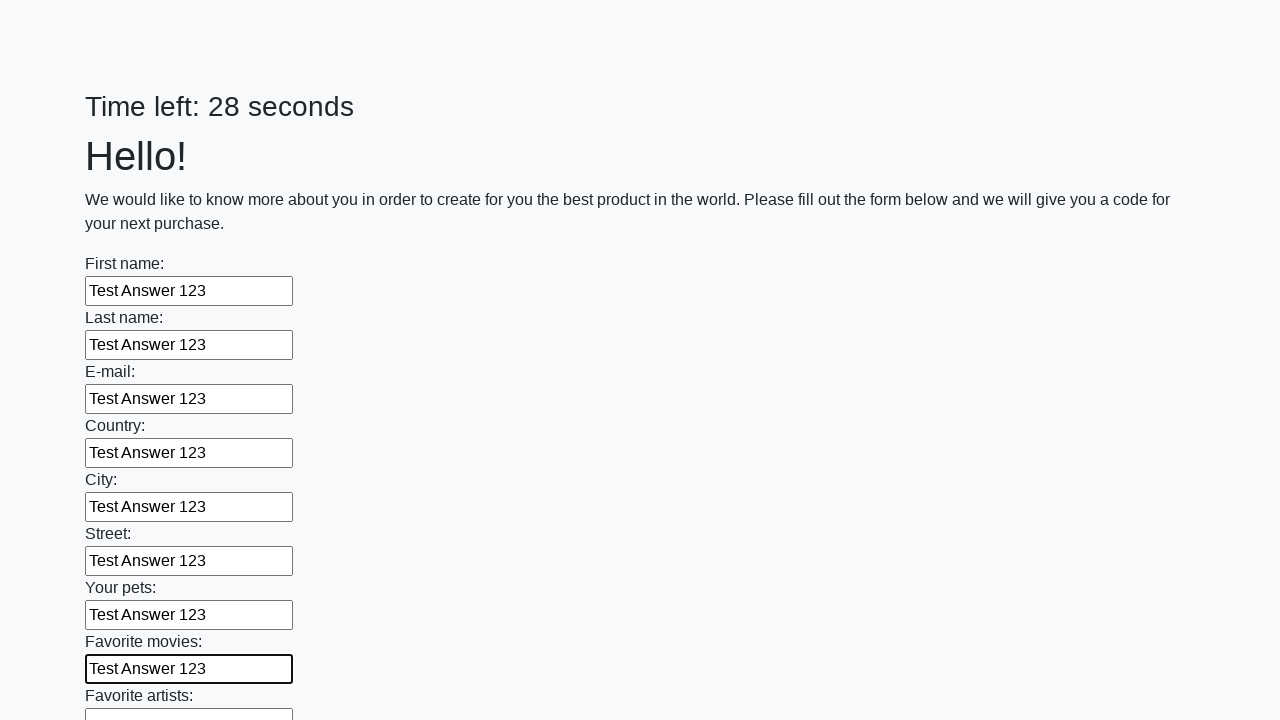

Filled an input field with 'Test Answer 123' on input >> nth=8
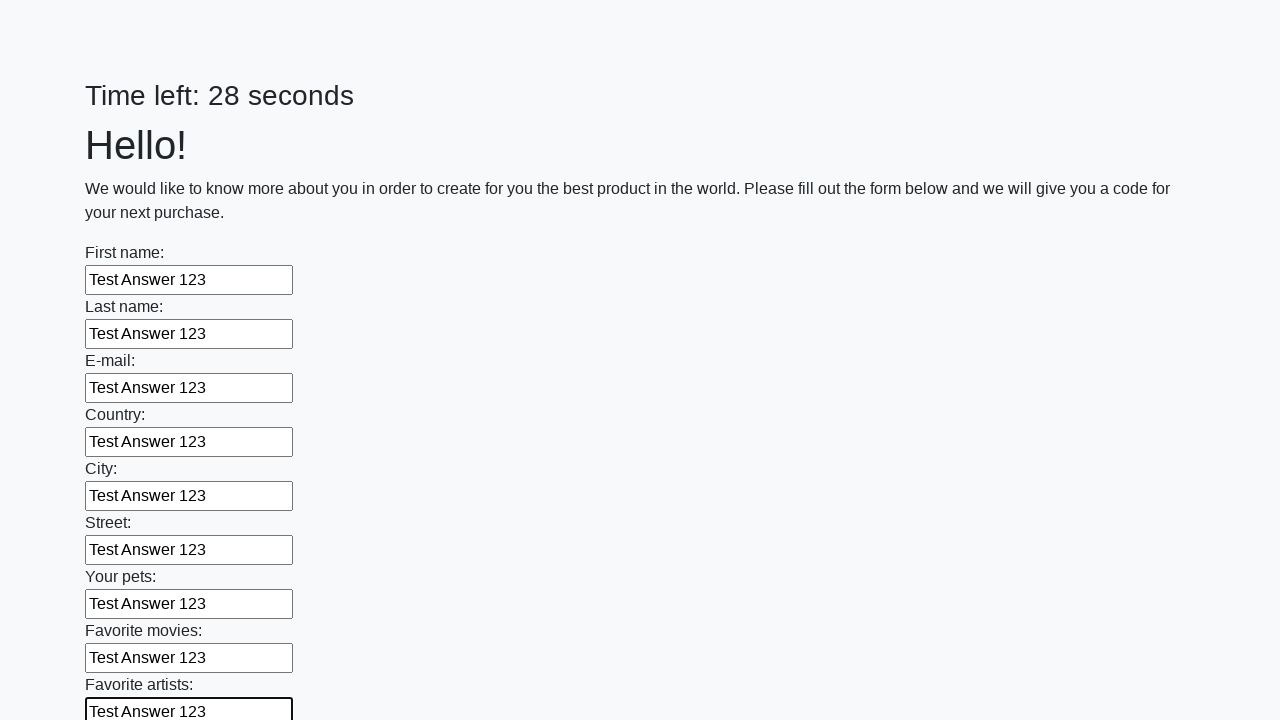

Filled an input field with 'Test Answer 123' on input >> nth=9
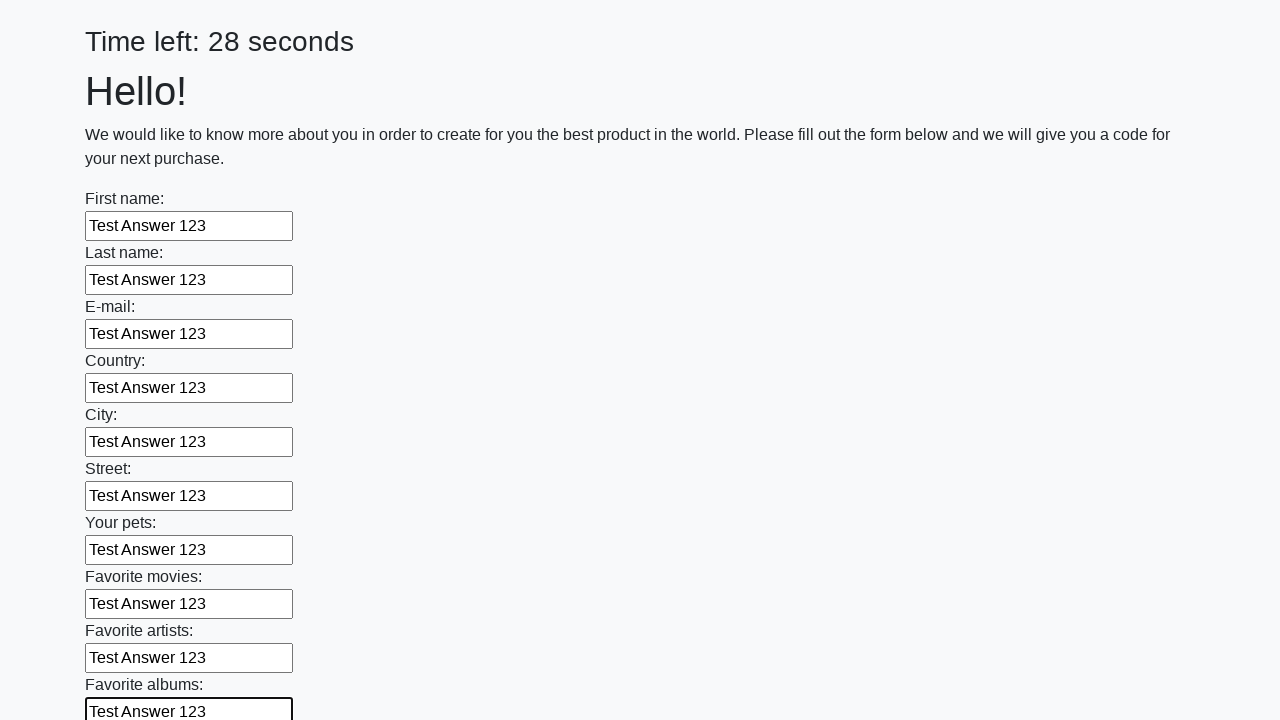

Filled an input field with 'Test Answer 123' on input >> nth=10
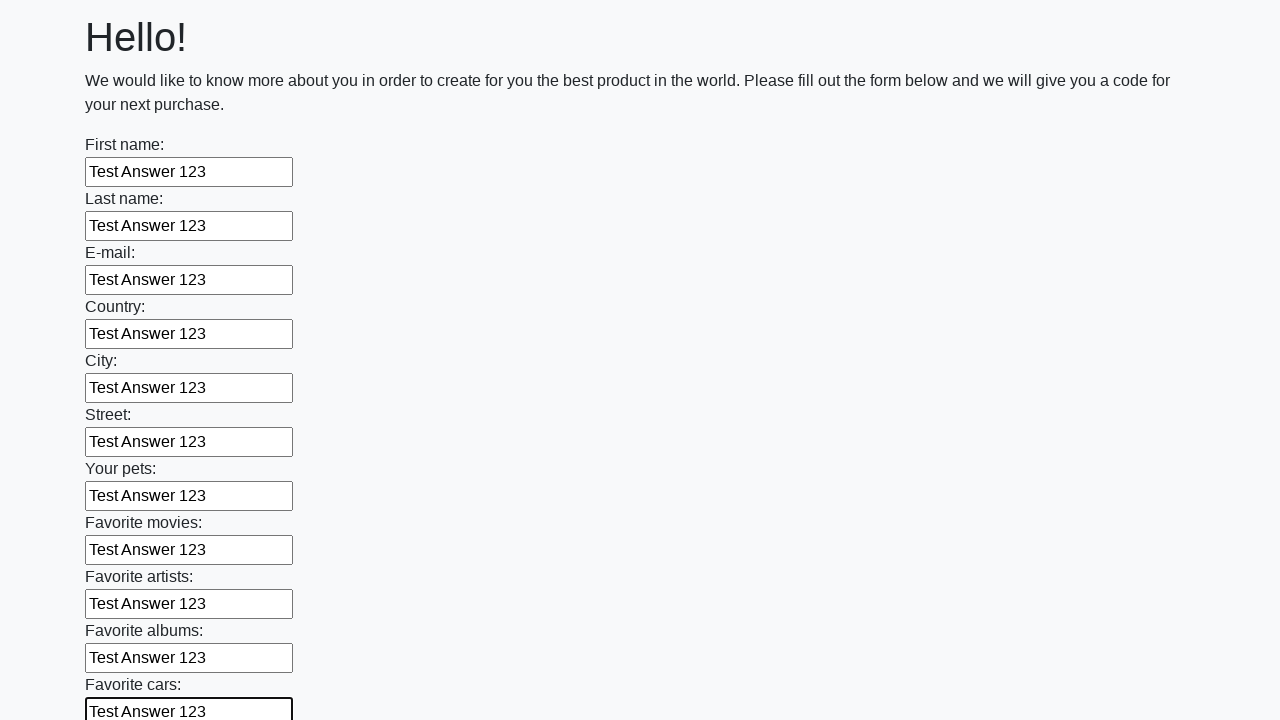

Filled an input field with 'Test Answer 123' on input >> nth=11
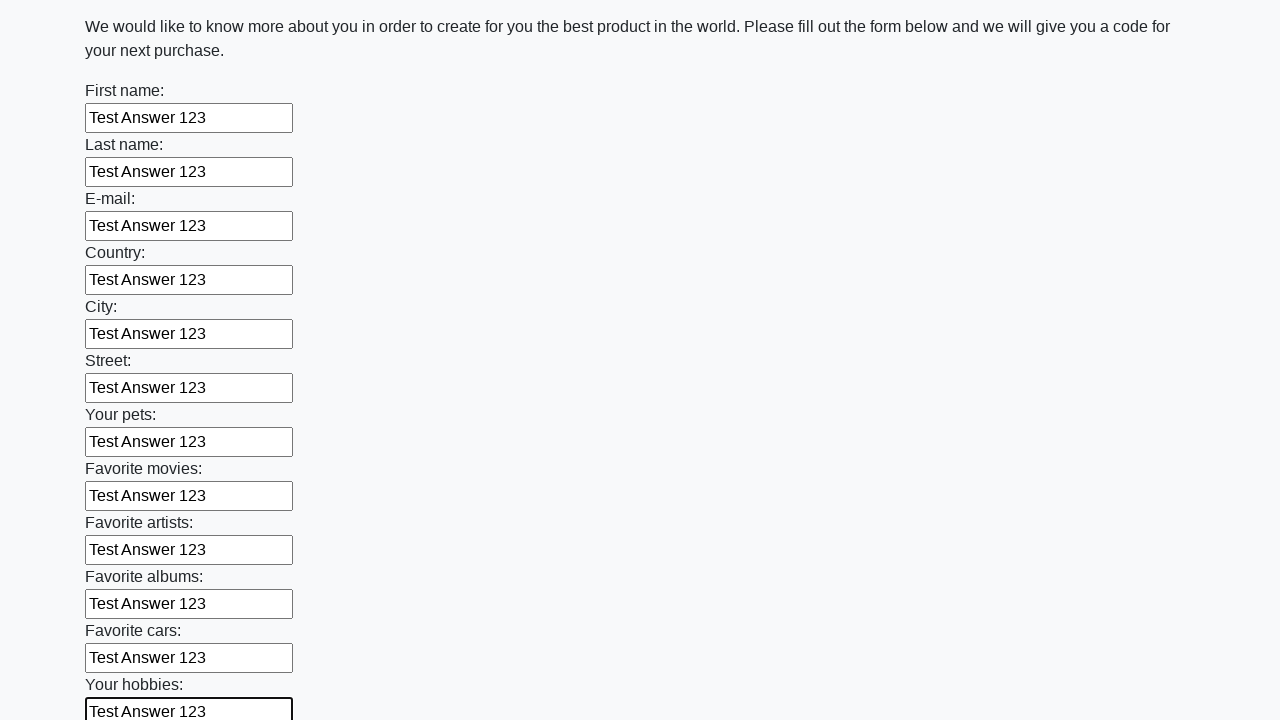

Filled an input field with 'Test Answer 123' on input >> nth=12
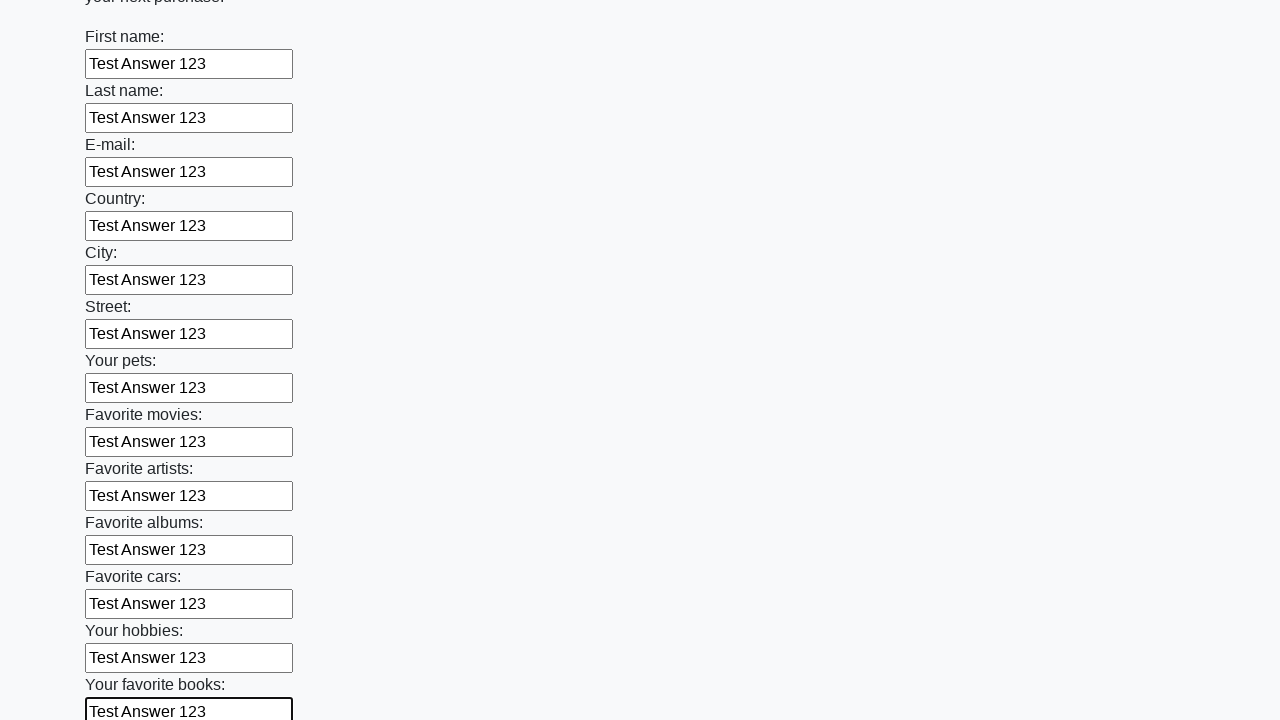

Filled an input field with 'Test Answer 123' on input >> nth=13
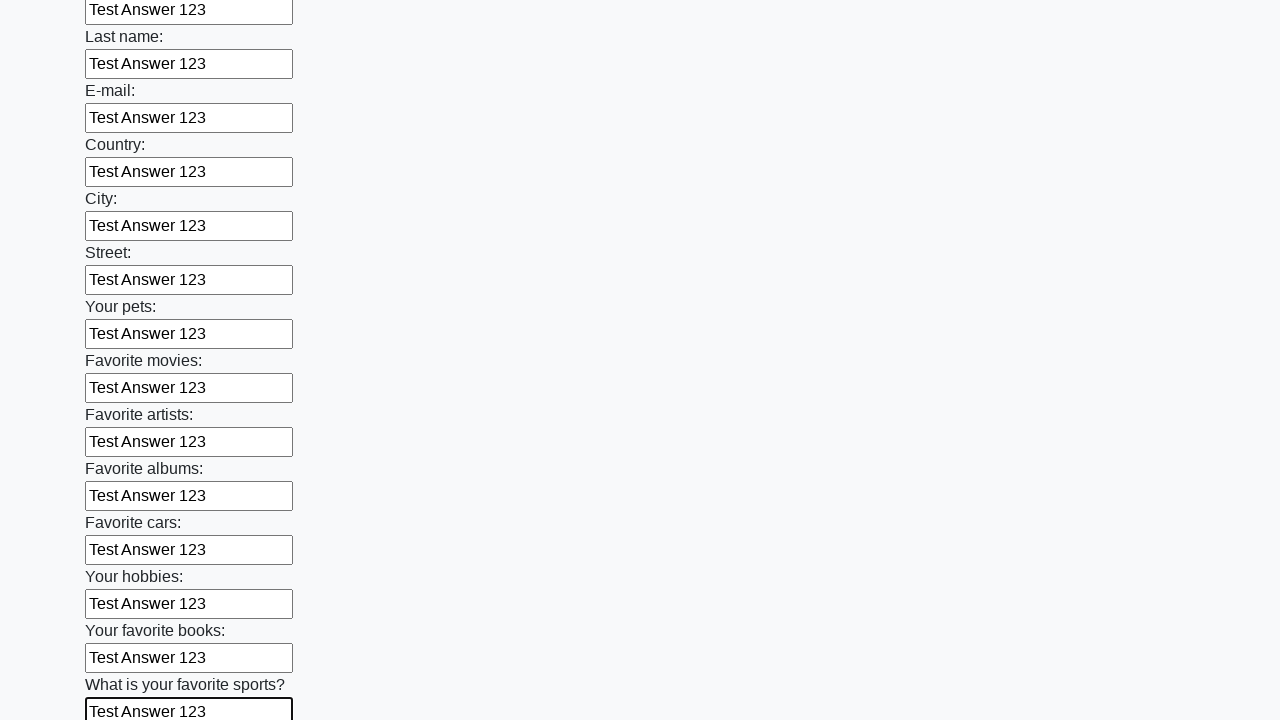

Filled an input field with 'Test Answer 123' on input >> nth=14
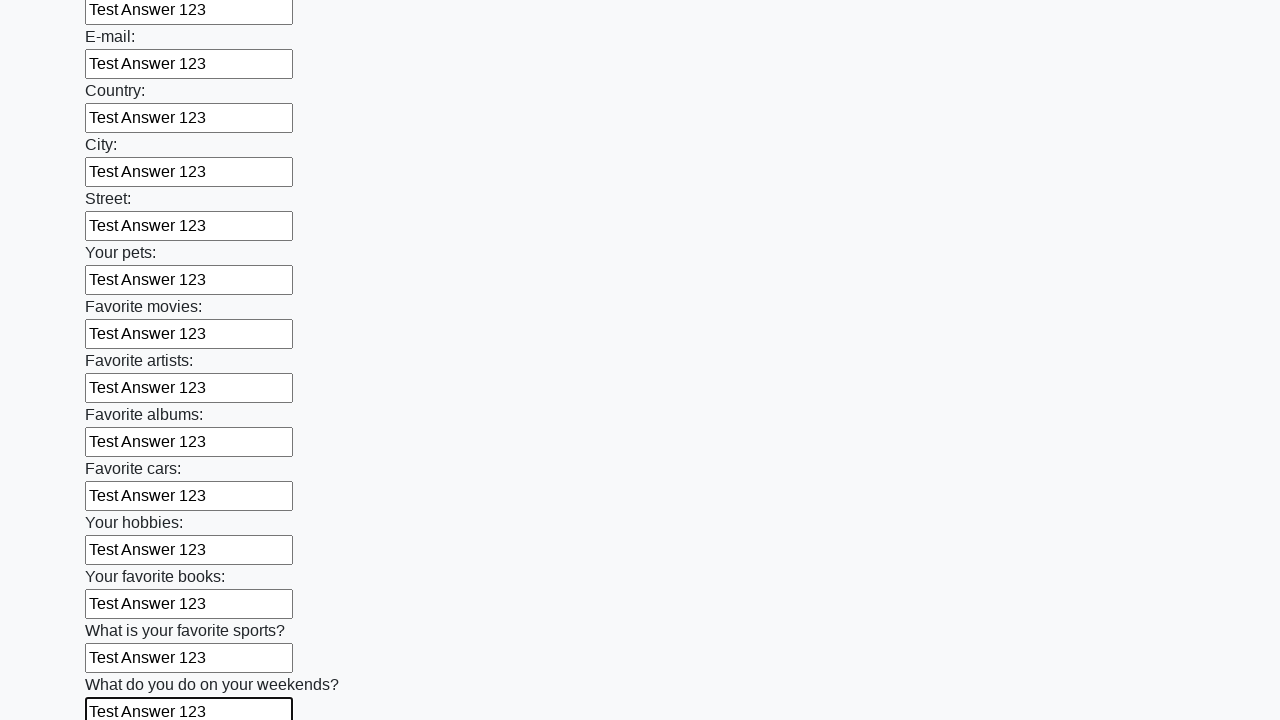

Filled an input field with 'Test Answer 123' on input >> nth=15
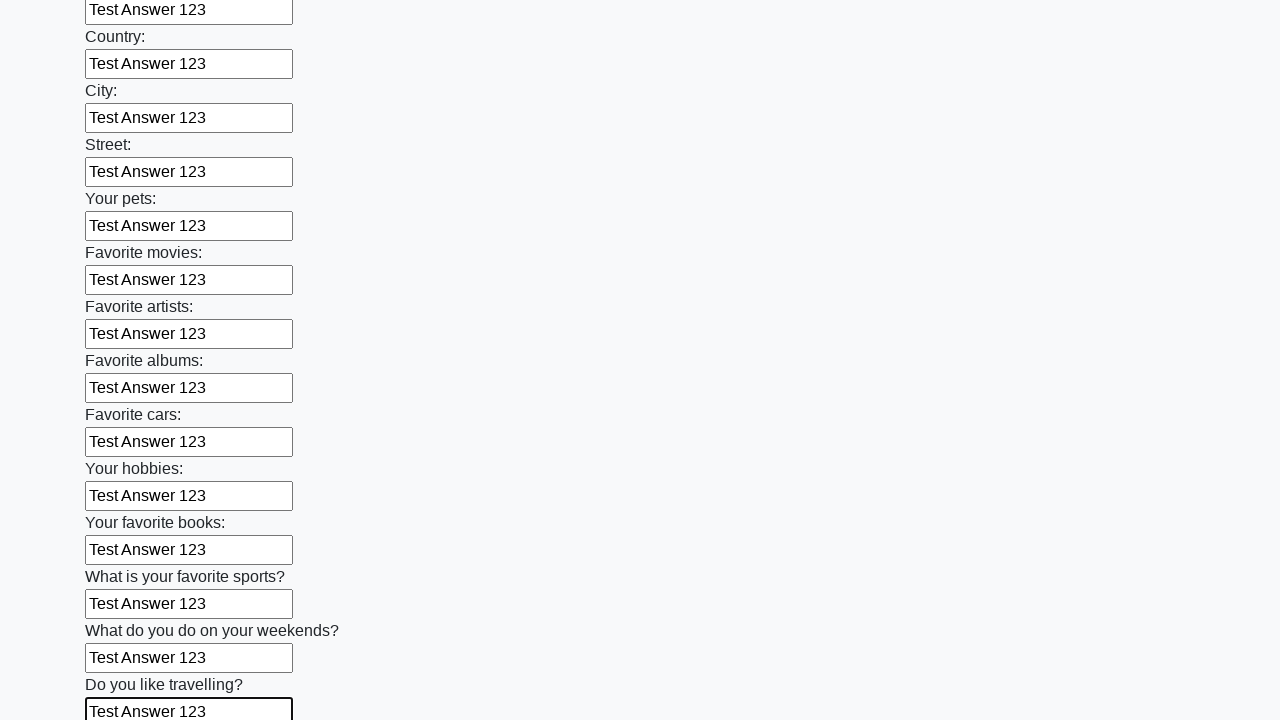

Filled an input field with 'Test Answer 123' on input >> nth=16
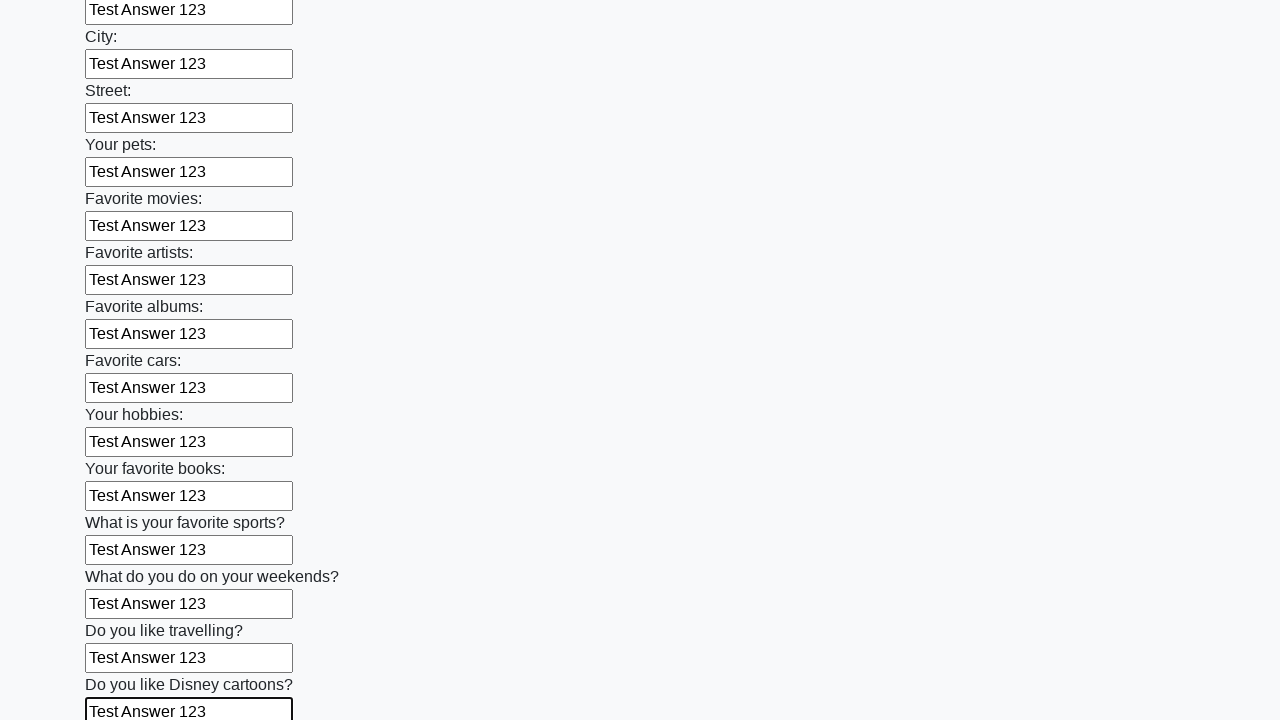

Filled an input field with 'Test Answer 123' on input >> nth=17
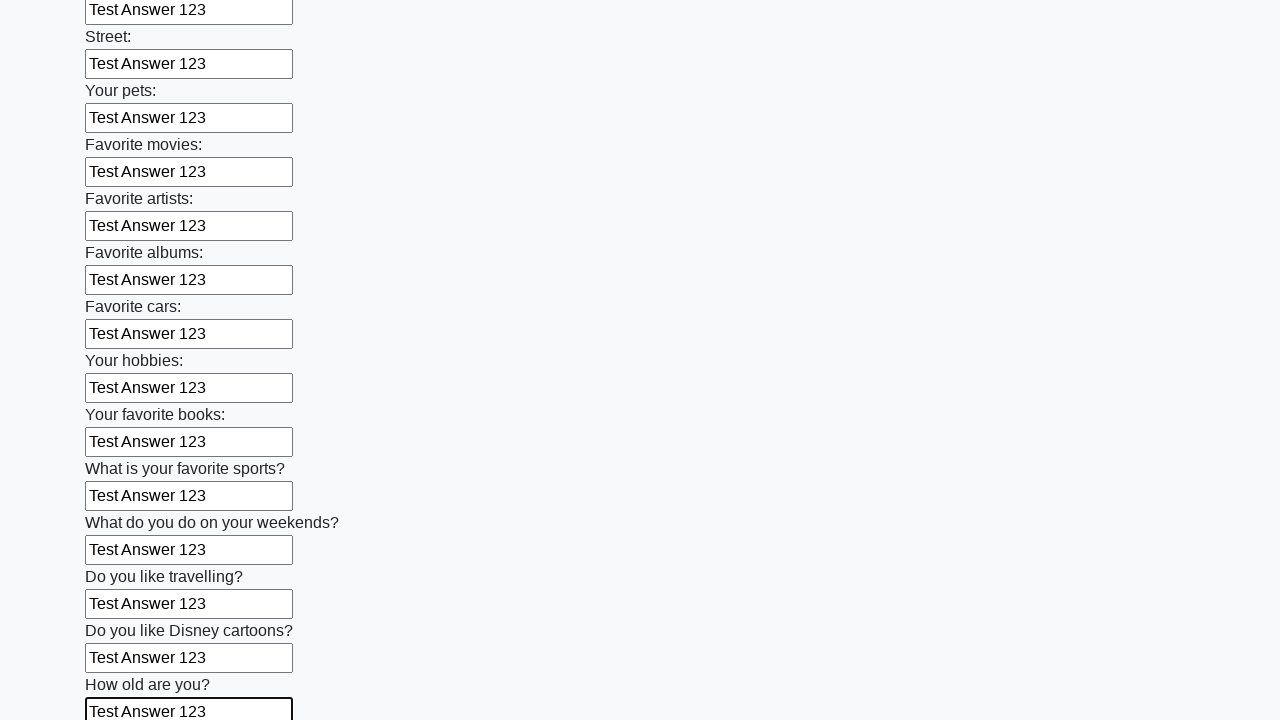

Filled an input field with 'Test Answer 123' on input >> nth=18
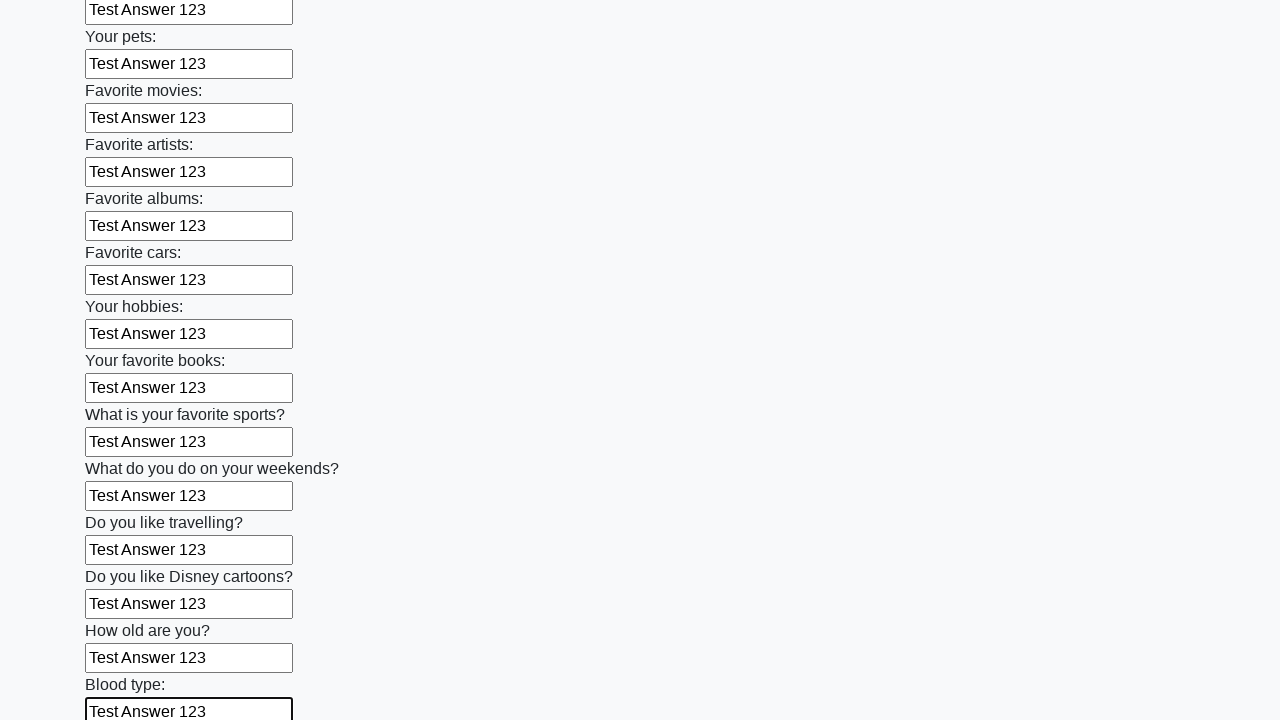

Filled an input field with 'Test Answer 123' on input >> nth=19
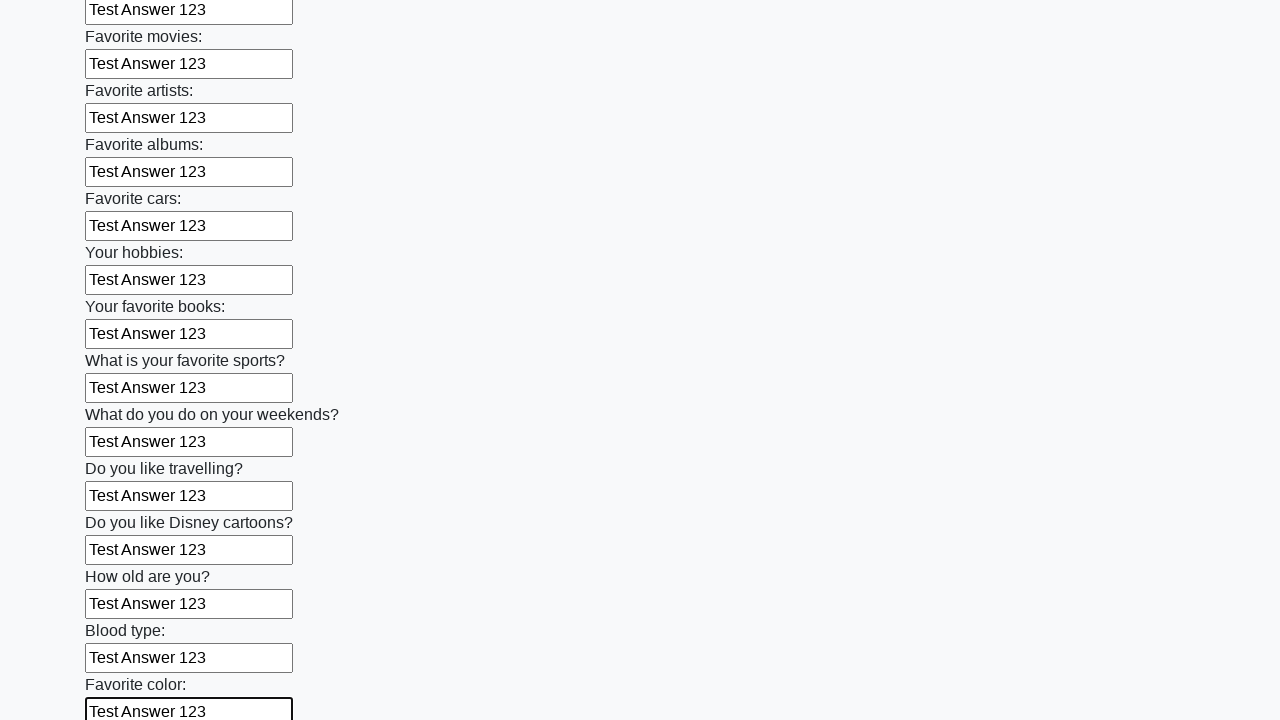

Filled an input field with 'Test Answer 123' on input >> nth=20
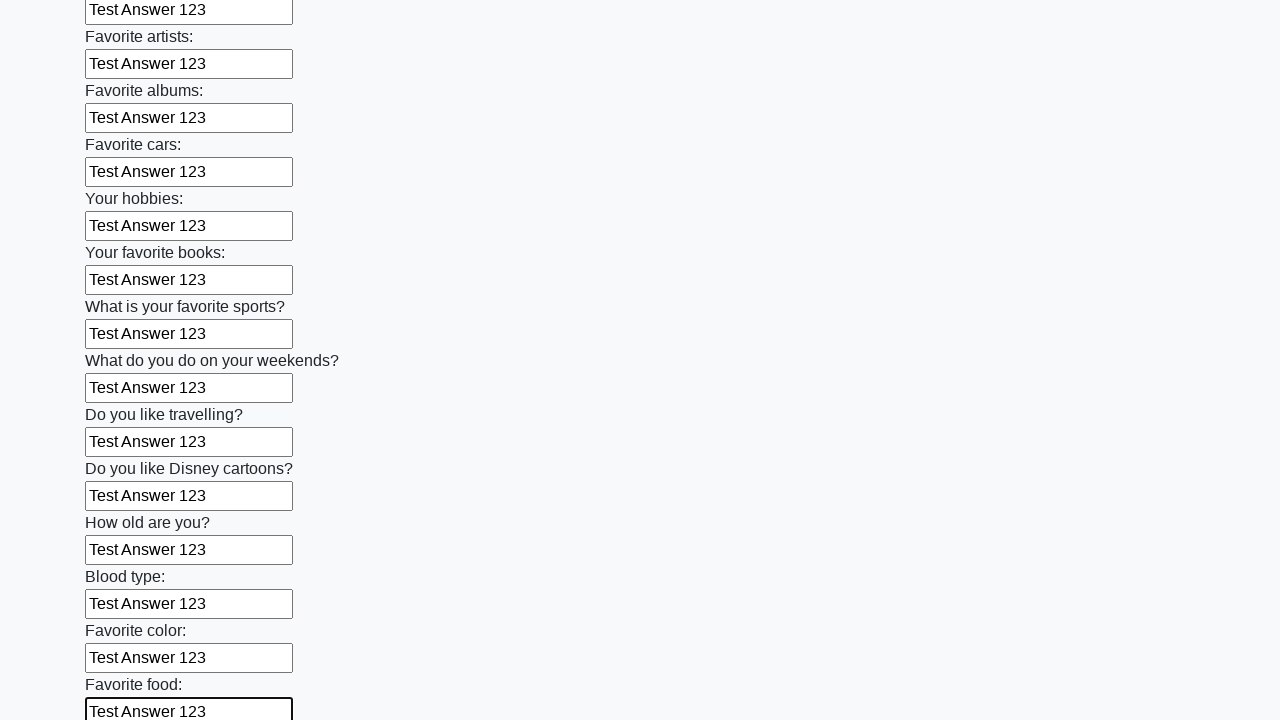

Filled an input field with 'Test Answer 123' on input >> nth=21
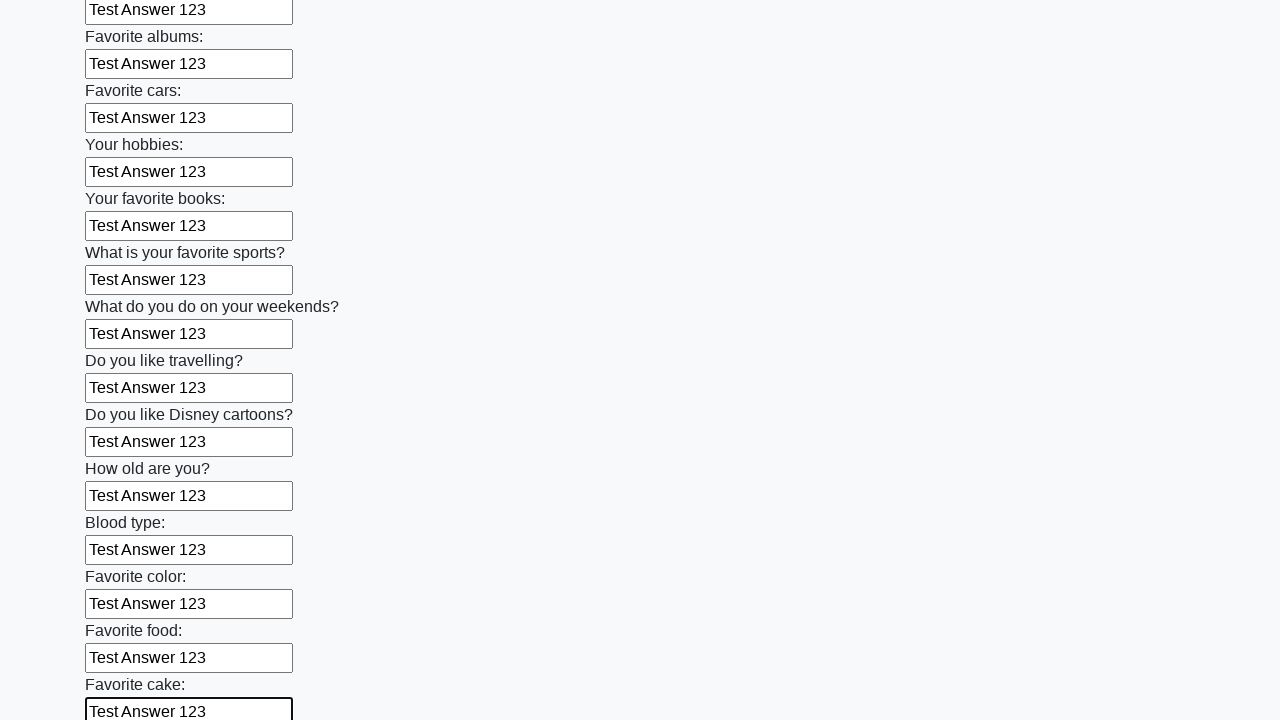

Filled an input field with 'Test Answer 123' on input >> nth=22
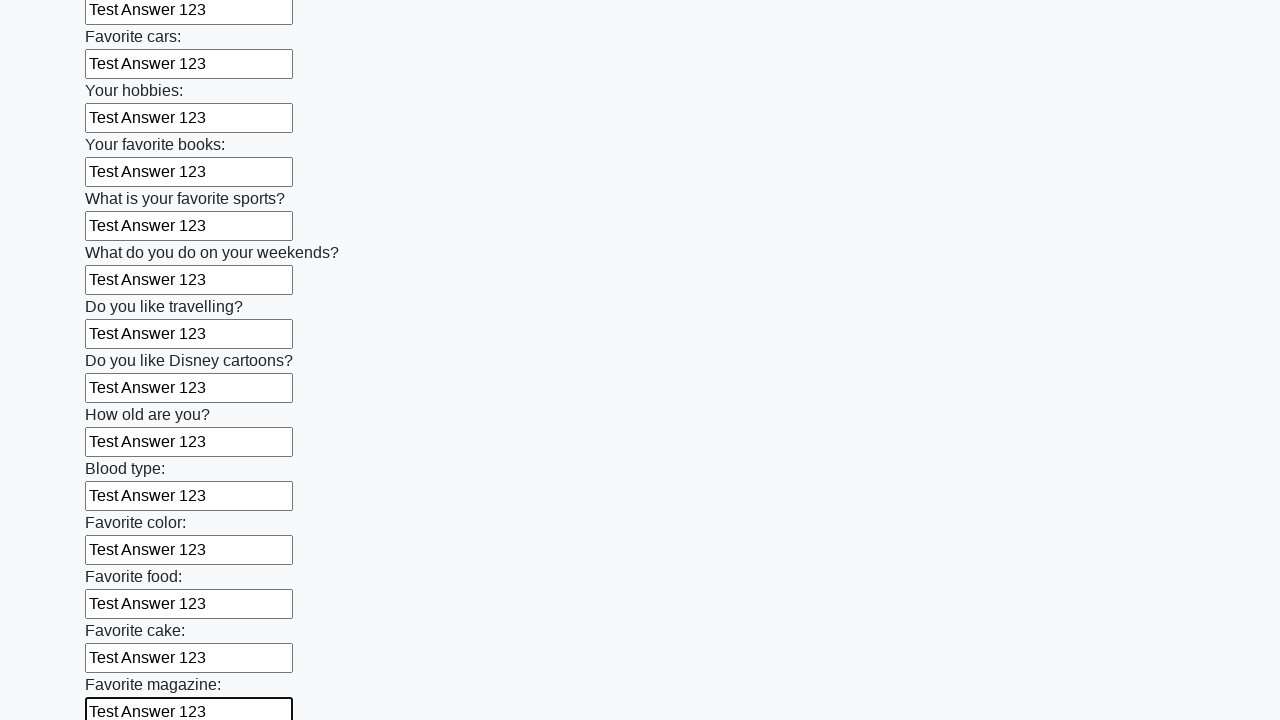

Filled an input field with 'Test Answer 123' on input >> nth=23
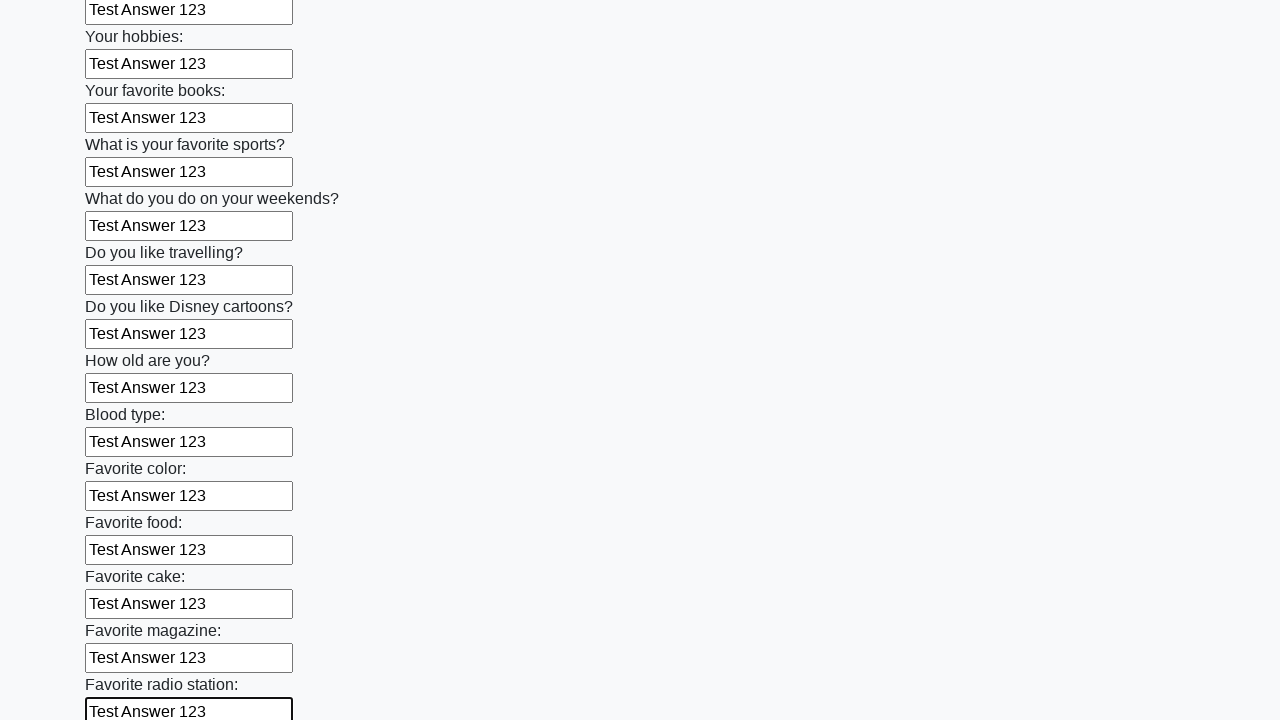

Filled an input field with 'Test Answer 123' on input >> nth=24
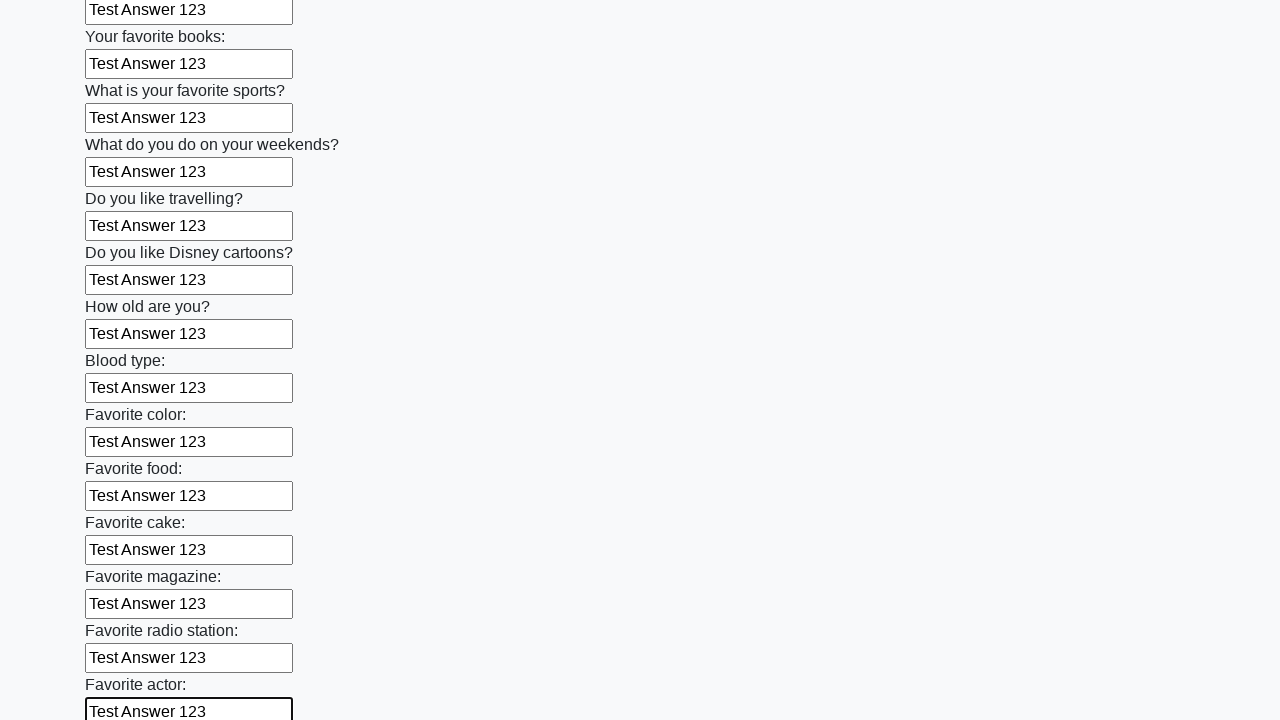

Filled an input field with 'Test Answer 123' on input >> nth=25
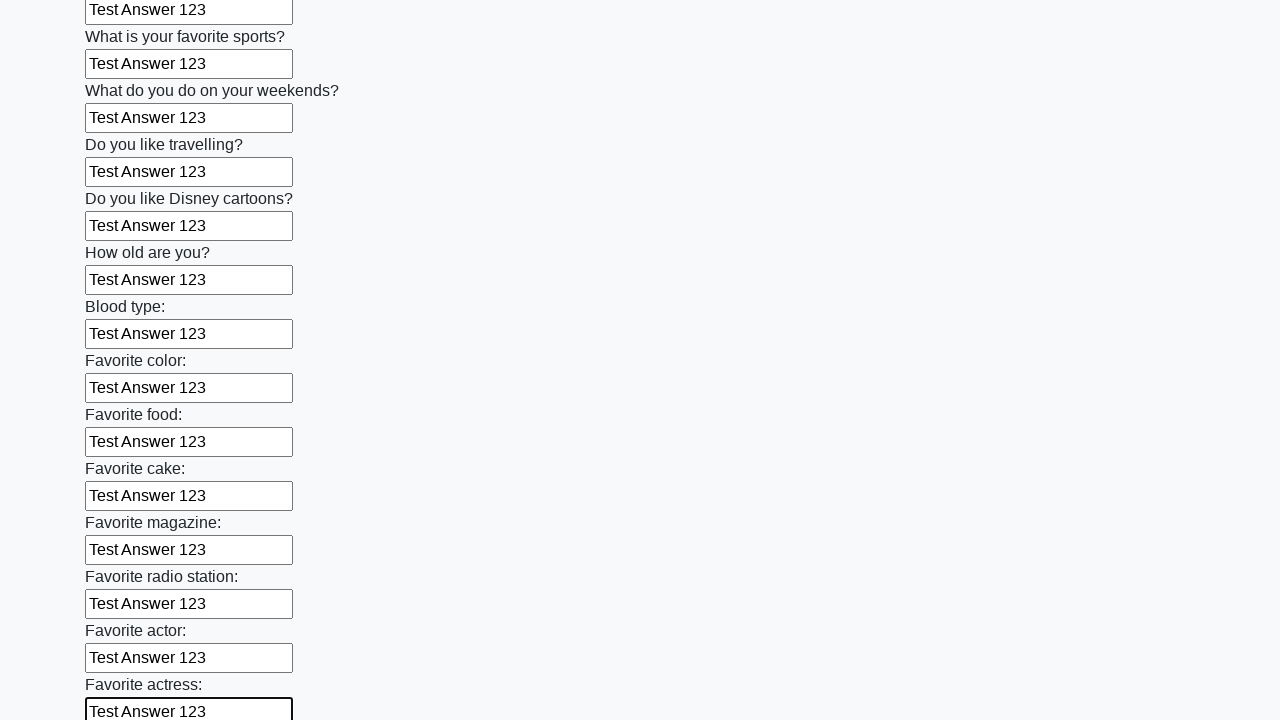

Filled an input field with 'Test Answer 123' on input >> nth=26
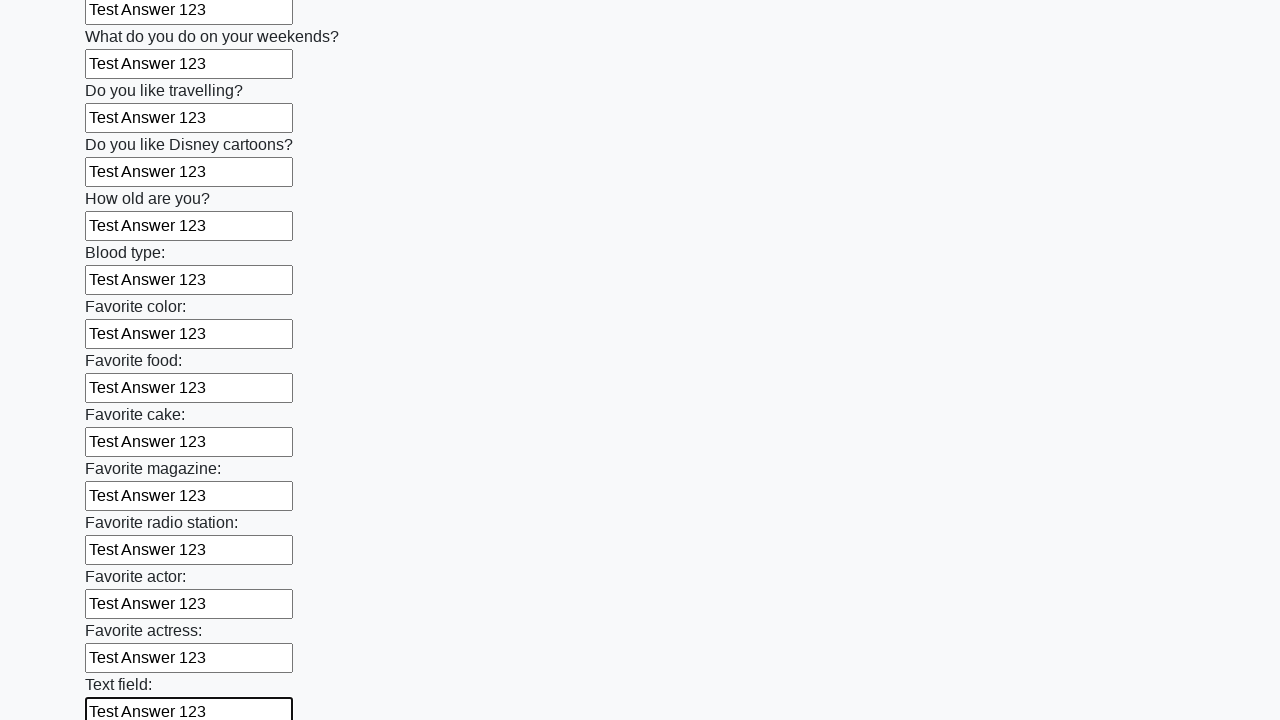

Filled an input field with 'Test Answer 123' on input >> nth=27
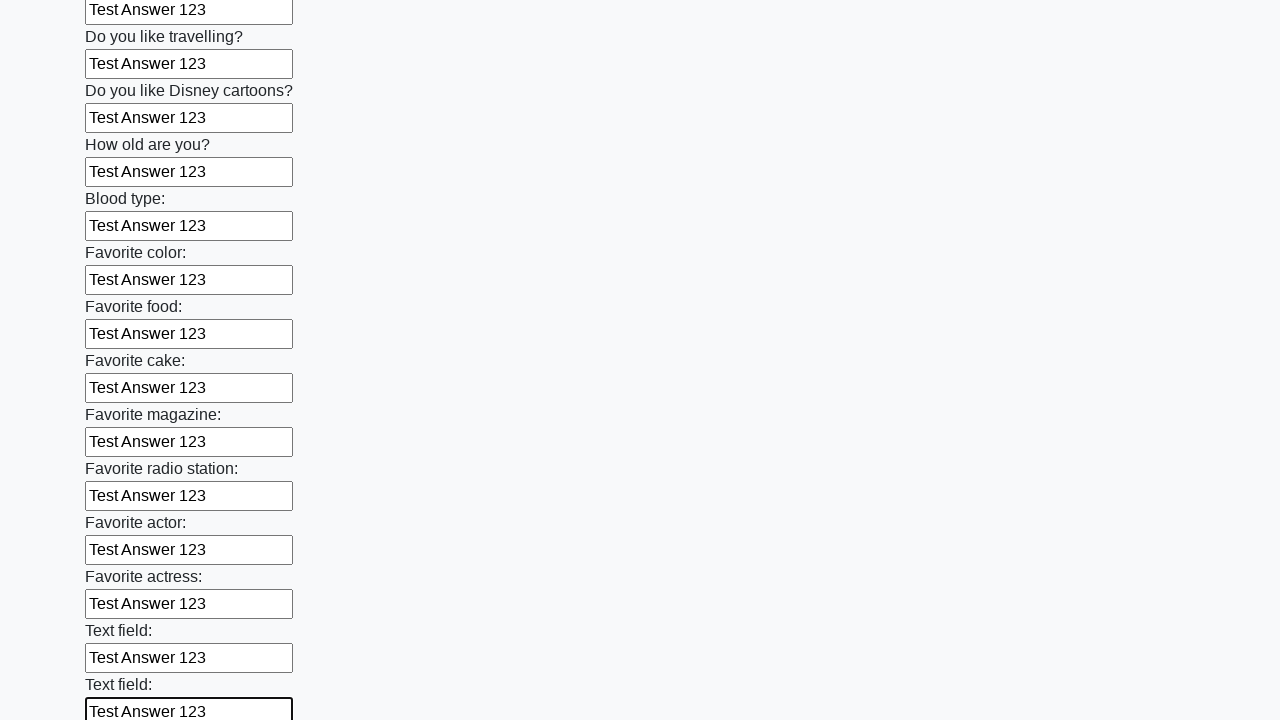

Filled an input field with 'Test Answer 123' on input >> nth=28
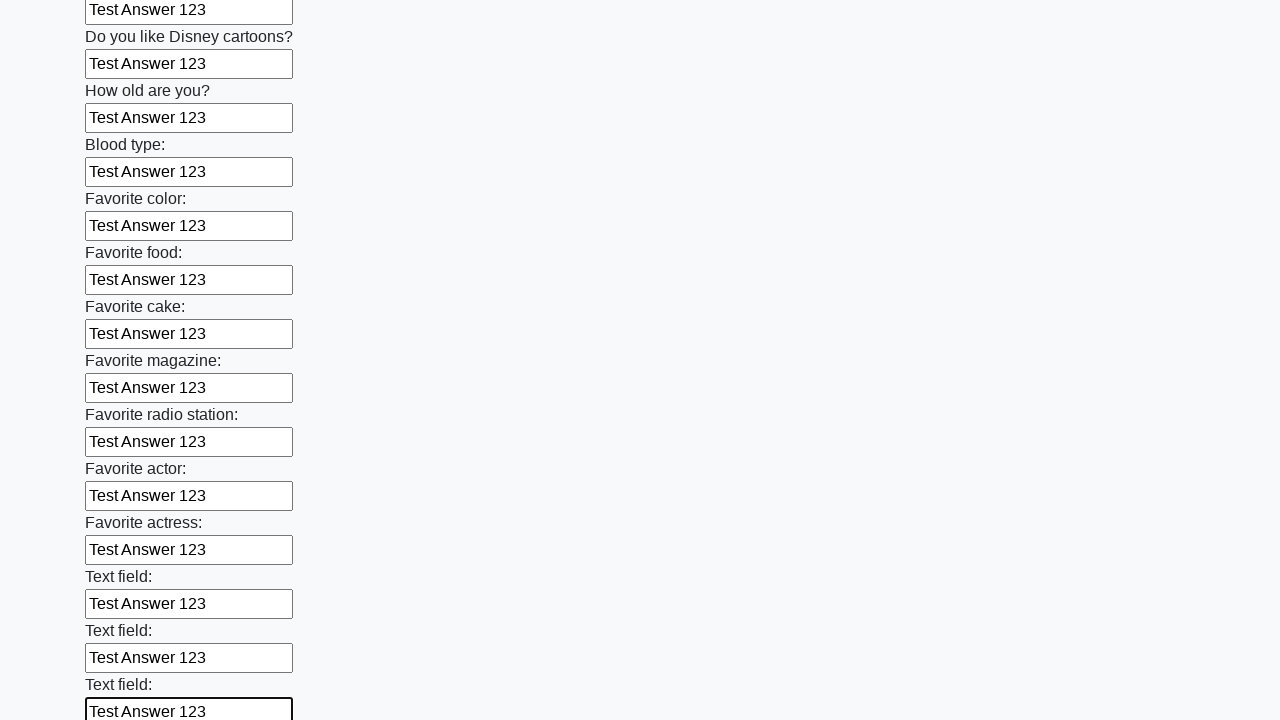

Filled an input field with 'Test Answer 123' on input >> nth=29
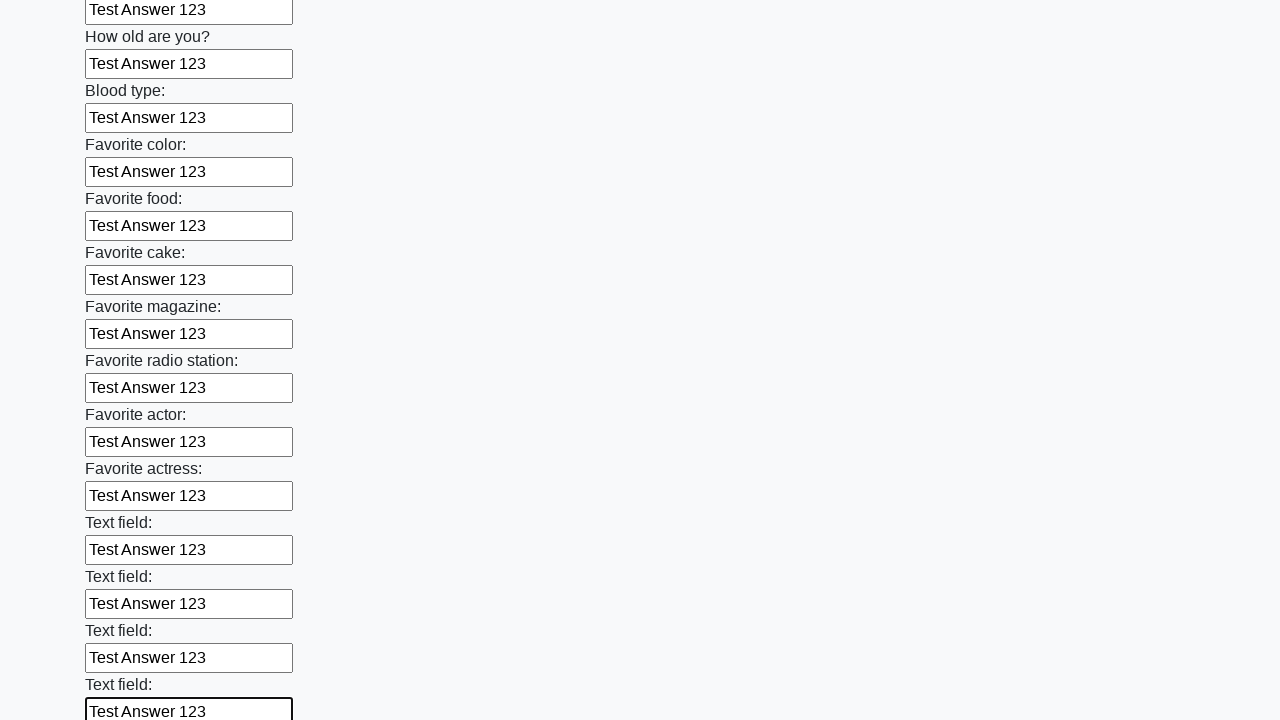

Filled an input field with 'Test Answer 123' on input >> nth=30
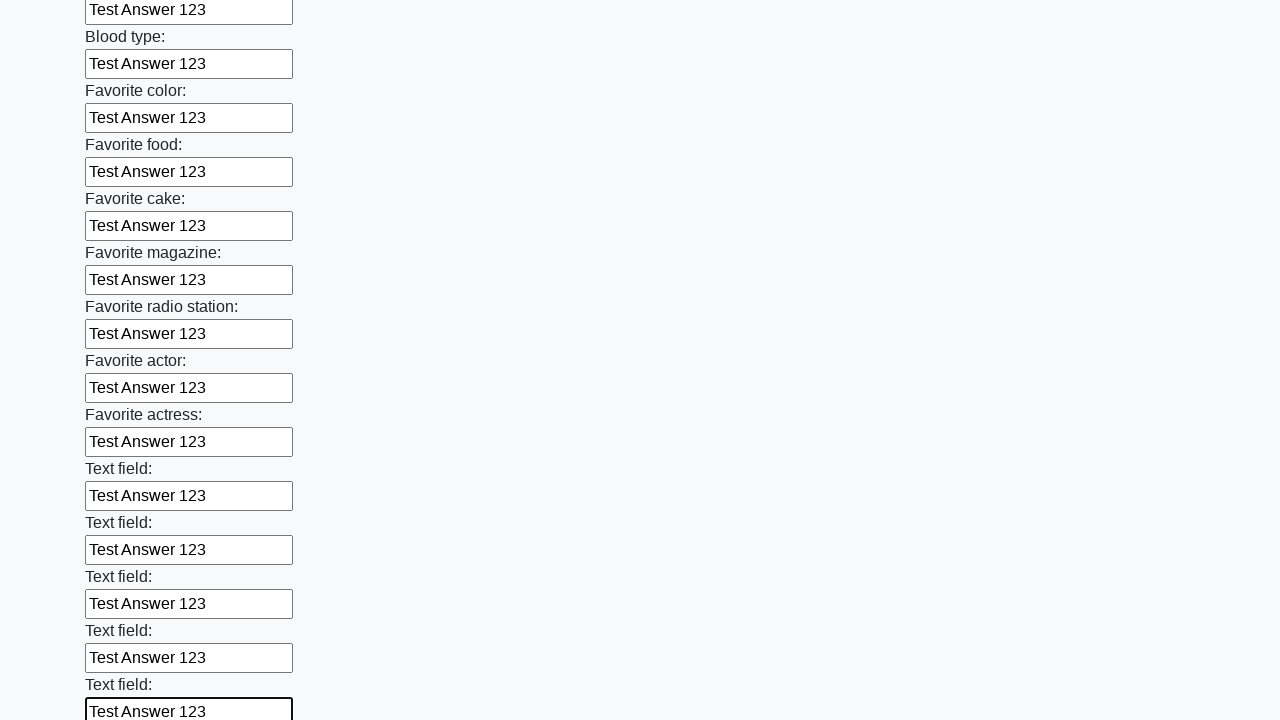

Filled an input field with 'Test Answer 123' on input >> nth=31
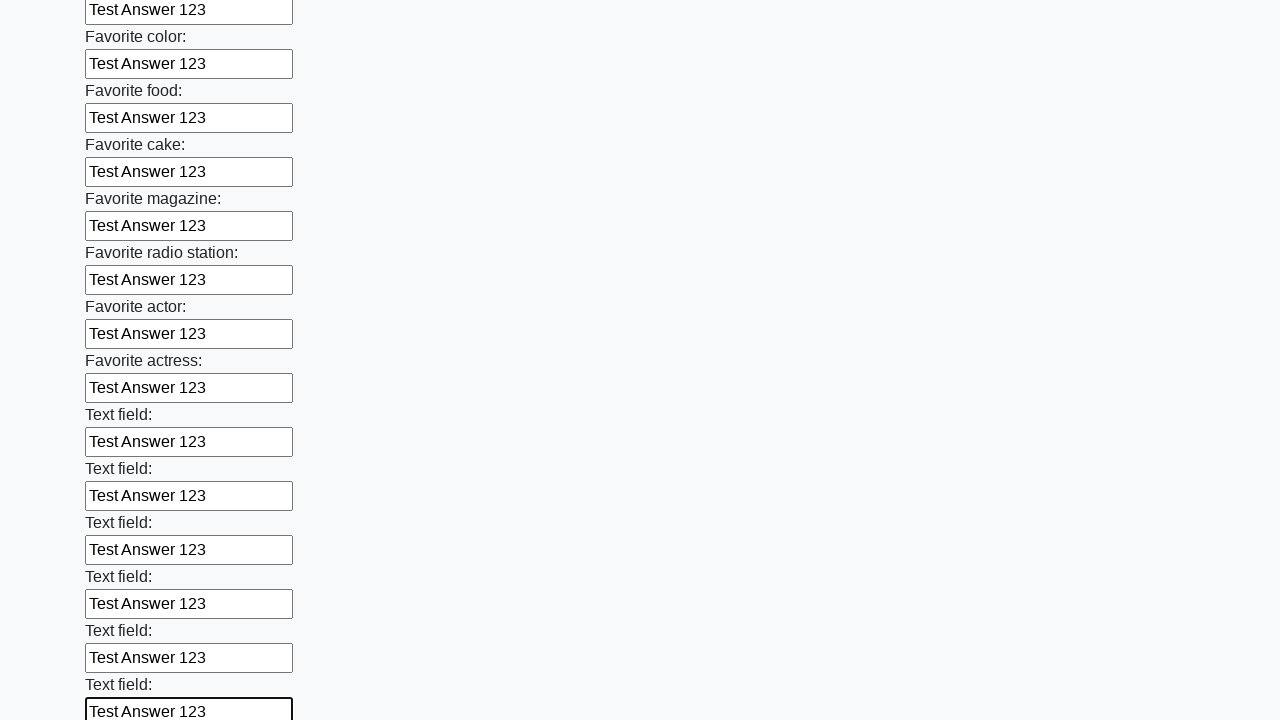

Filled an input field with 'Test Answer 123' on input >> nth=32
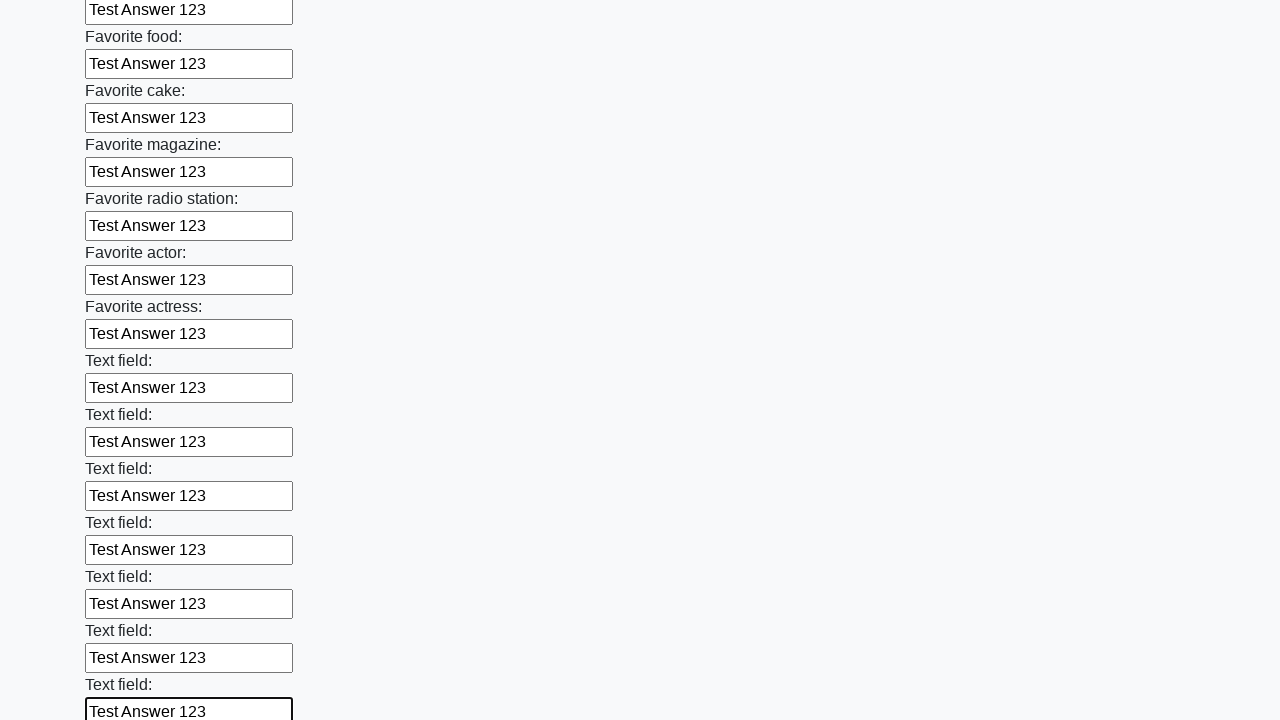

Filled an input field with 'Test Answer 123' on input >> nth=33
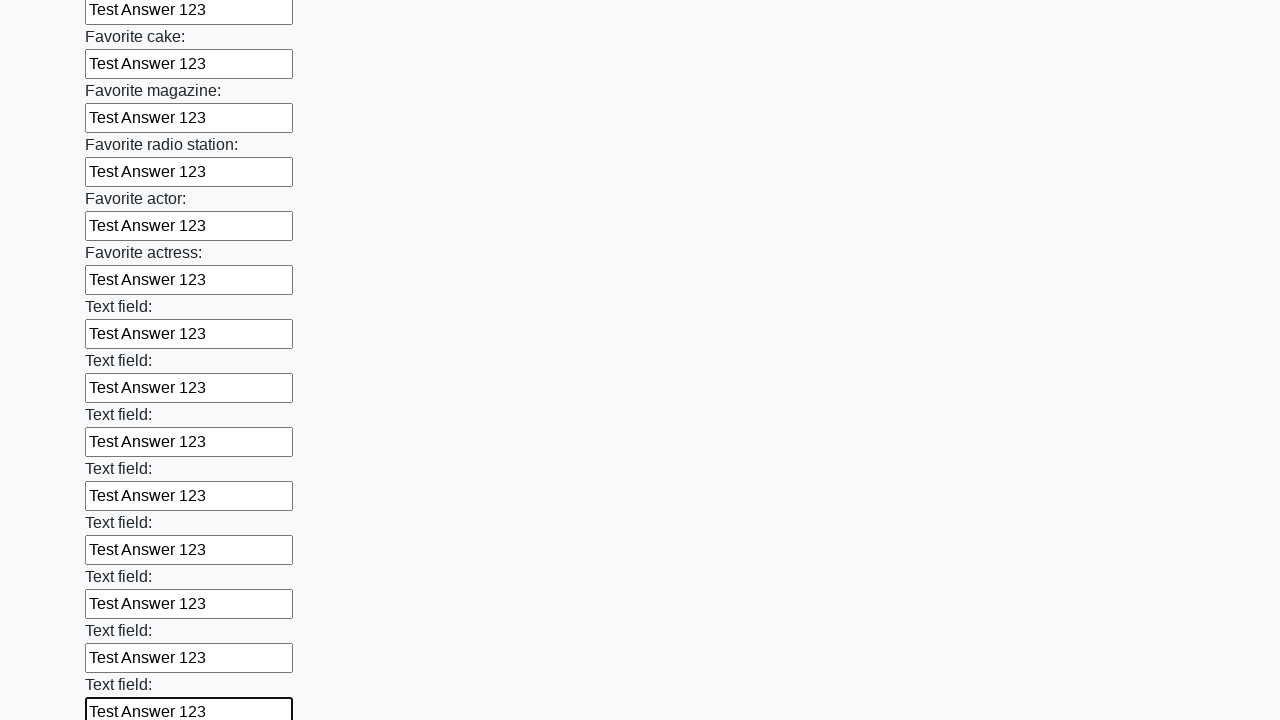

Filled an input field with 'Test Answer 123' on input >> nth=34
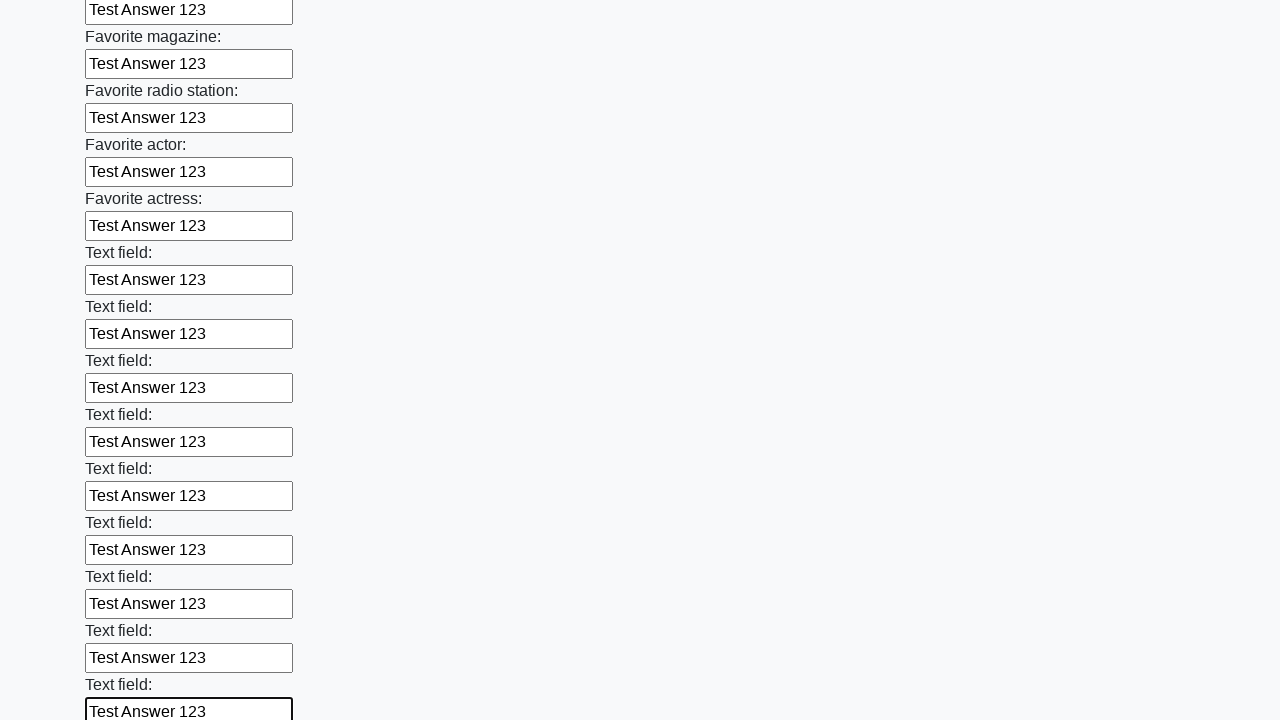

Filled an input field with 'Test Answer 123' on input >> nth=35
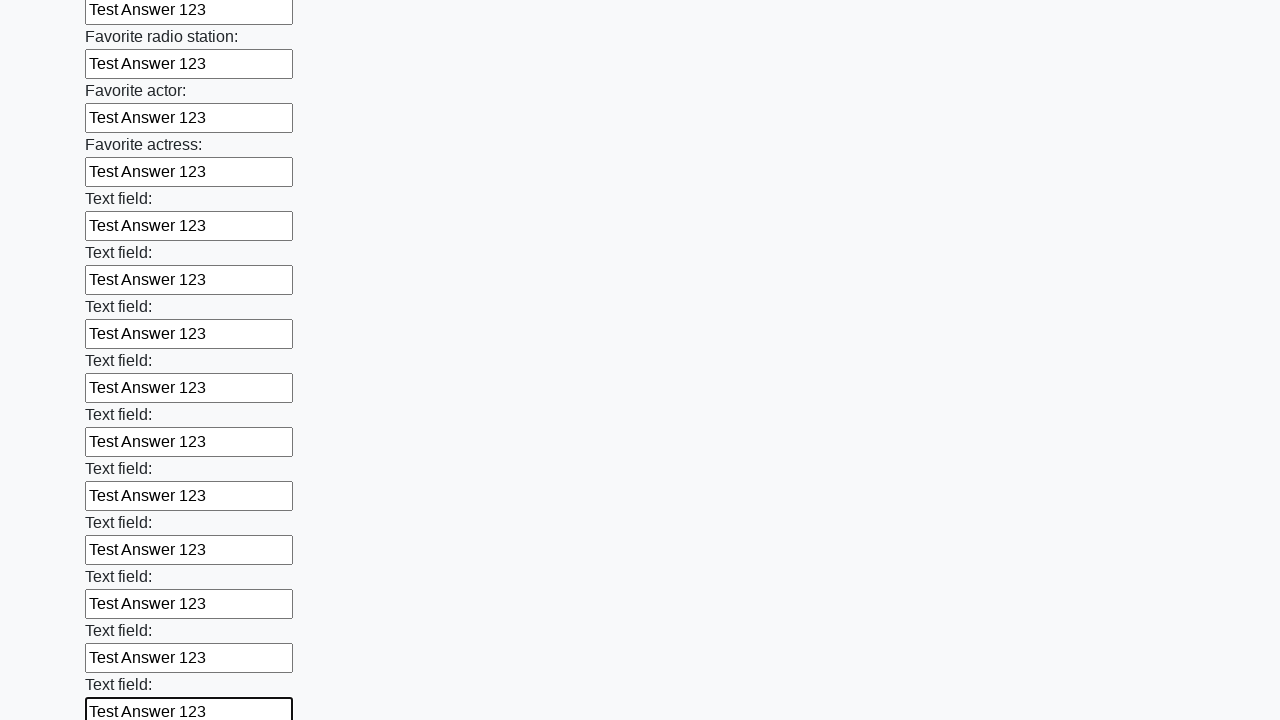

Filled an input field with 'Test Answer 123' on input >> nth=36
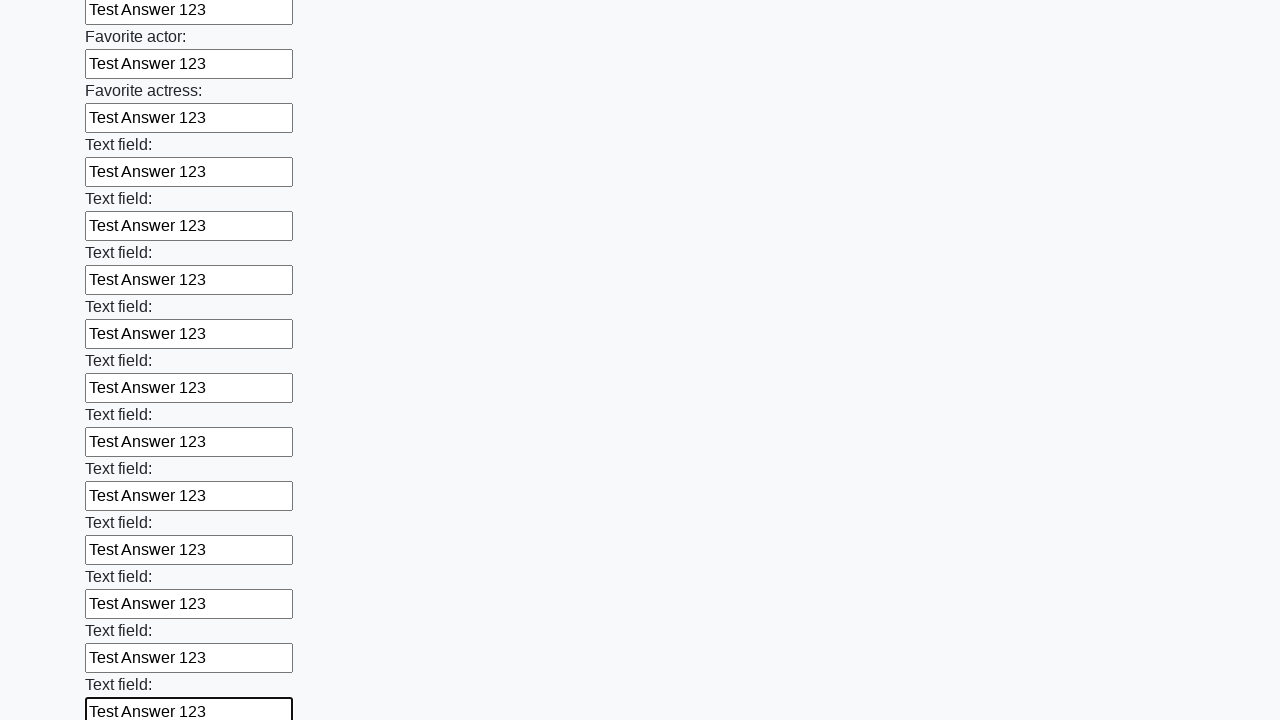

Filled an input field with 'Test Answer 123' on input >> nth=37
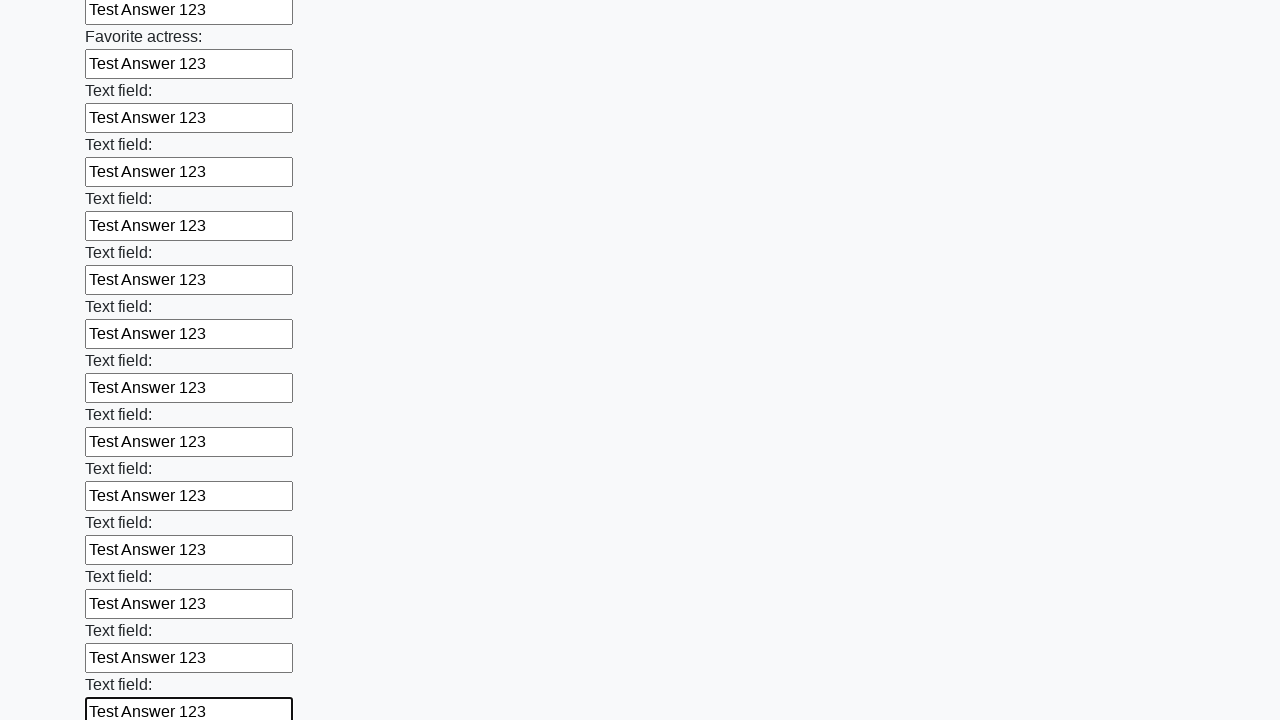

Filled an input field with 'Test Answer 123' on input >> nth=38
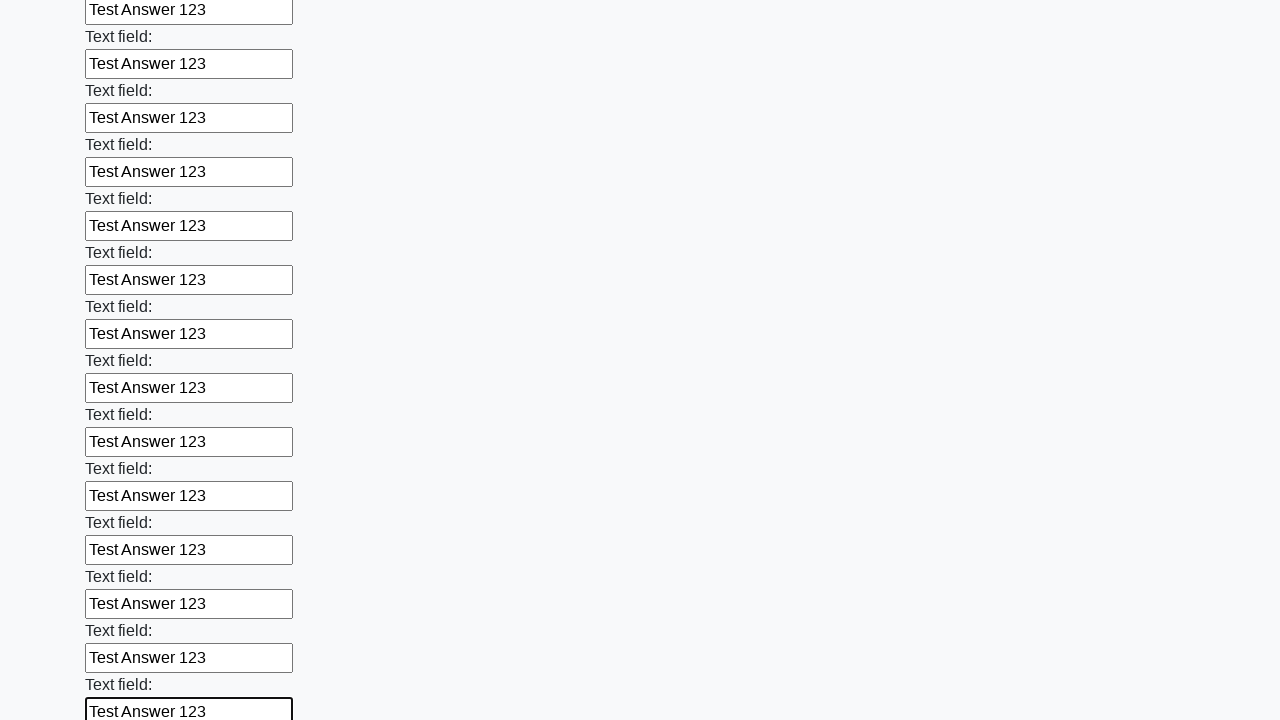

Filled an input field with 'Test Answer 123' on input >> nth=39
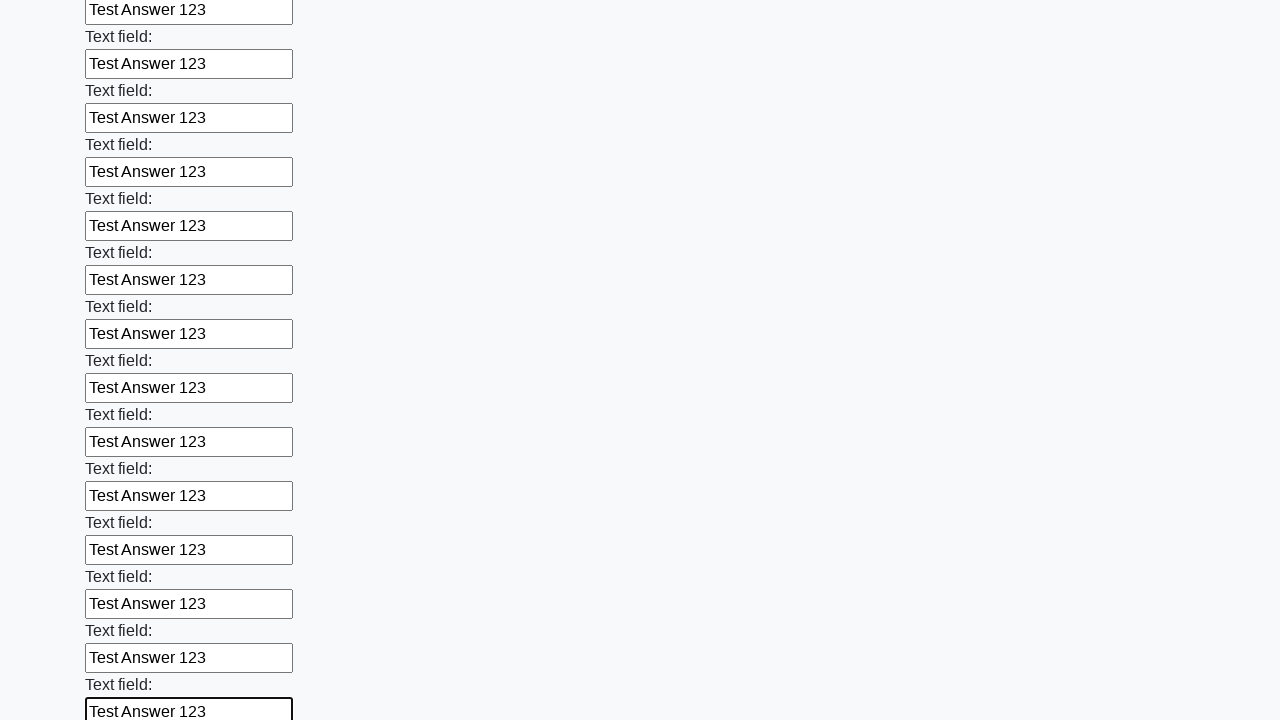

Filled an input field with 'Test Answer 123' on input >> nth=40
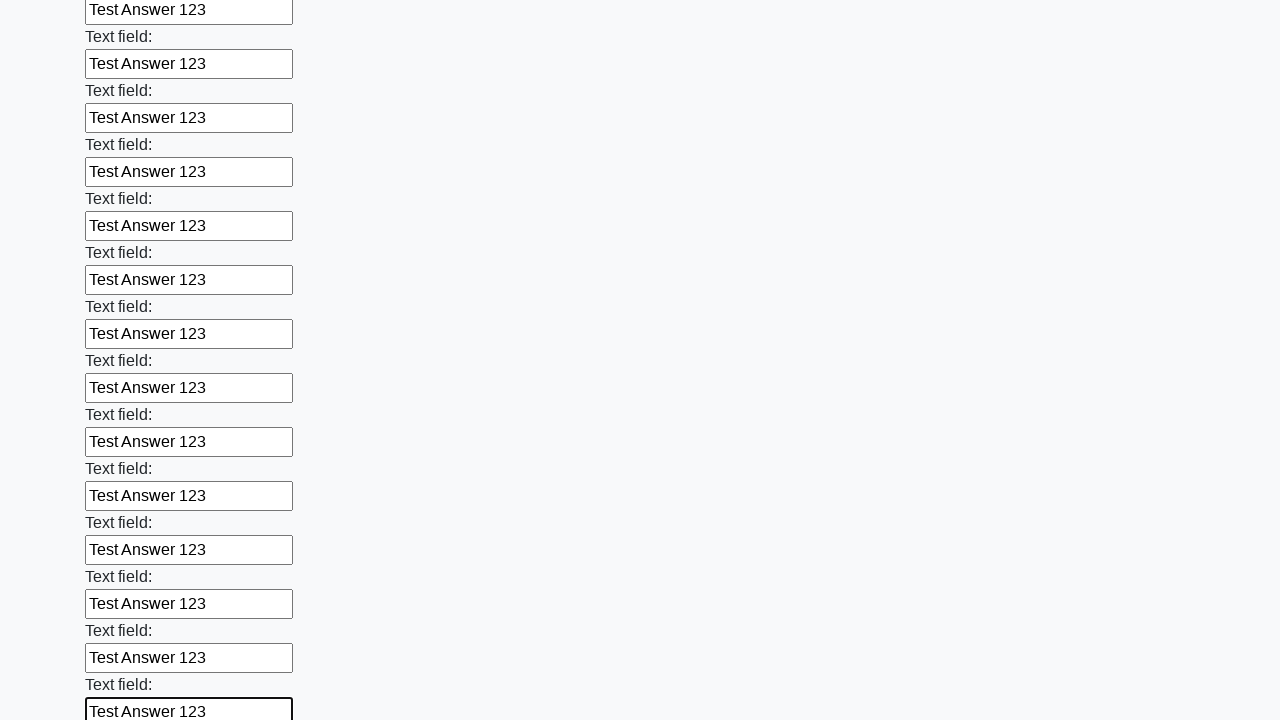

Filled an input field with 'Test Answer 123' on input >> nth=41
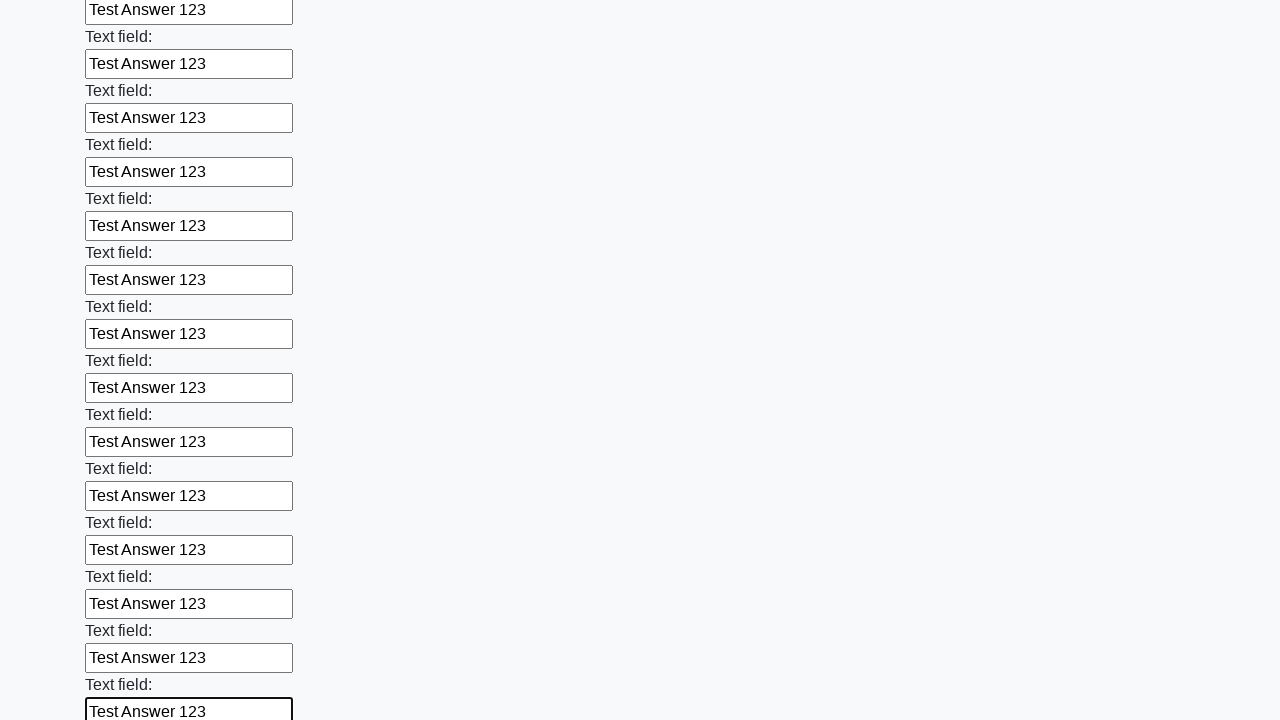

Filled an input field with 'Test Answer 123' on input >> nth=42
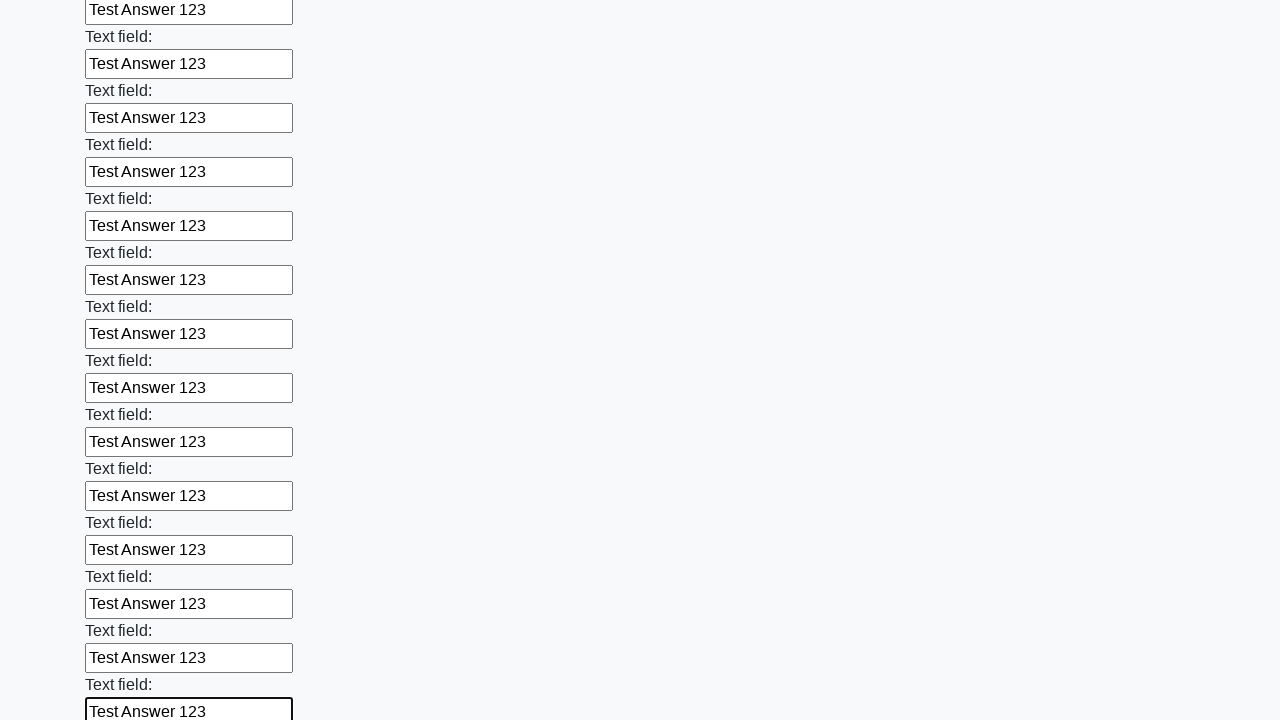

Filled an input field with 'Test Answer 123' on input >> nth=43
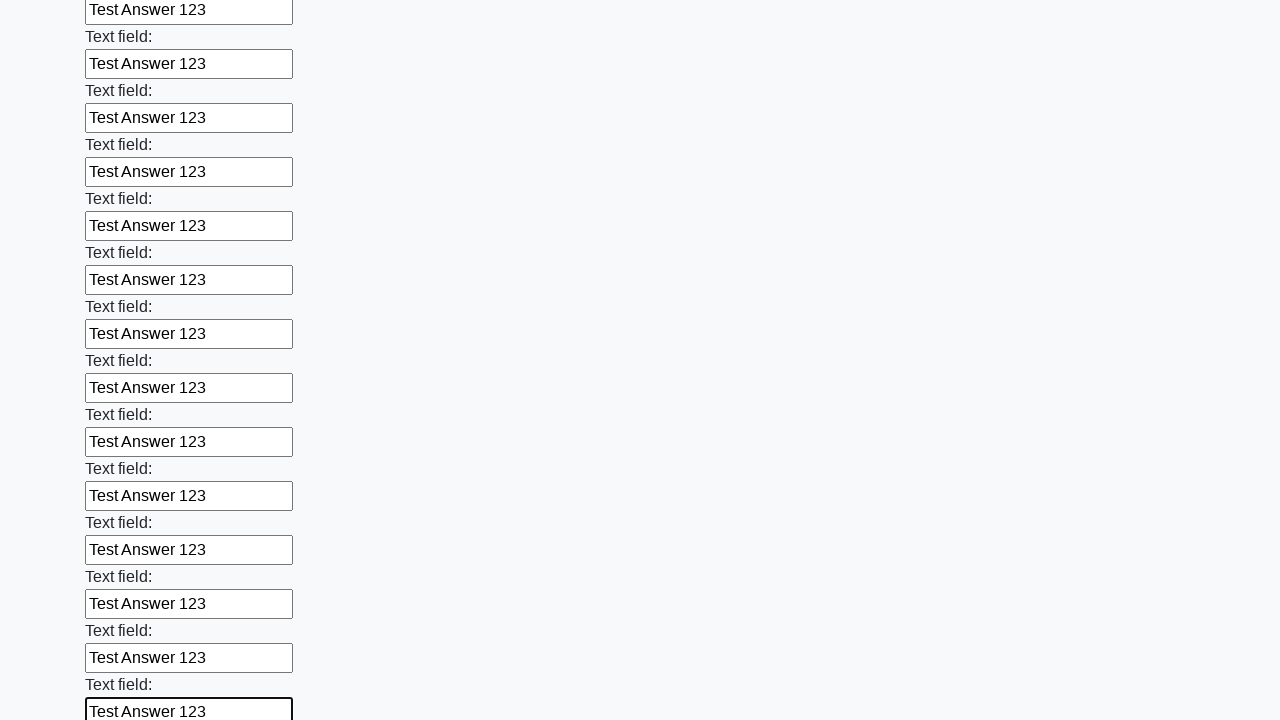

Filled an input field with 'Test Answer 123' on input >> nth=44
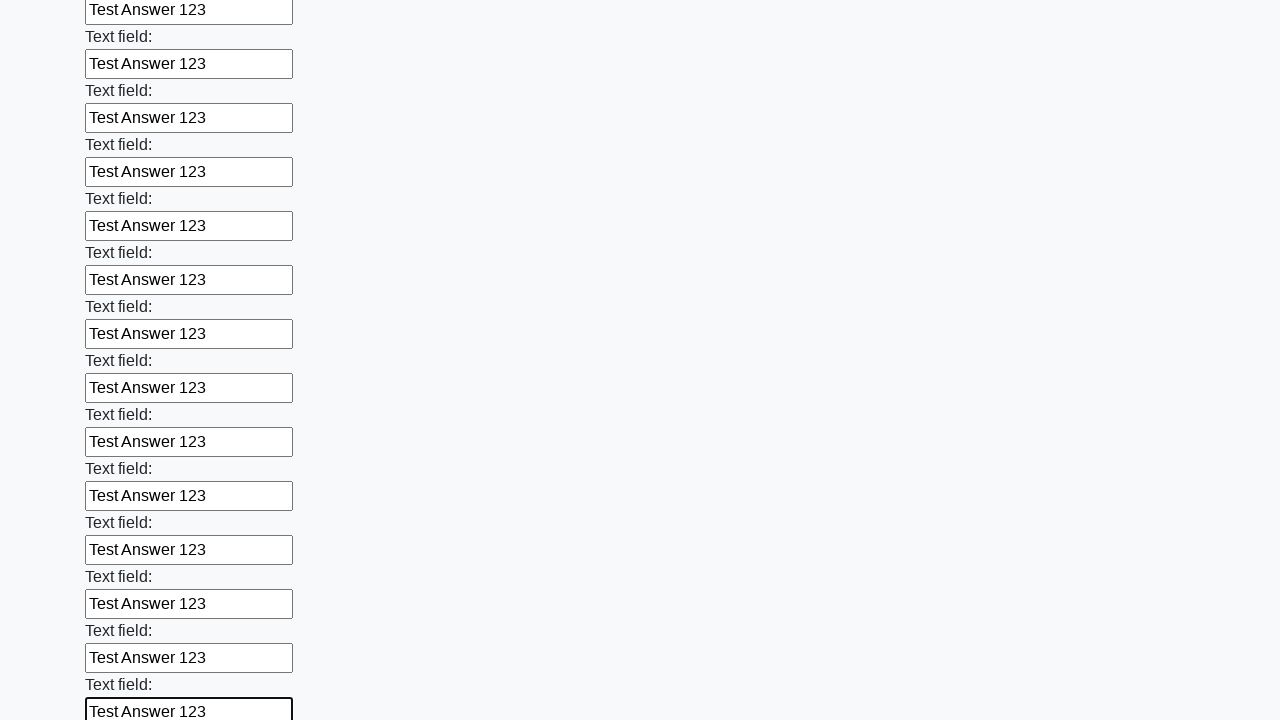

Filled an input field with 'Test Answer 123' on input >> nth=45
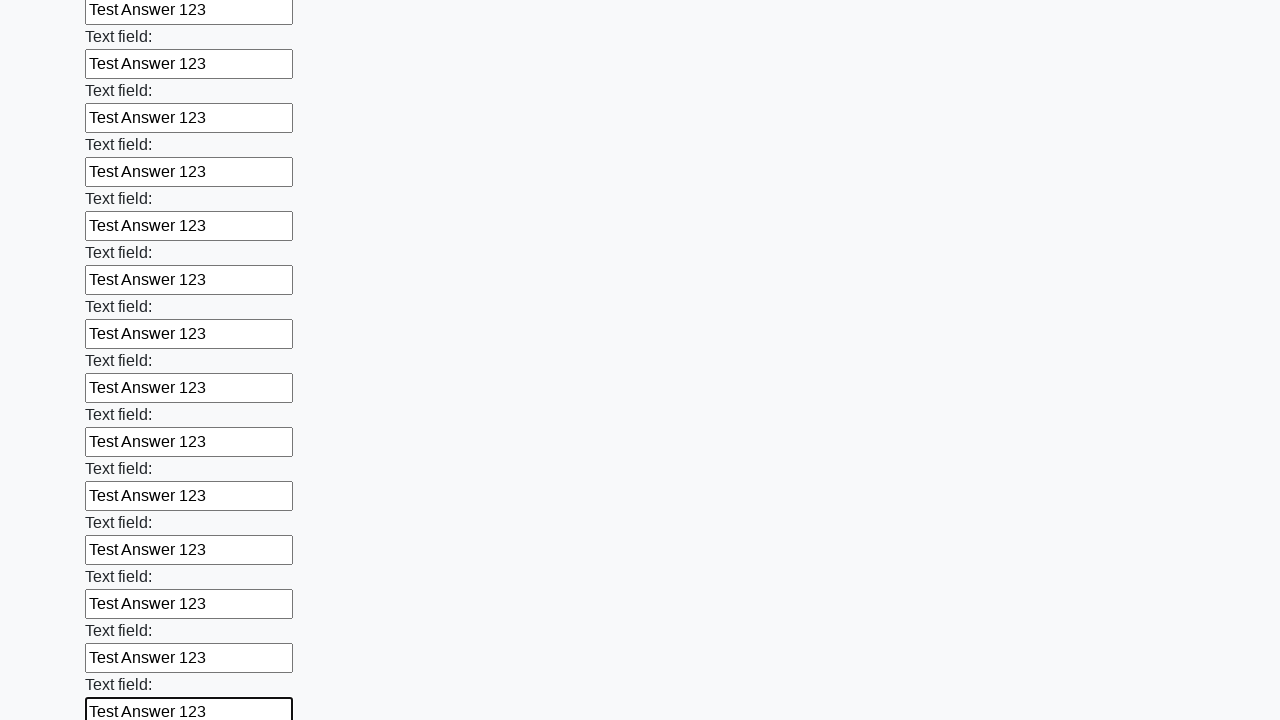

Filled an input field with 'Test Answer 123' on input >> nth=46
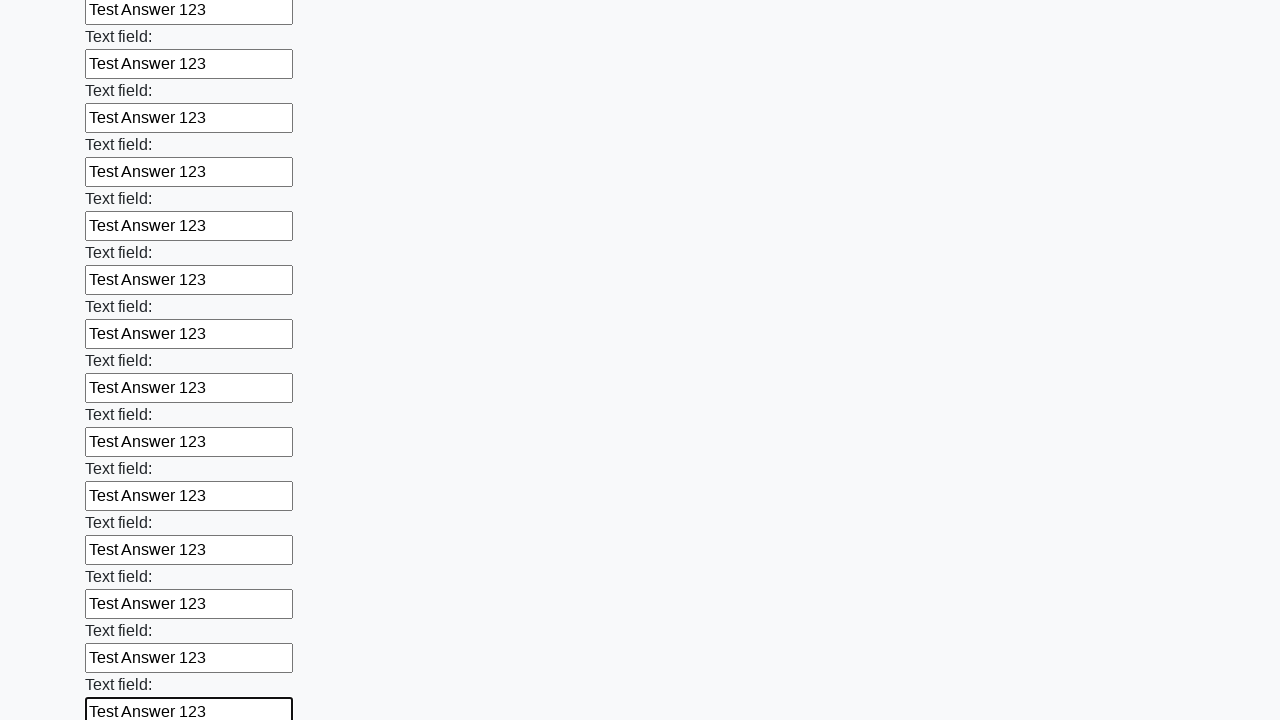

Filled an input field with 'Test Answer 123' on input >> nth=47
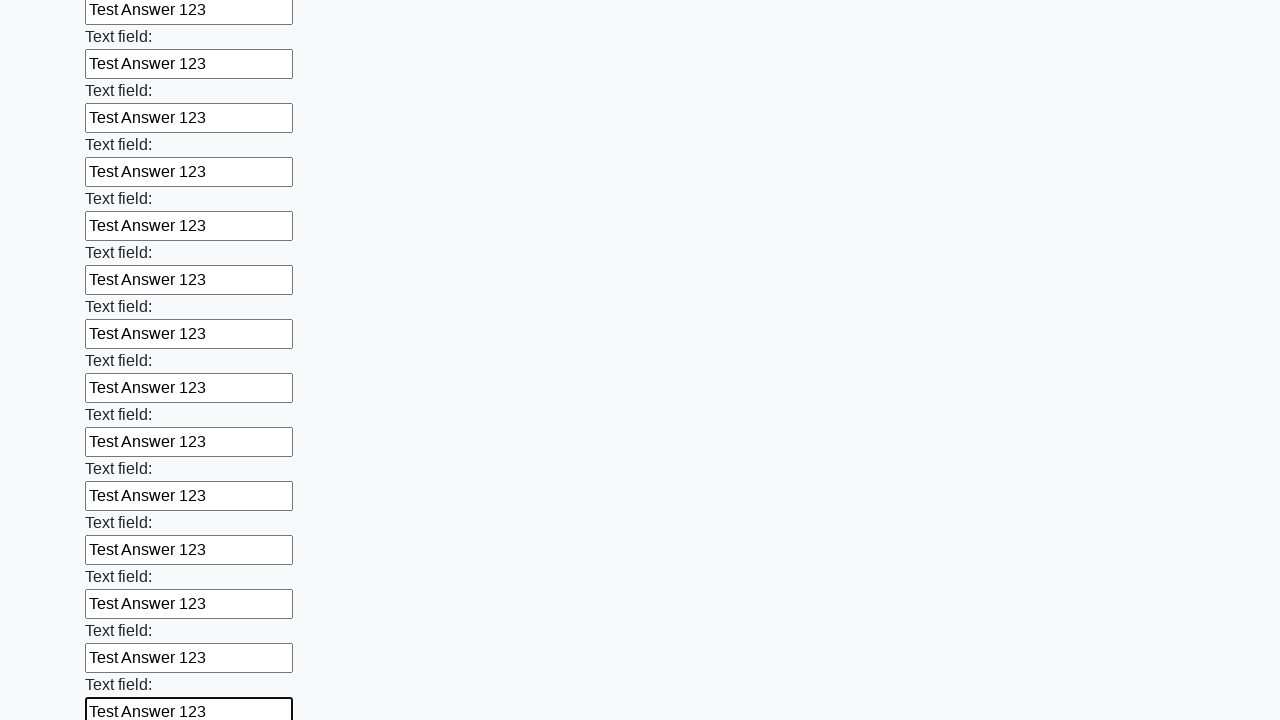

Filled an input field with 'Test Answer 123' on input >> nth=48
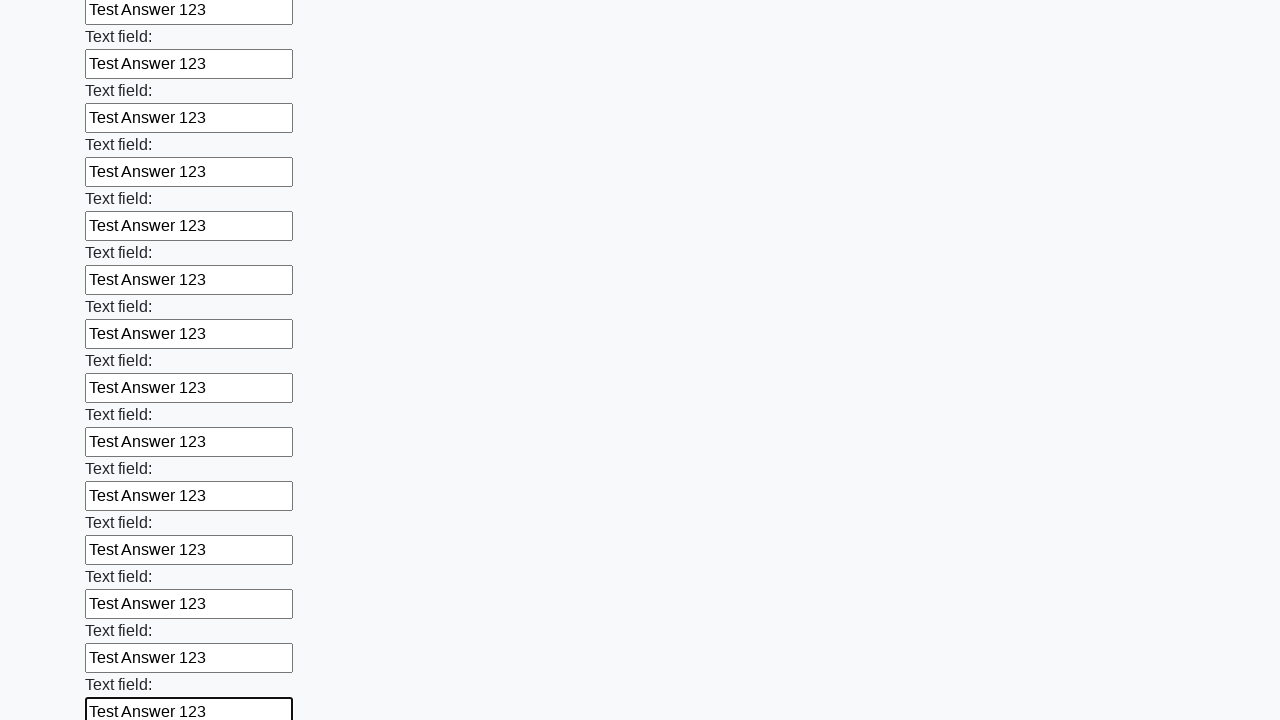

Filled an input field with 'Test Answer 123' on input >> nth=49
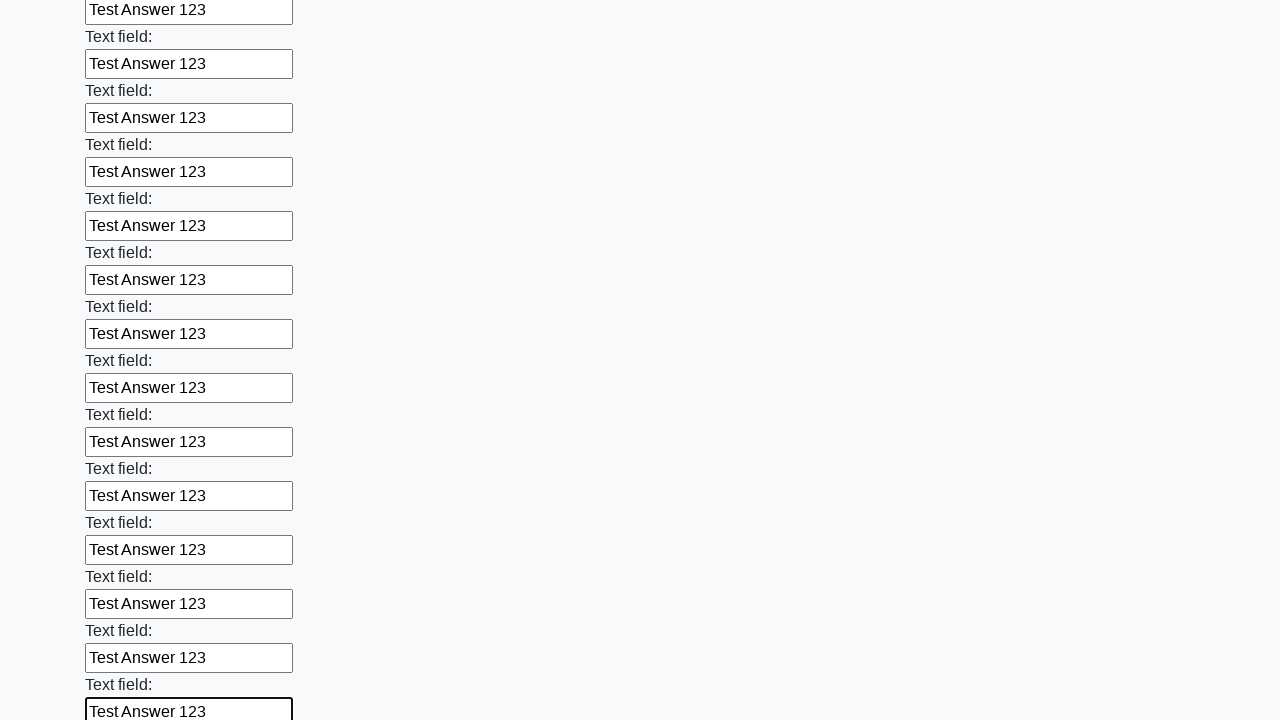

Filled an input field with 'Test Answer 123' on input >> nth=50
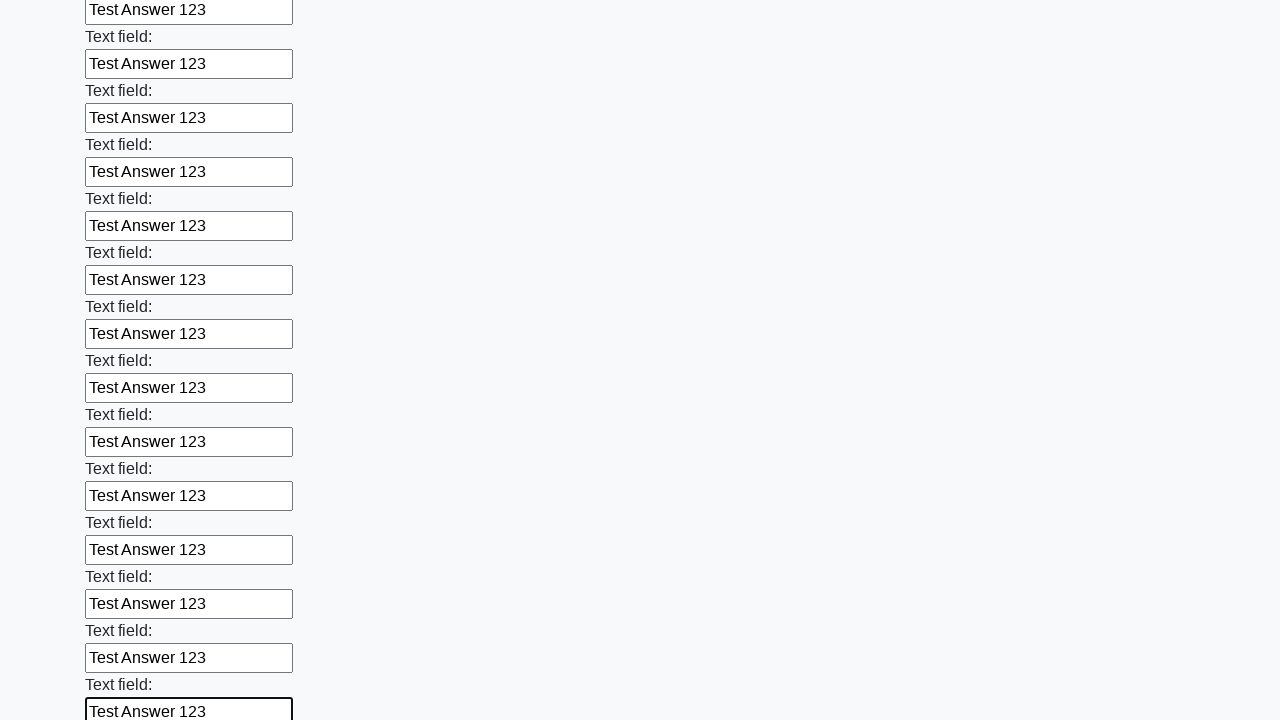

Filled an input field with 'Test Answer 123' on input >> nth=51
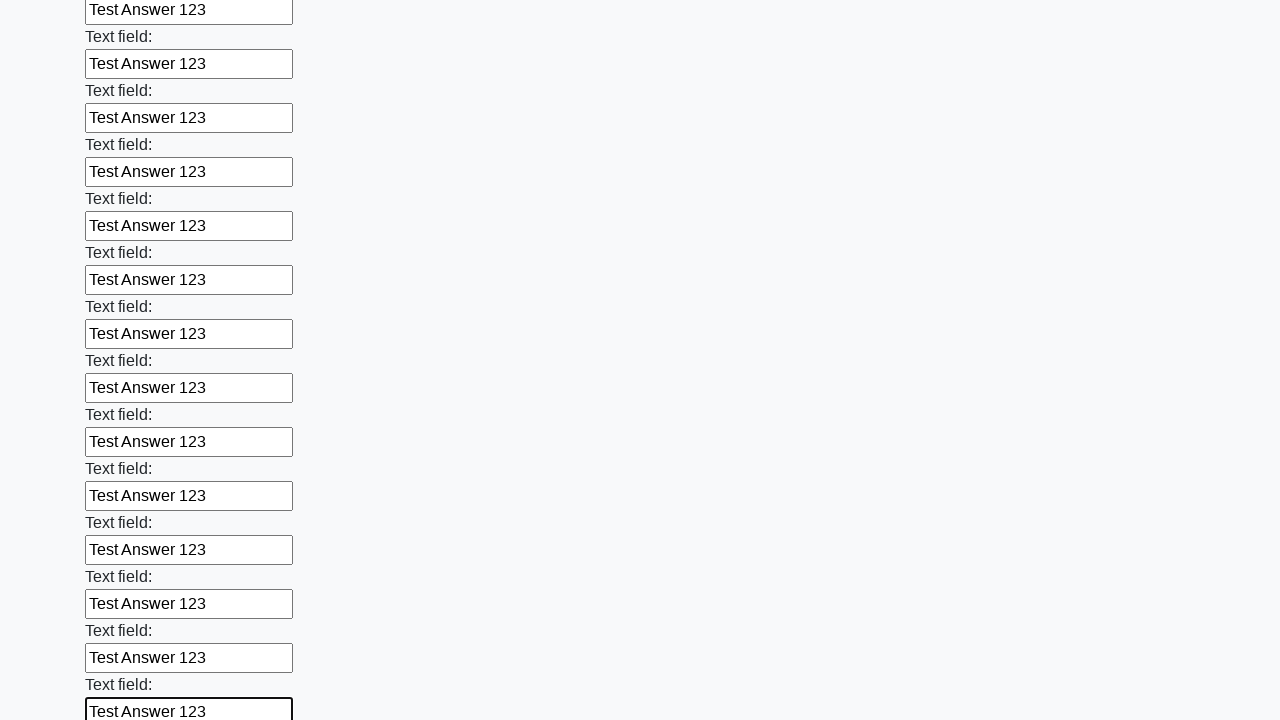

Filled an input field with 'Test Answer 123' on input >> nth=52
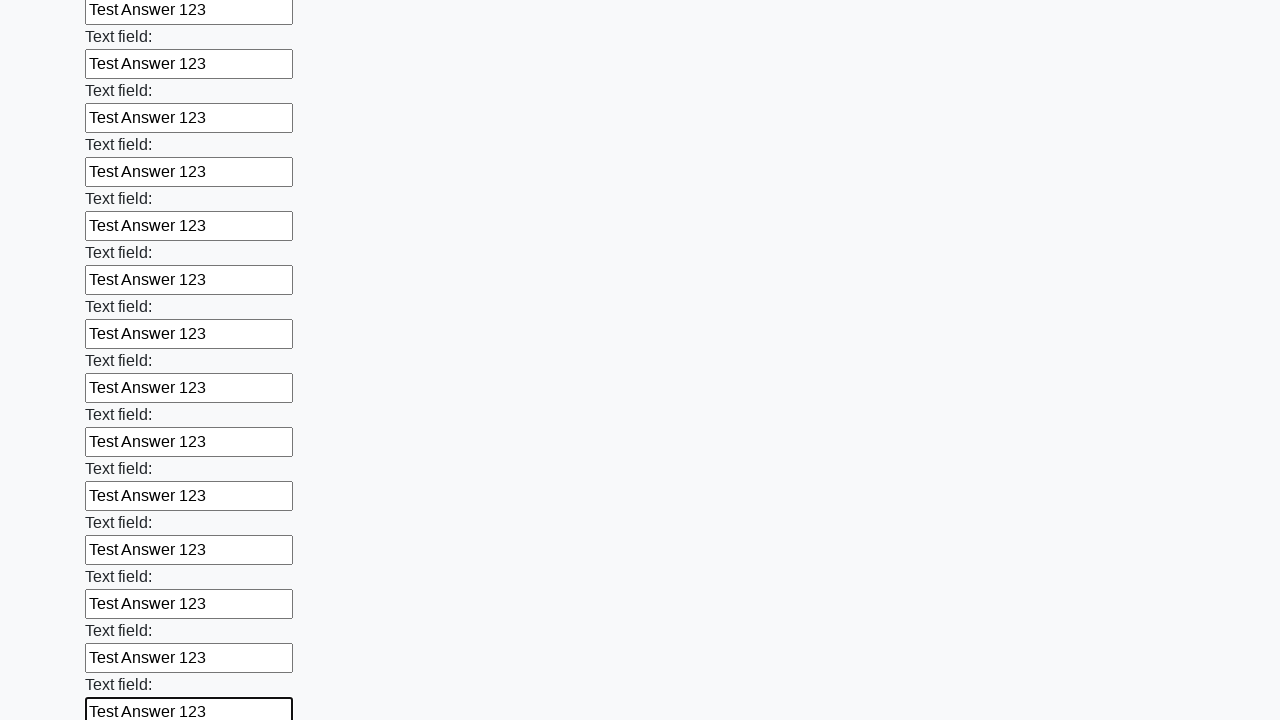

Filled an input field with 'Test Answer 123' on input >> nth=53
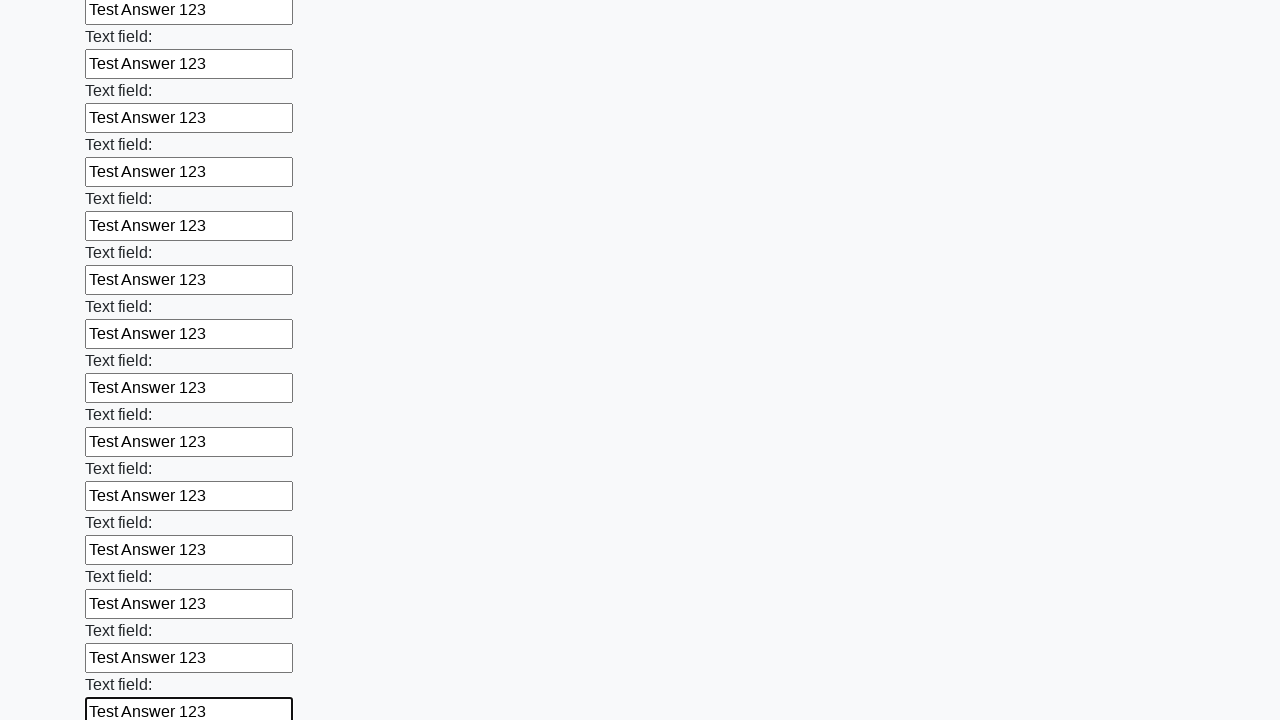

Filled an input field with 'Test Answer 123' on input >> nth=54
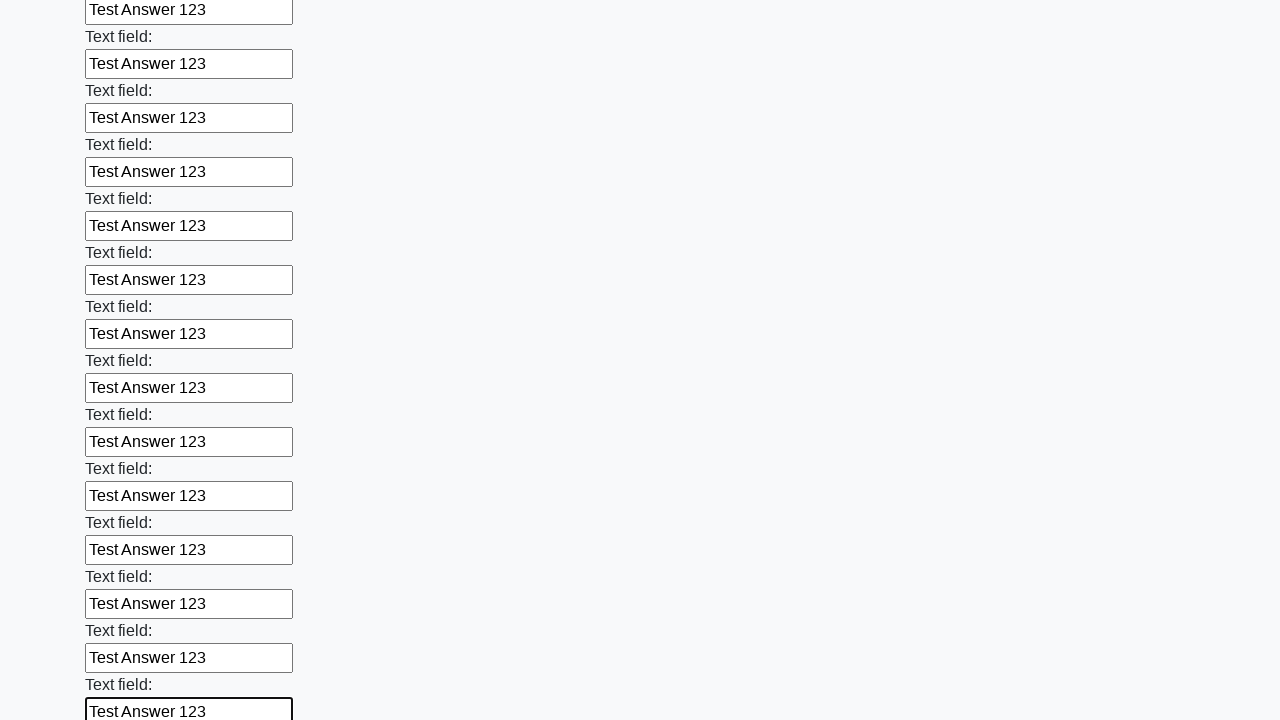

Filled an input field with 'Test Answer 123' on input >> nth=55
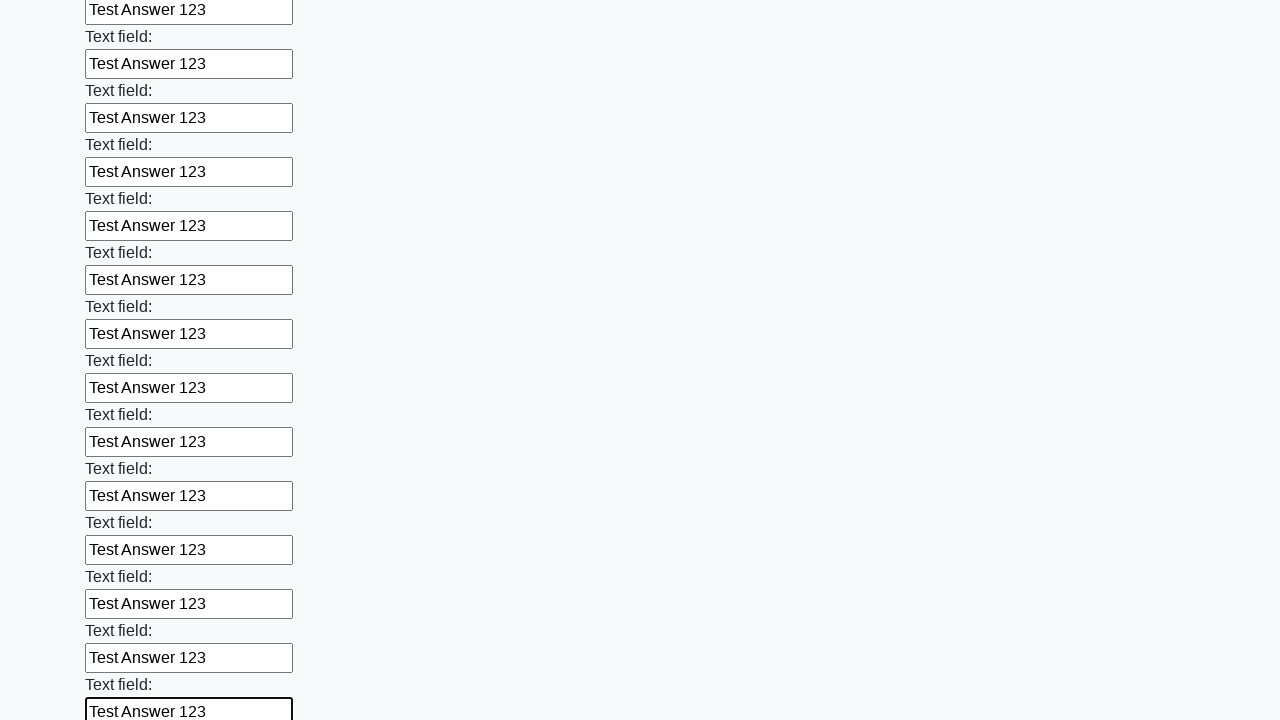

Filled an input field with 'Test Answer 123' on input >> nth=56
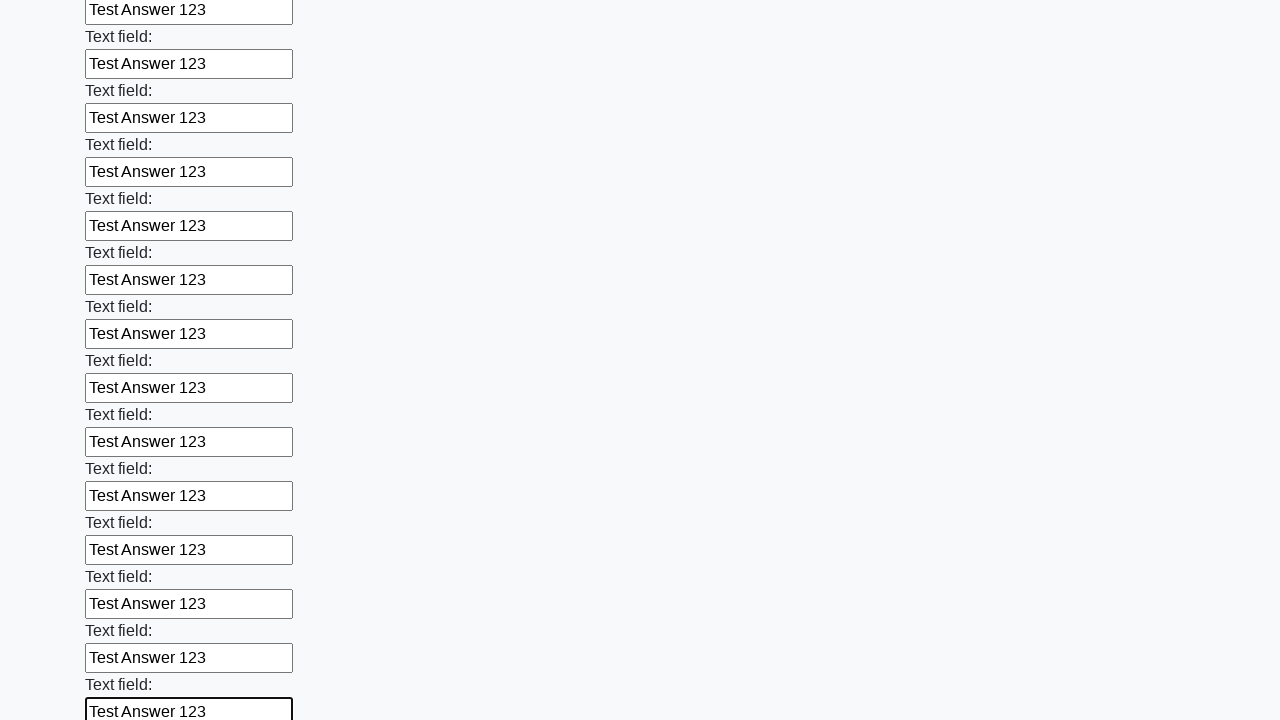

Filled an input field with 'Test Answer 123' on input >> nth=57
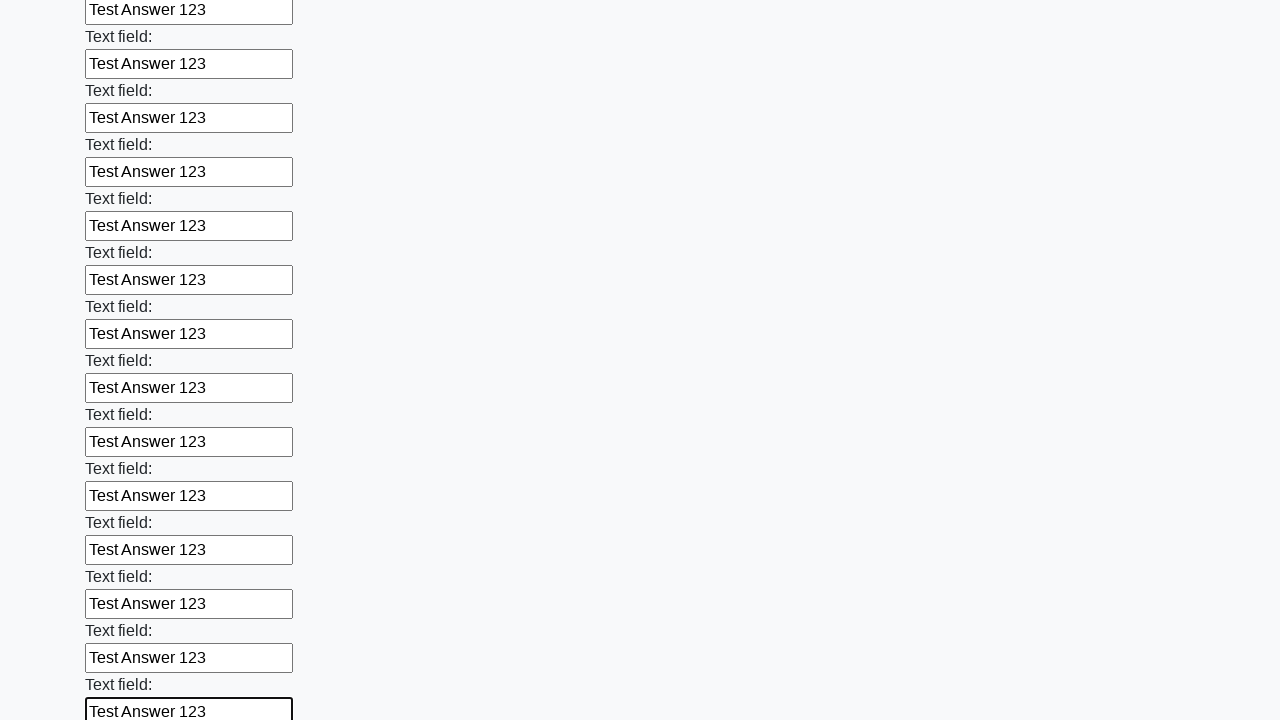

Filled an input field with 'Test Answer 123' on input >> nth=58
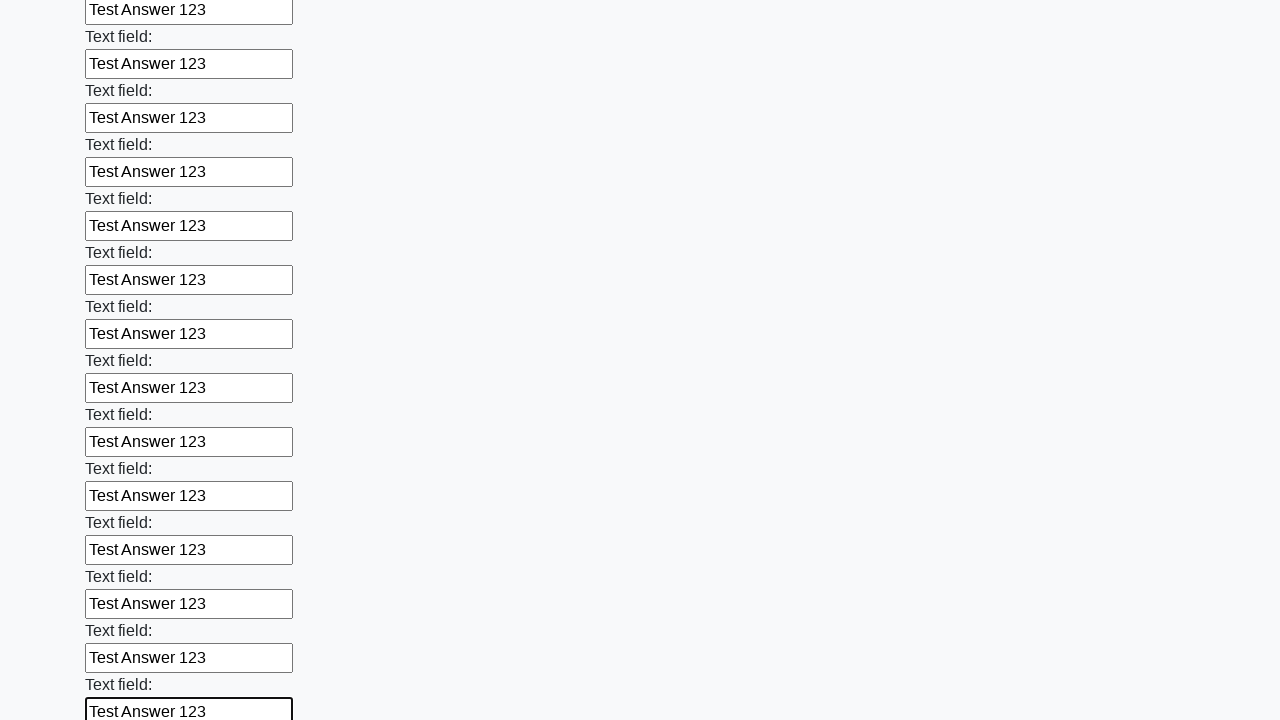

Filled an input field with 'Test Answer 123' on input >> nth=59
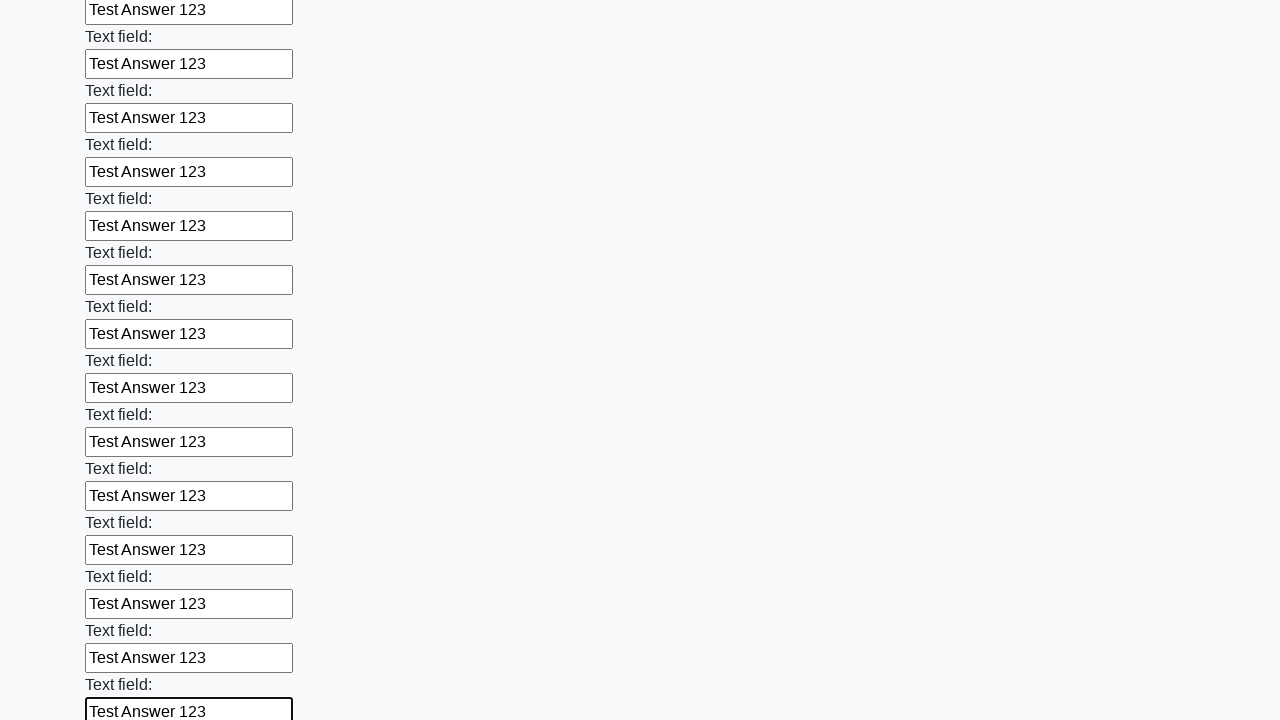

Filled an input field with 'Test Answer 123' on input >> nth=60
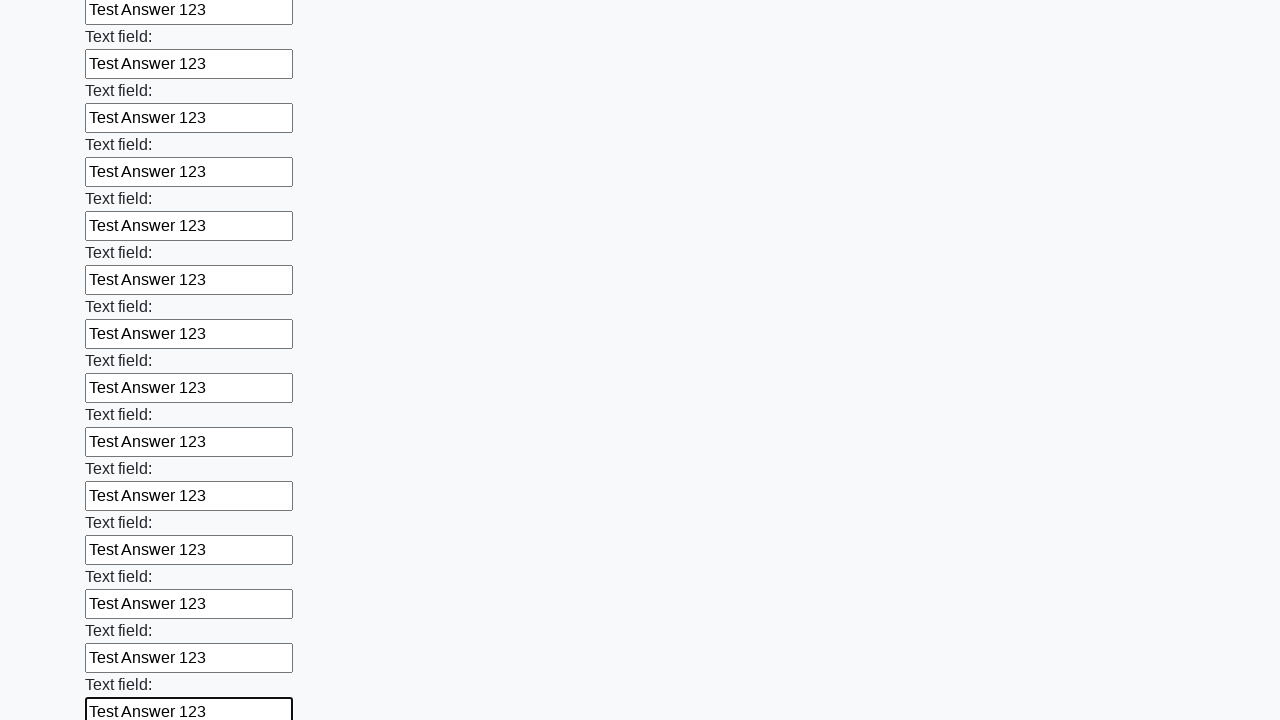

Filled an input field with 'Test Answer 123' on input >> nth=61
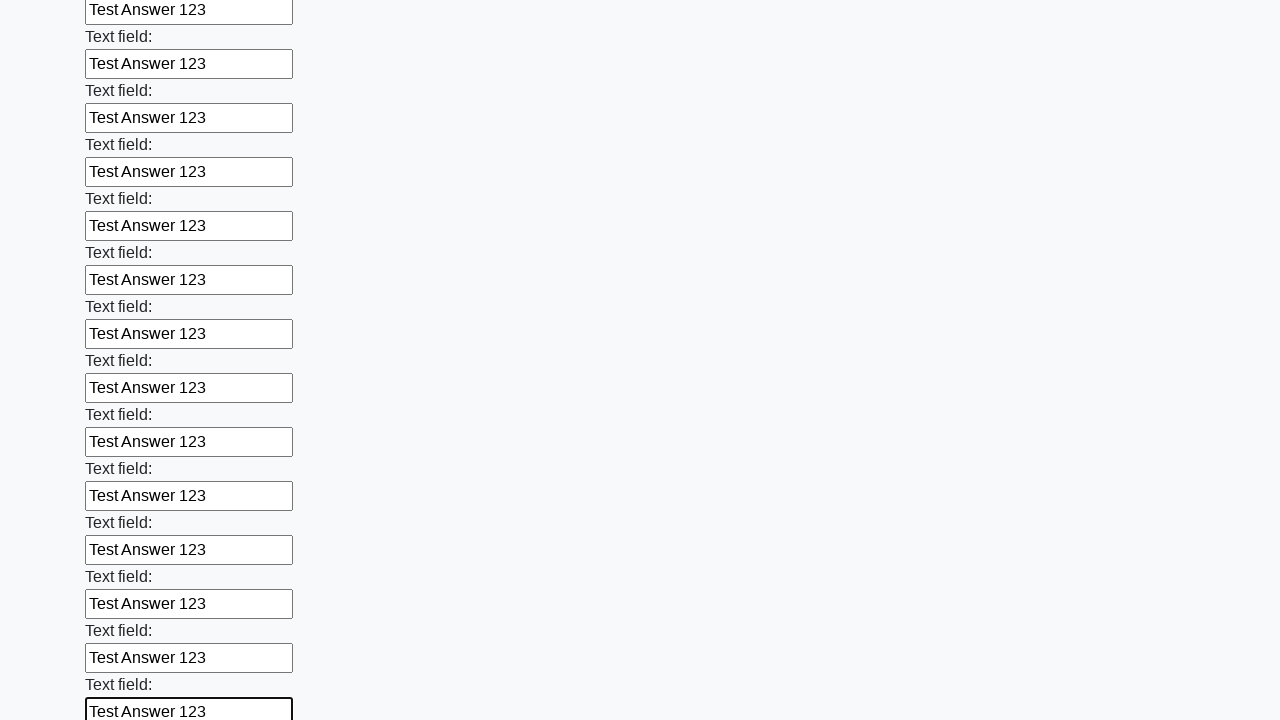

Filled an input field with 'Test Answer 123' on input >> nth=62
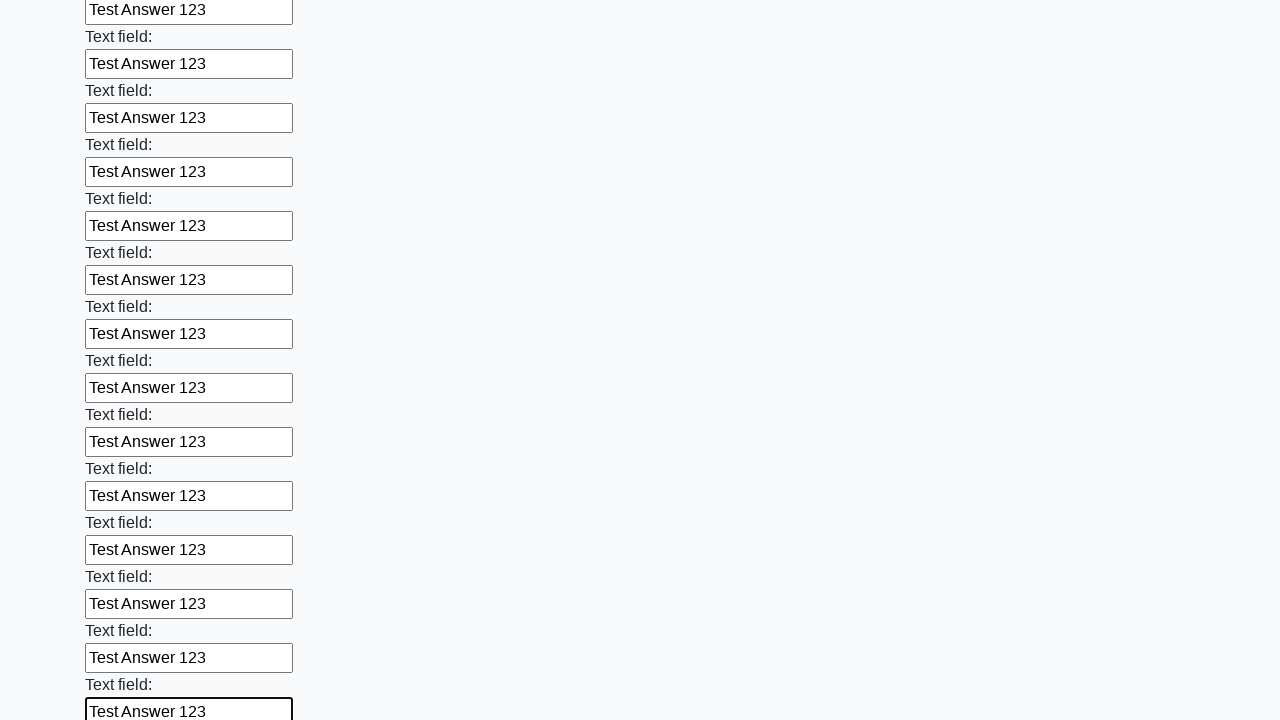

Filled an input field with 'Test Answer 123' on input >> nth=63
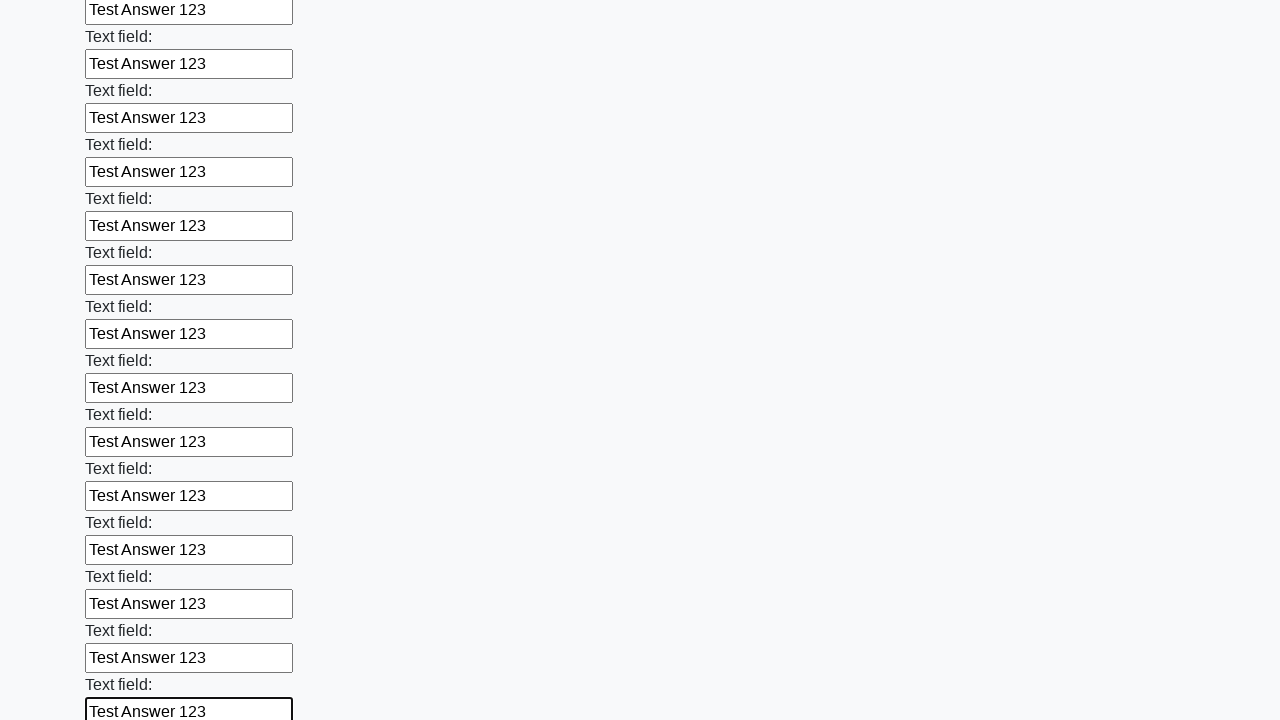

Filled an input field with 'Test Answer 123' on input >> nth=64
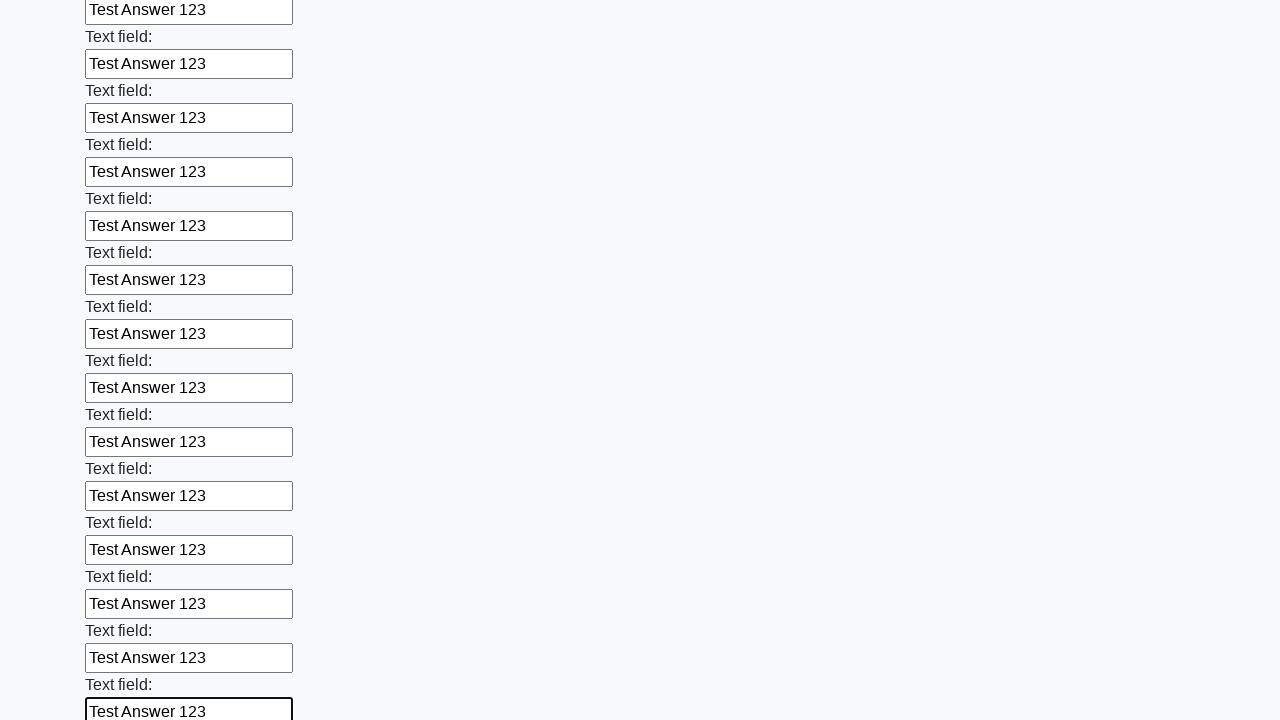

Filled an input field with 'Test Answer 123' on input >> nth=65
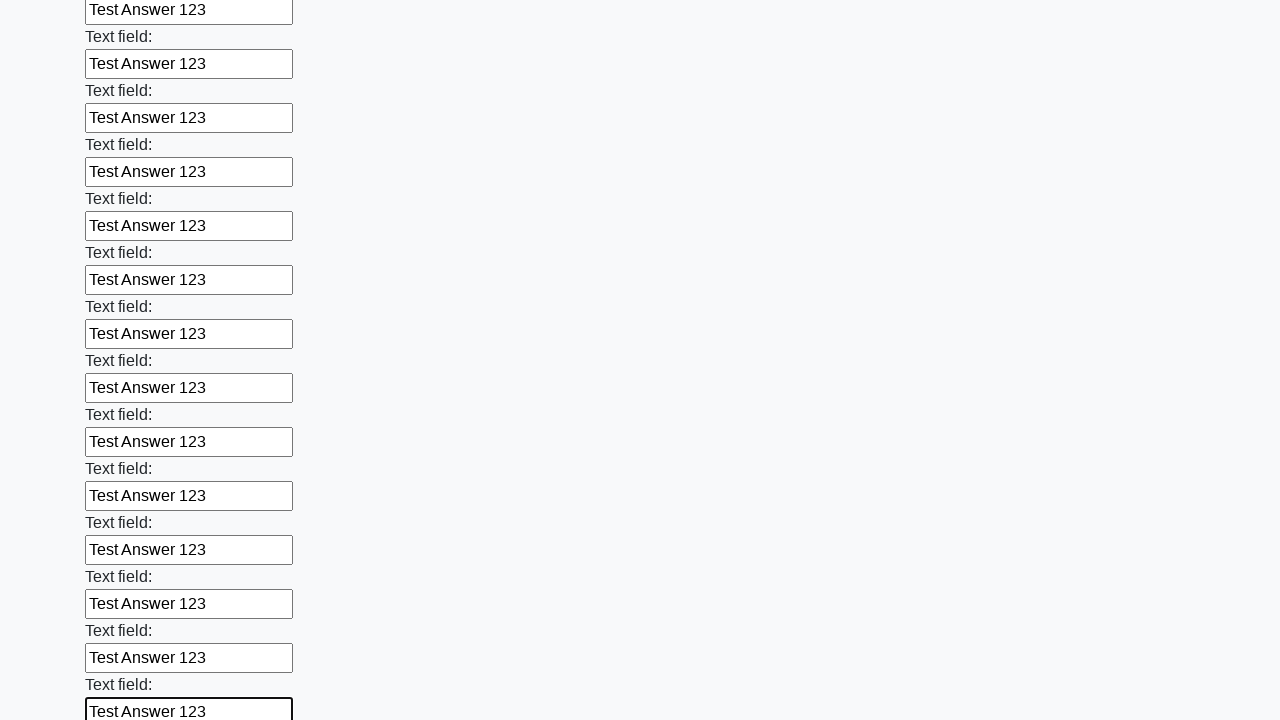

Filled an input field with 'Test Answer 123' on input >> nth=66
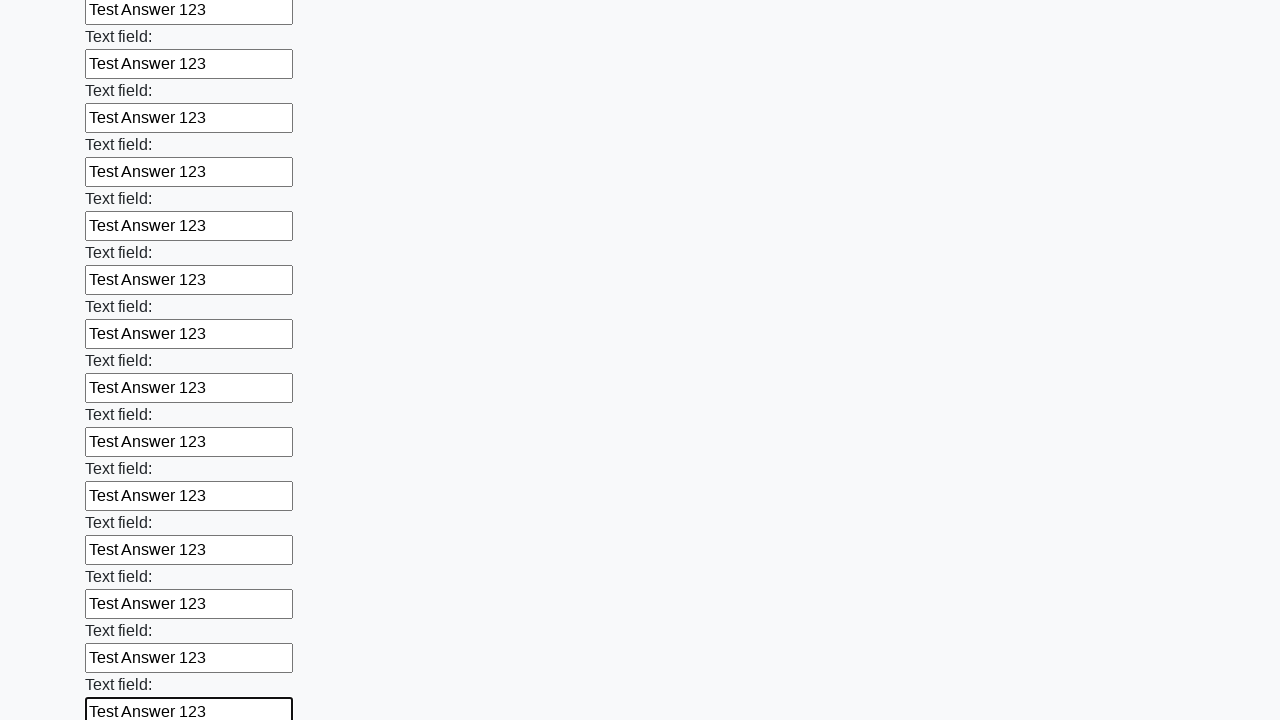

Filled an input field with 'Test Answer 123' on input >> nth=67
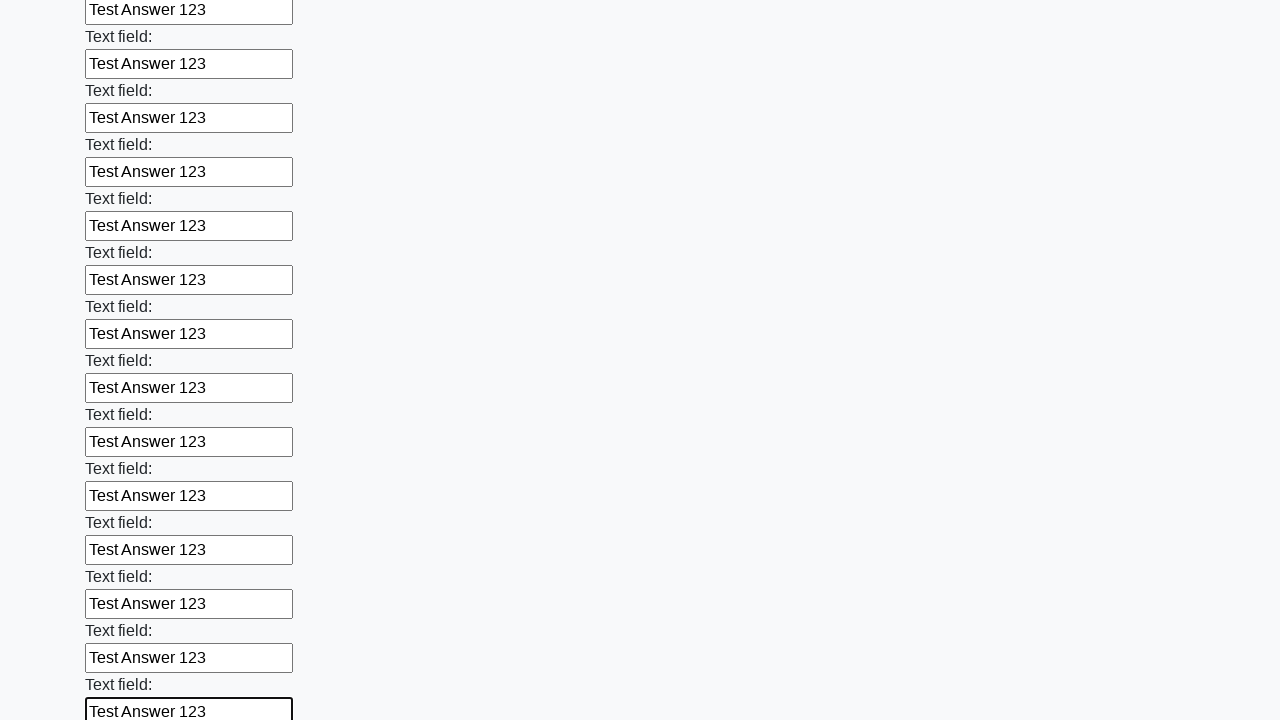

Filled an input field with 'Test Answer 123' on input >> nth=68
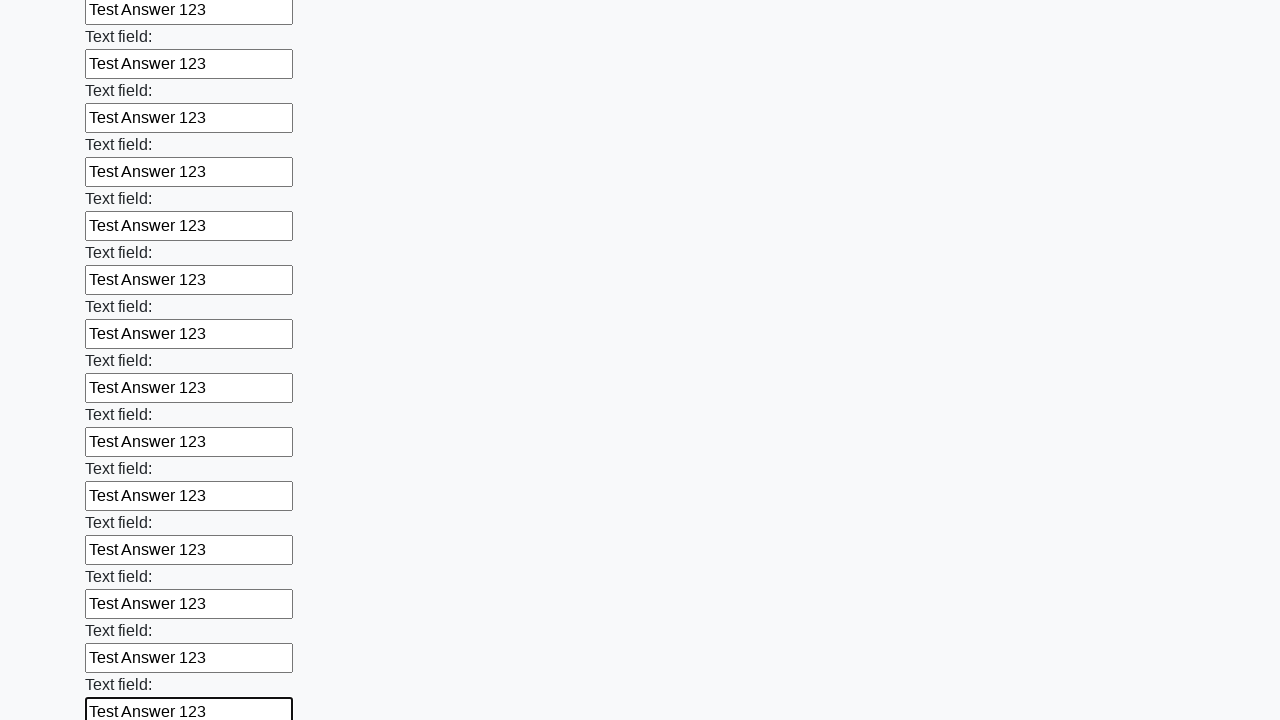

Filled an input field with 'Test Answer 123' on input >> nth=69
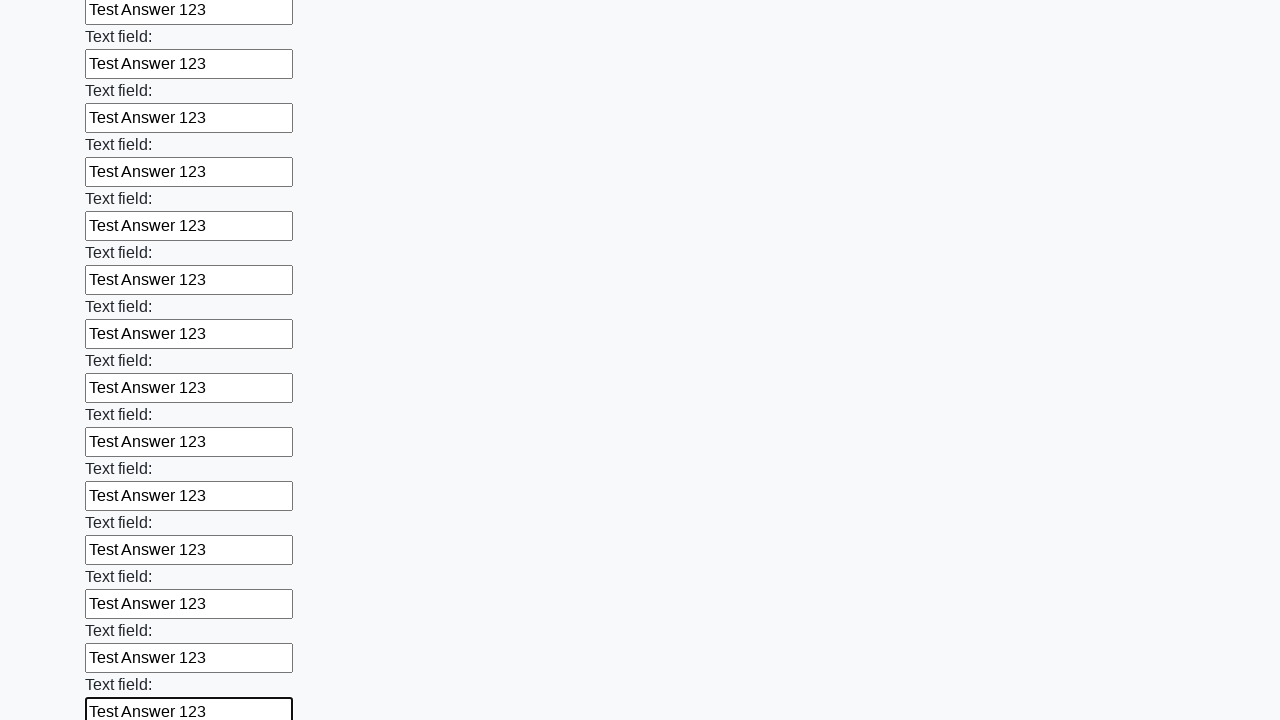

Filled an input field with 'Test Answer 123' on input >> nth=70
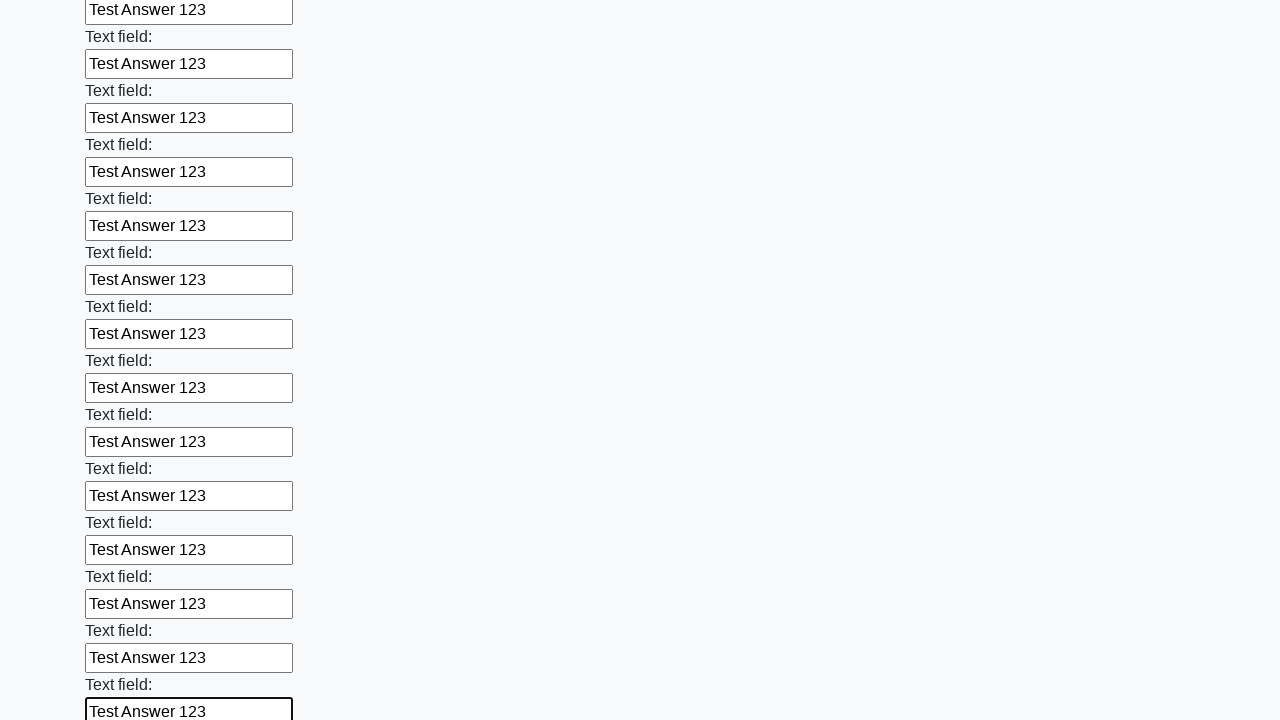

Filled an input field with 'Test Answer 123' on input >> nth=71
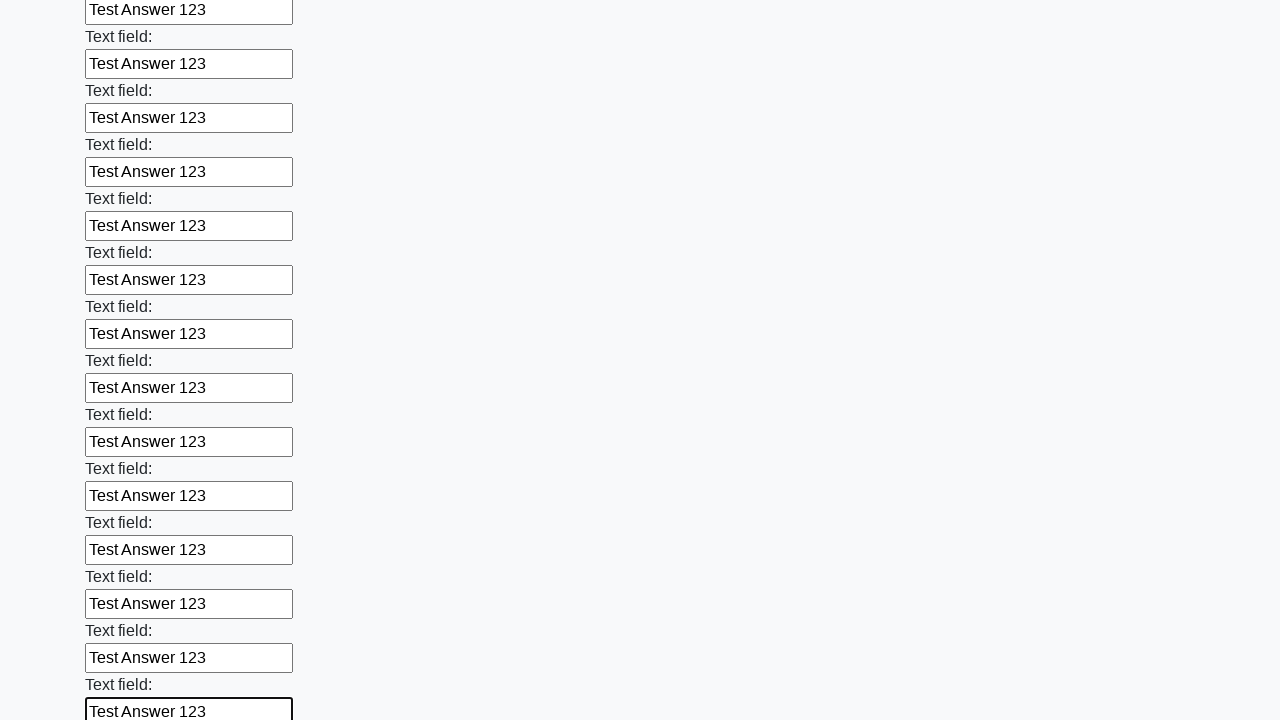

Filled an input field with 'Test Answer 123' on input >> nth=72
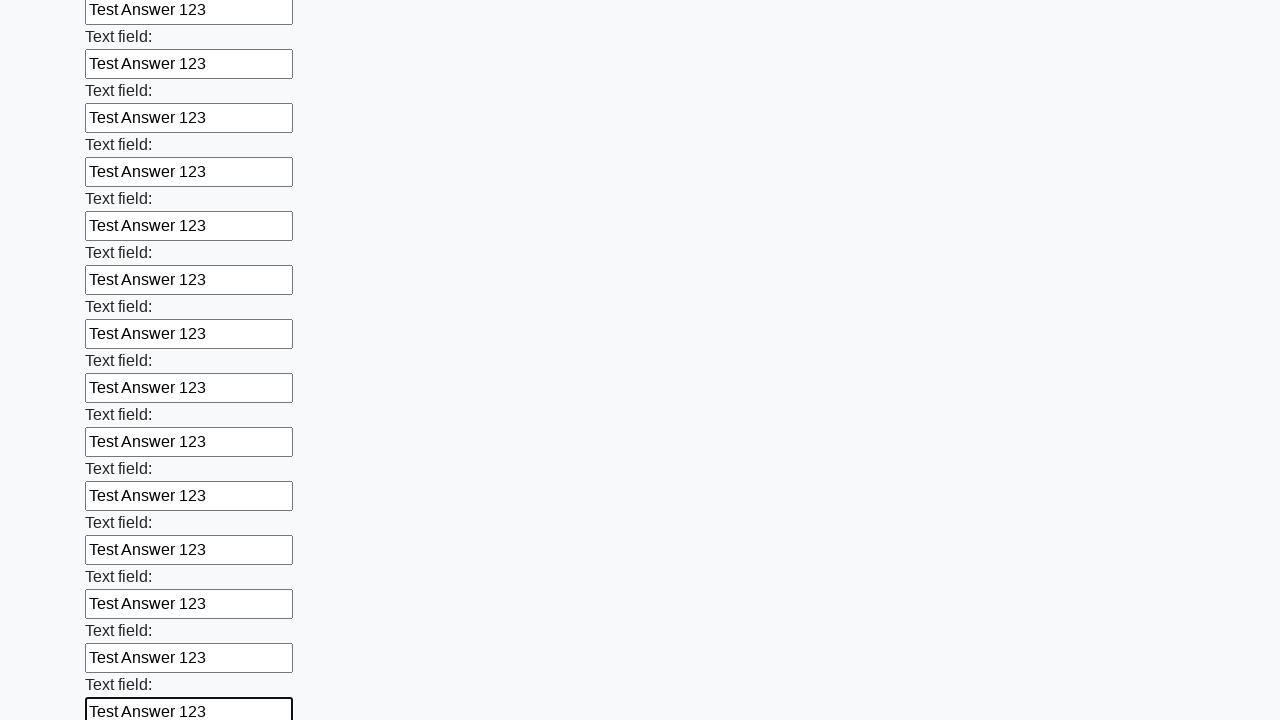

Filled an input field with 'Test Answer 123' on input >> nth=73
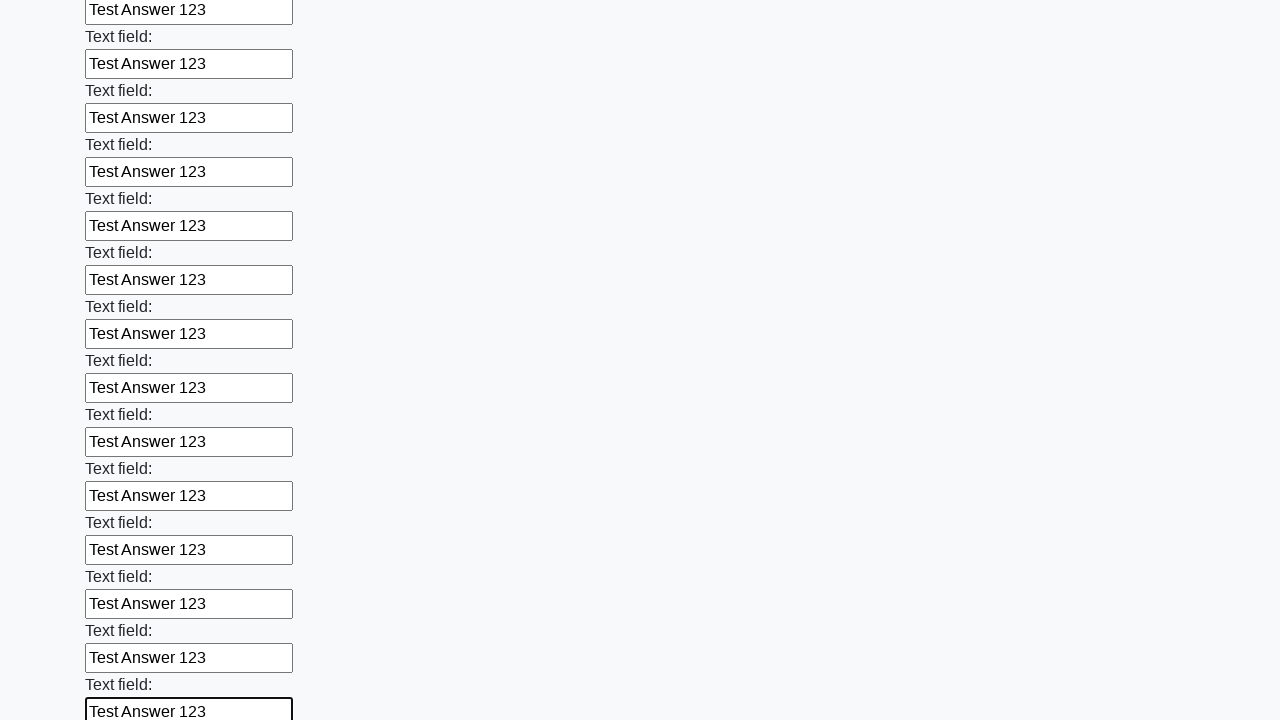

Filled an input field with 'Test Answer 123' on input >> nth=74
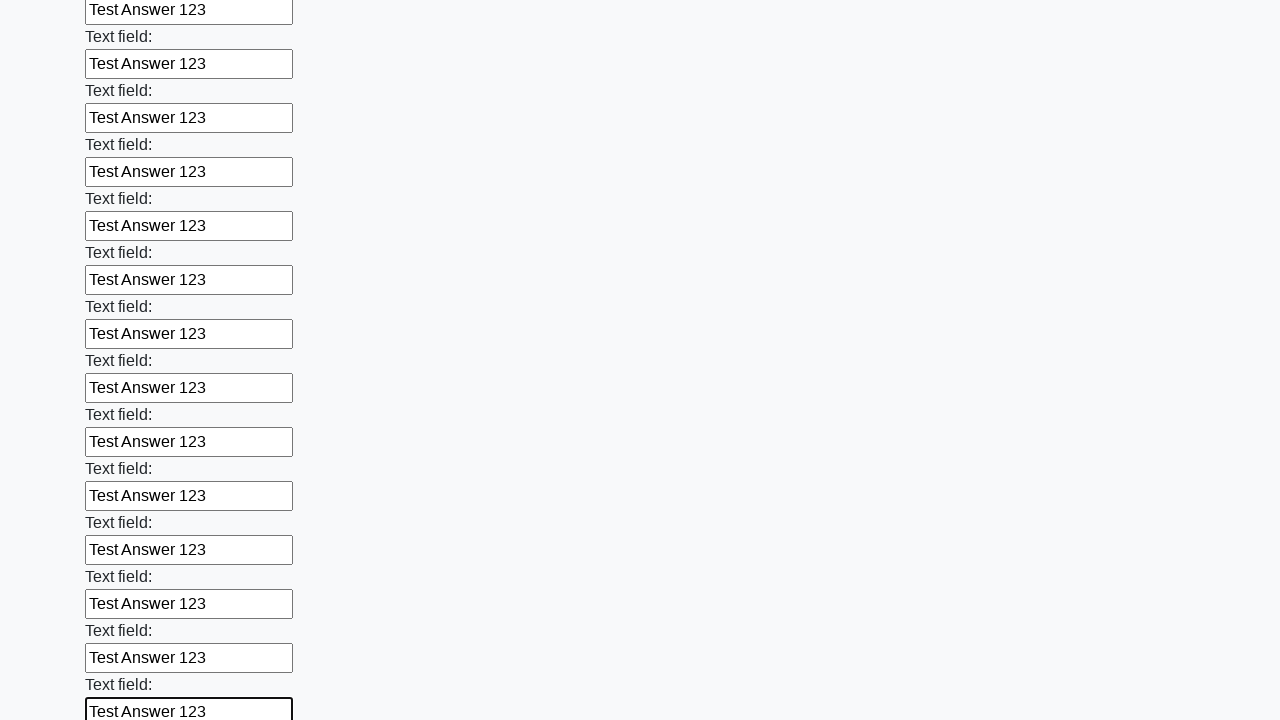

Filled an input field with 'Test Answer 123' on input >> nth=75
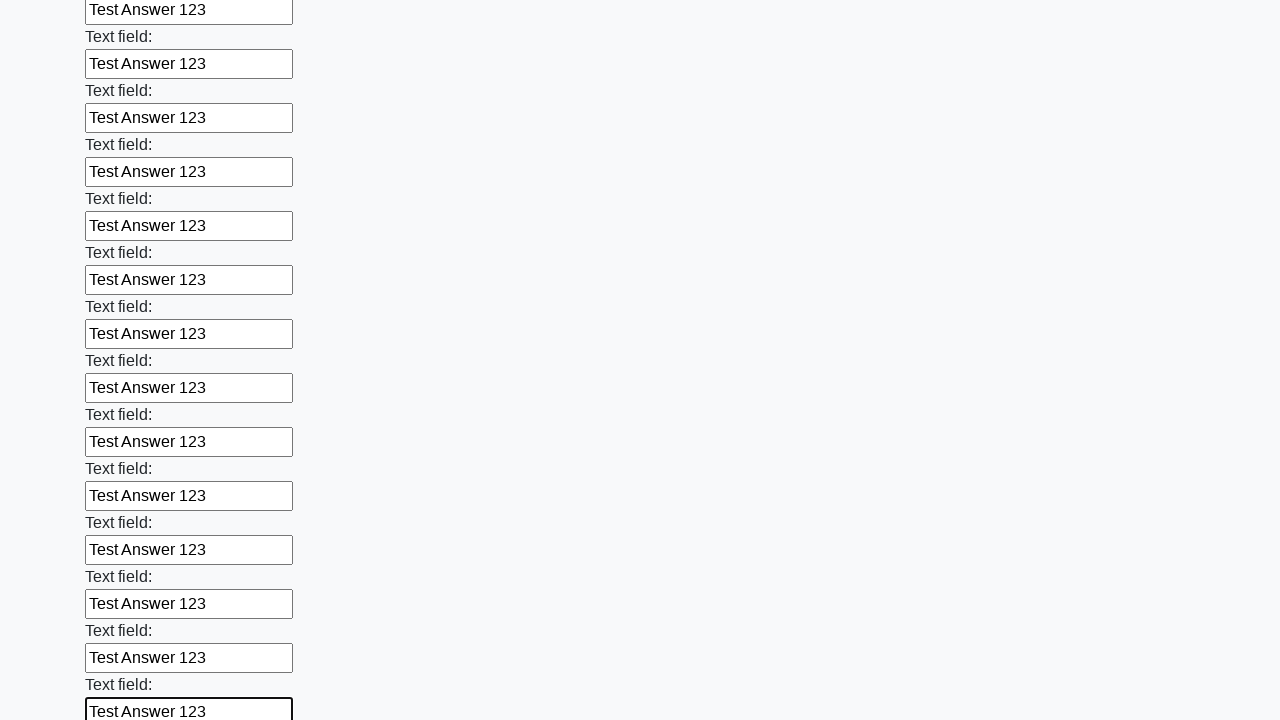

Filled an input field with 'Test Answer 123' on input >> nth=76
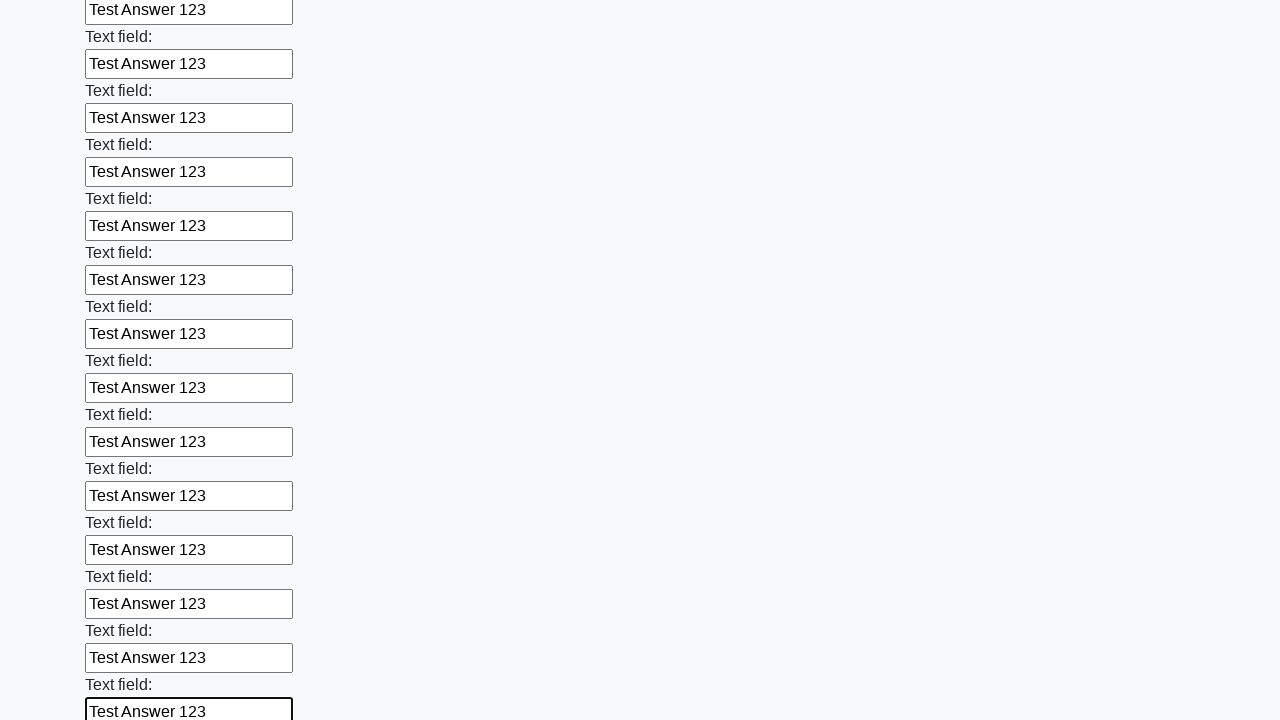

Filled an input field with 'Test Answer 123' on input >> nth=77
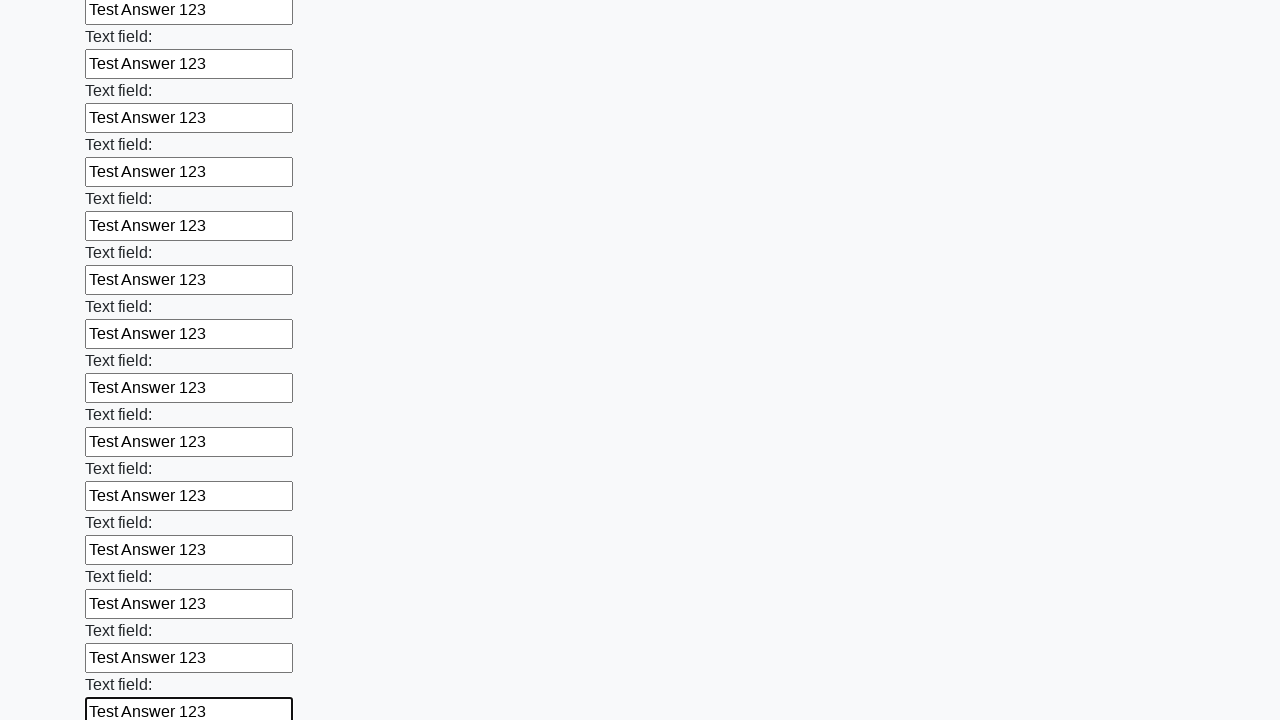

Filled an input field with 'Test Answer 123' on input >> nth=78
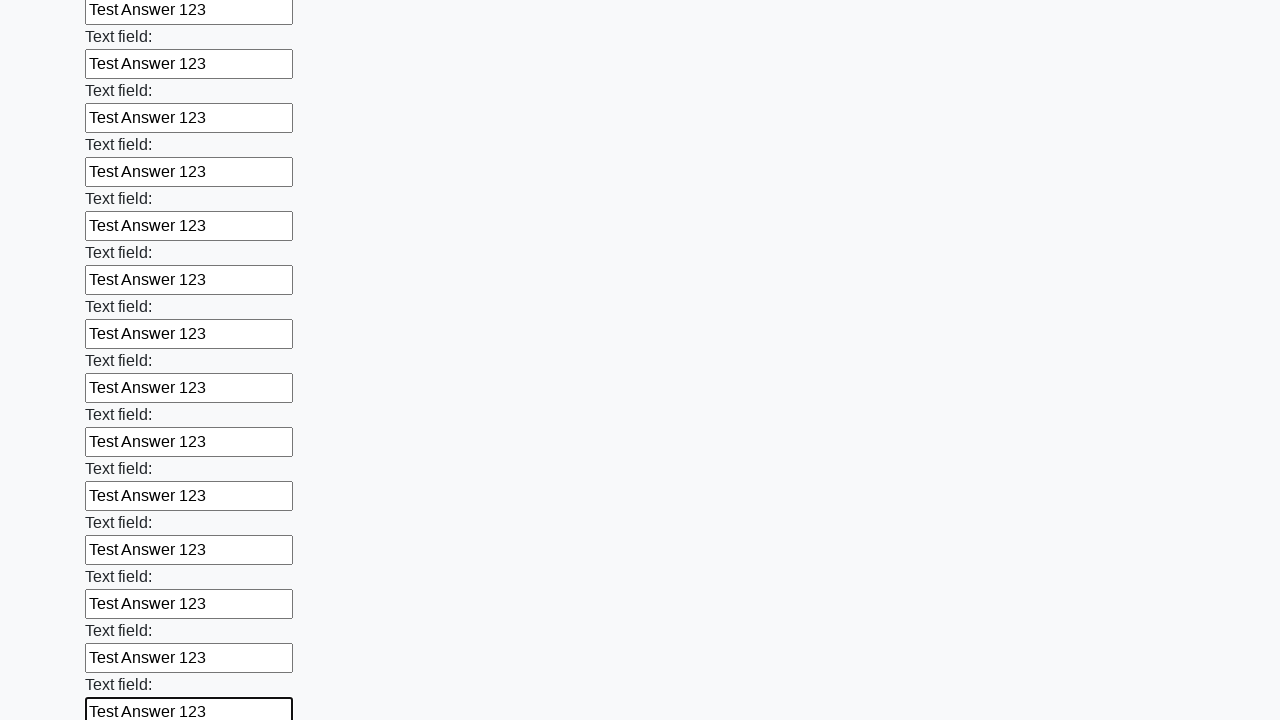

Filled an input field with 'Test Answer 123' on input >> nth=79
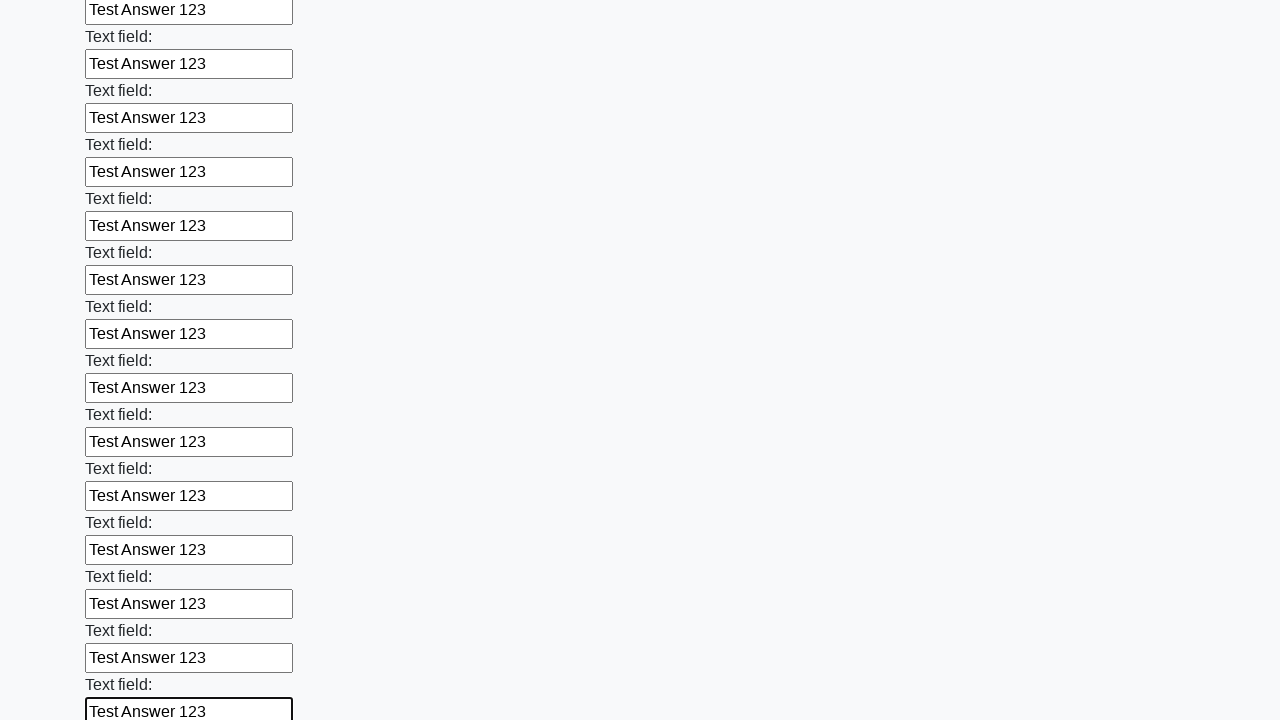

Filled an input field with 'Test Answer 123' on input >> nth=80
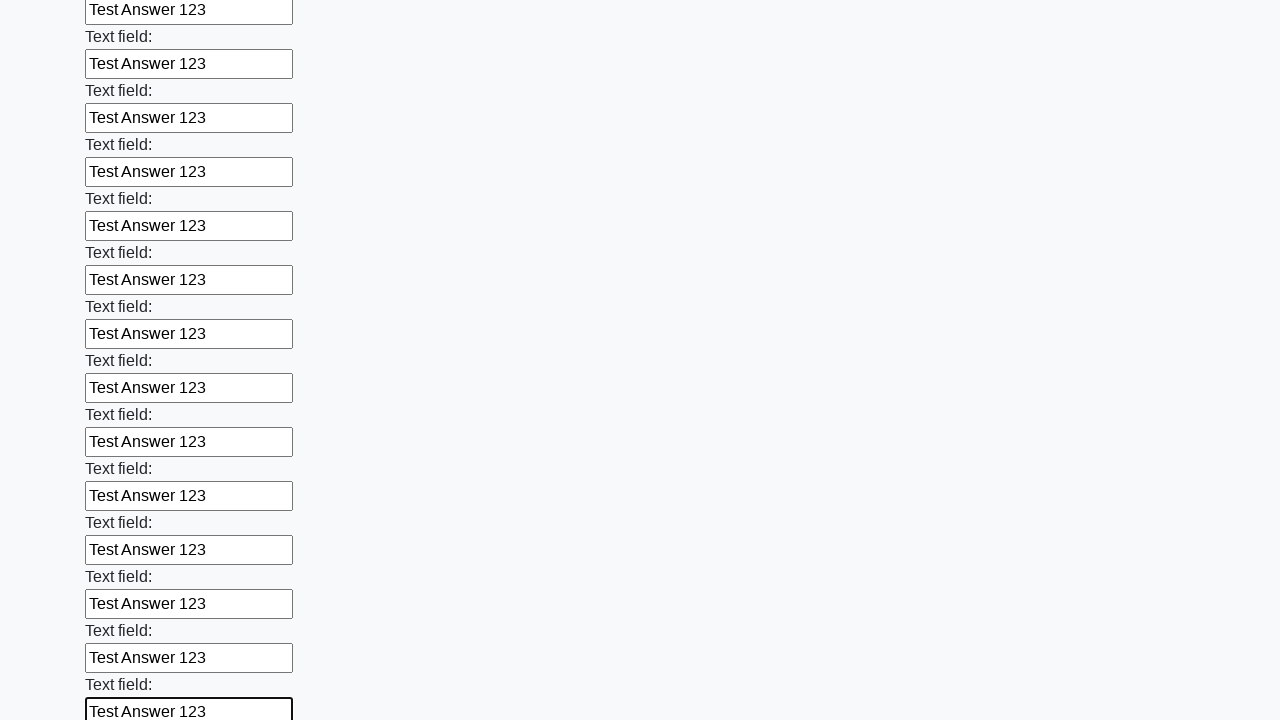

Filled an input field with 'Test Answer 123' on input >> nth=81
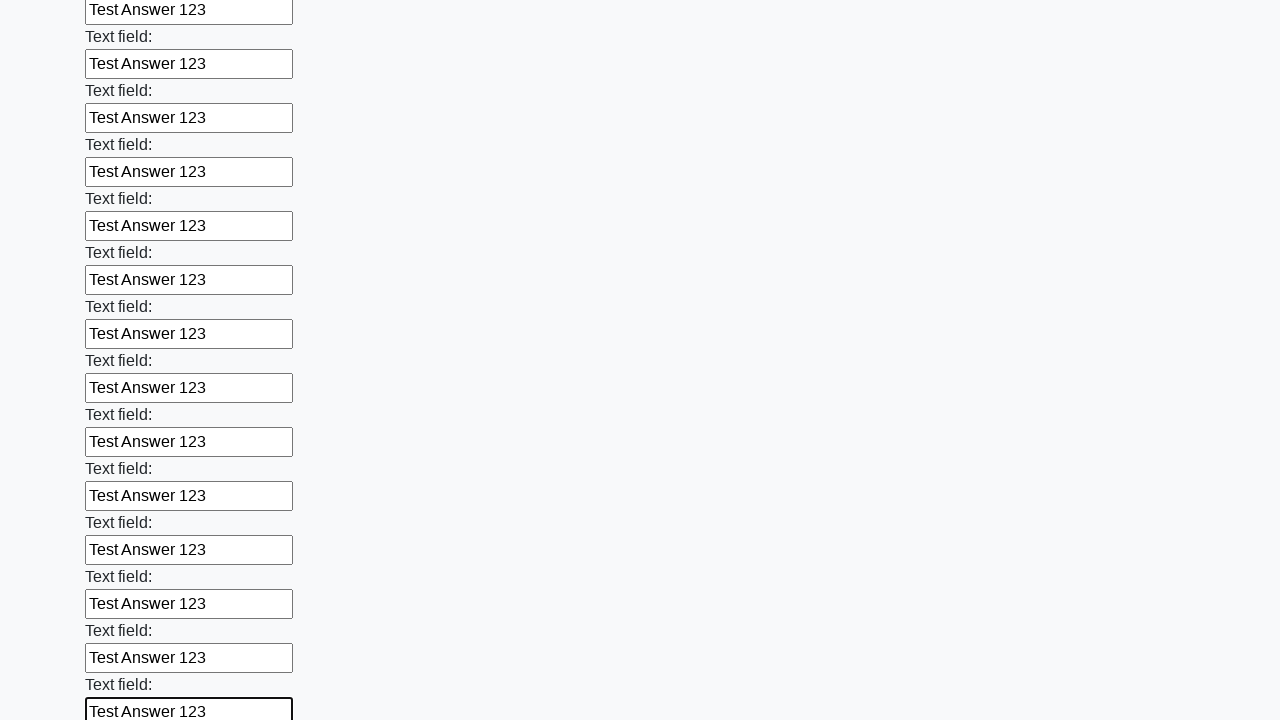

Filled an input field with 'Test Answer 123' on input >> nth=82
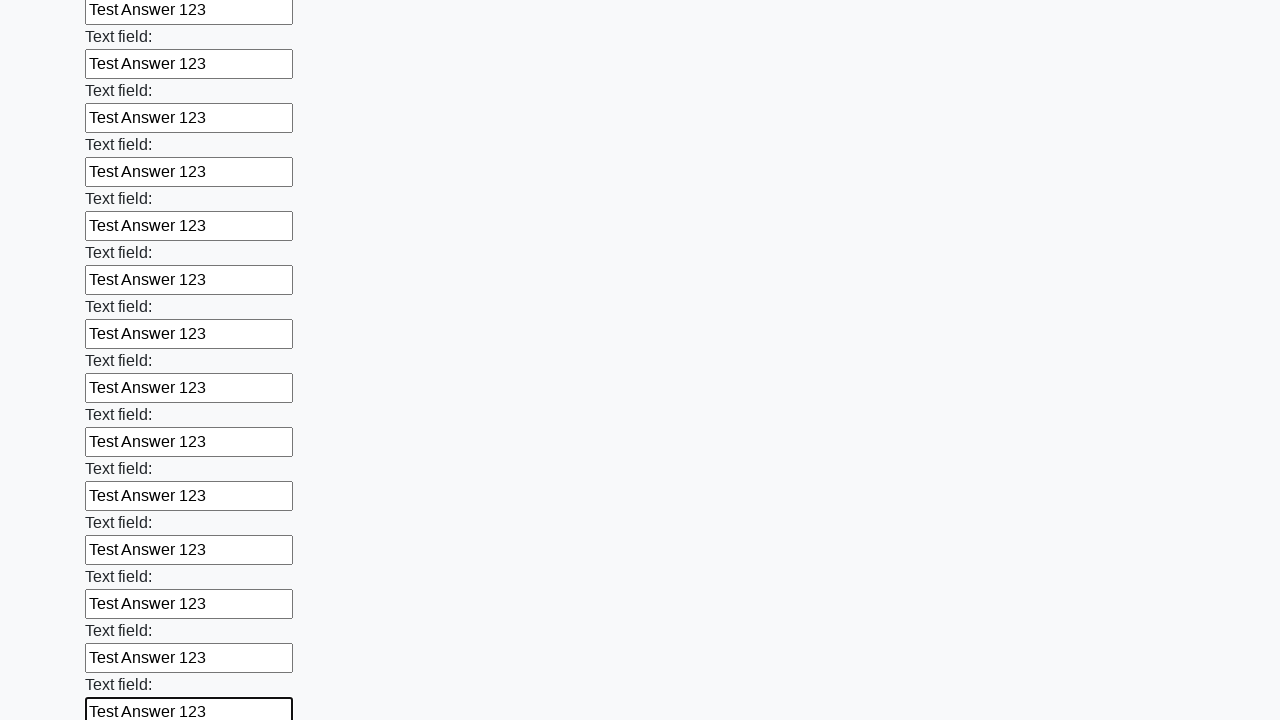

Filled an input field with 'Test Answer 123' on input >> nth=83
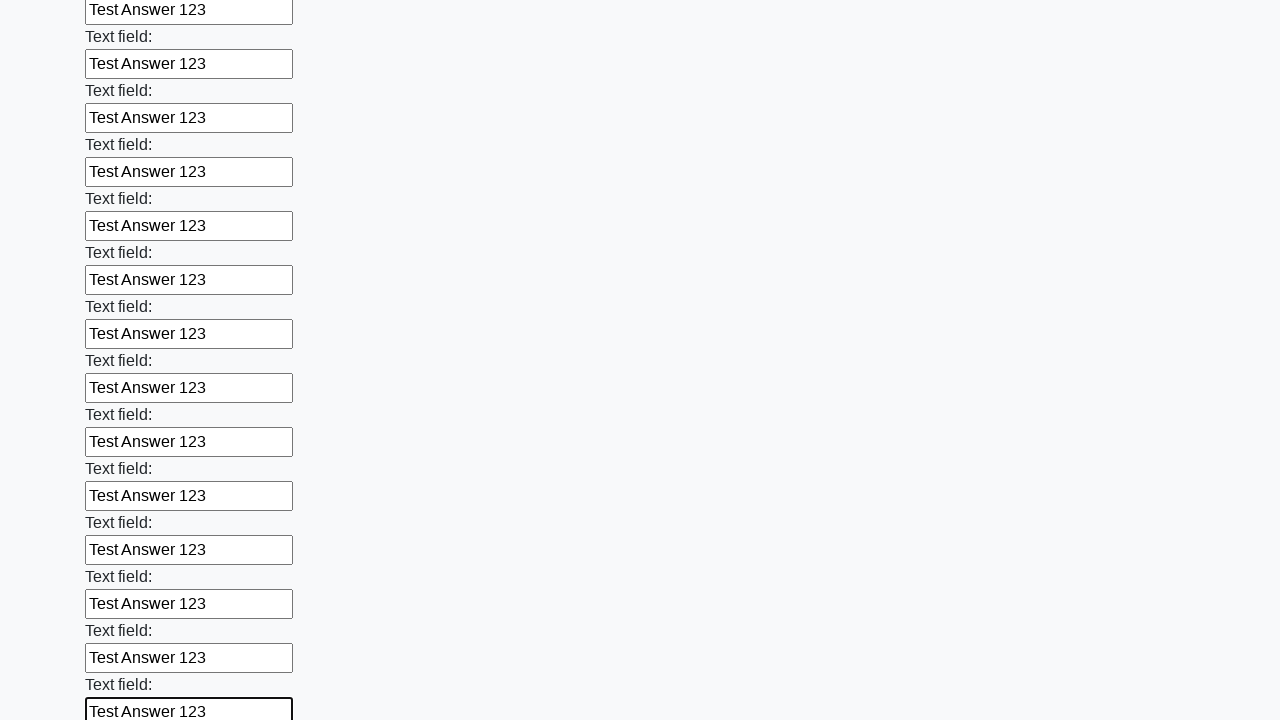

Filled an input field with 'Test Answer 123' on input >> nth=84
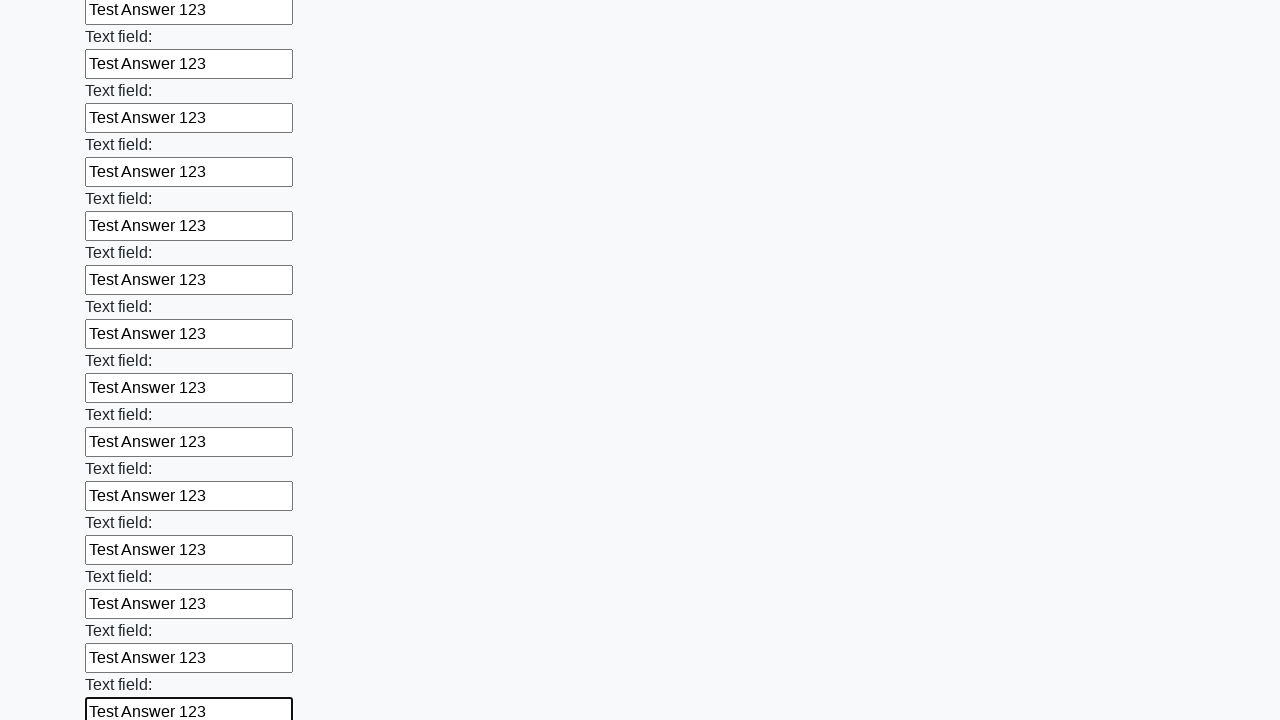

Filled an input field with 'Test Answer 123' on input >> nth=85
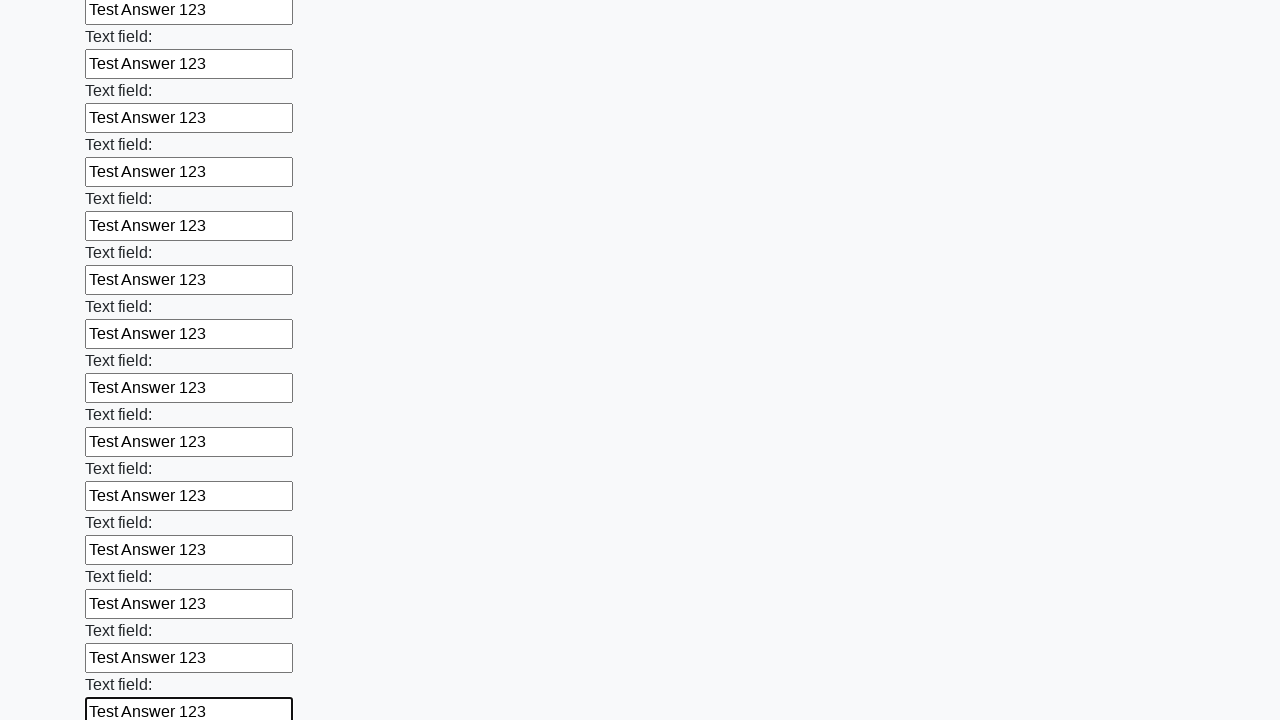

Filled an input field with 'Test Answer 123' on input >> nth=86
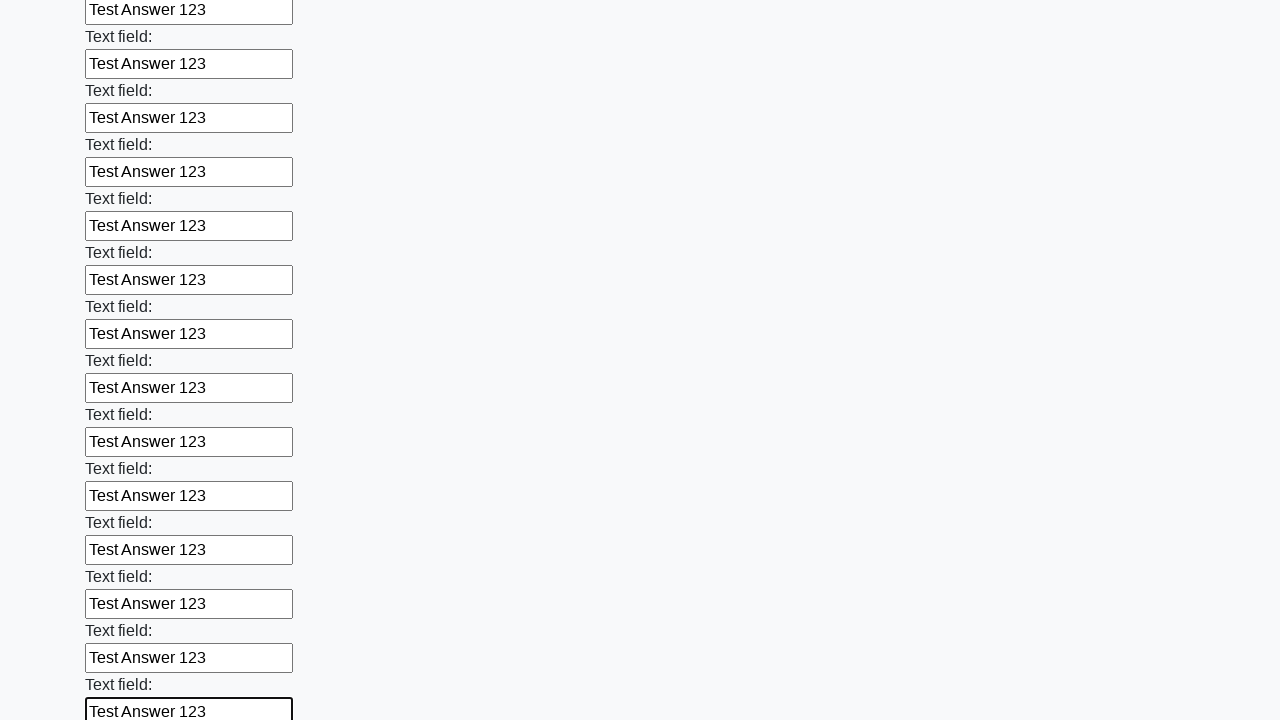

Filled an input field with 'Test Answer 123' on input >> nth=87
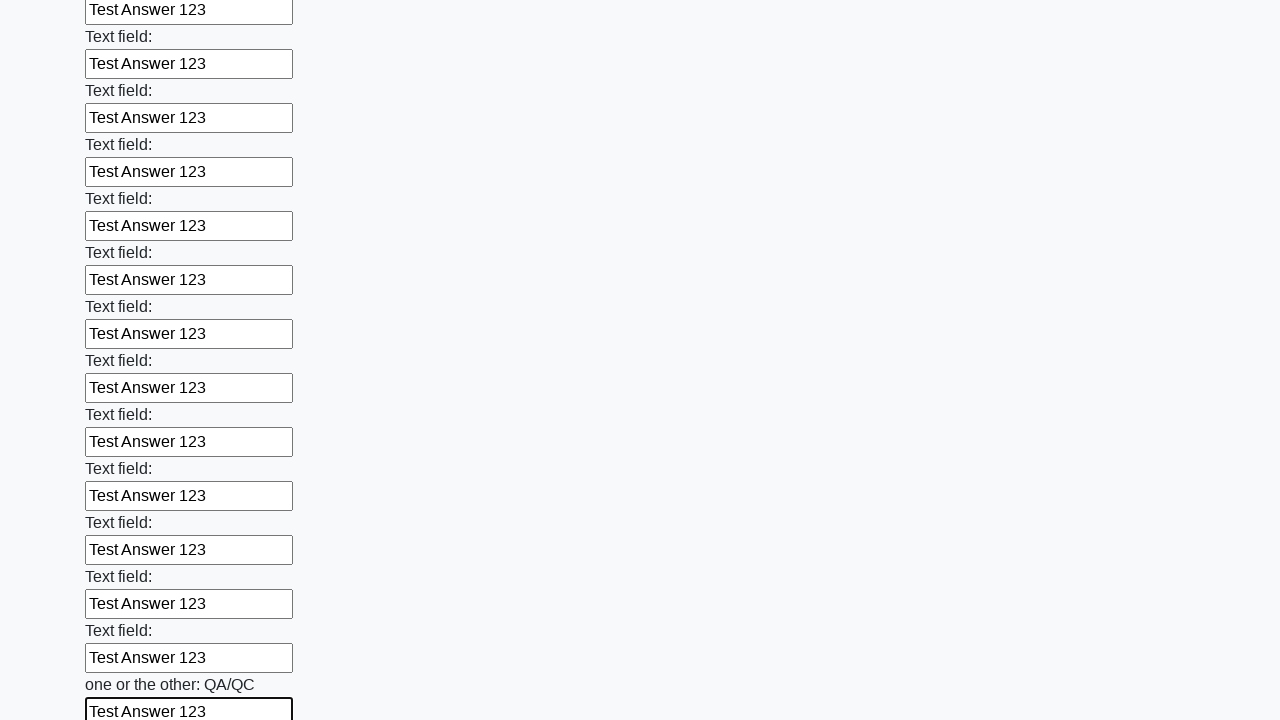

Filled an input field with 'Test Answer 123' on input >> nth=88
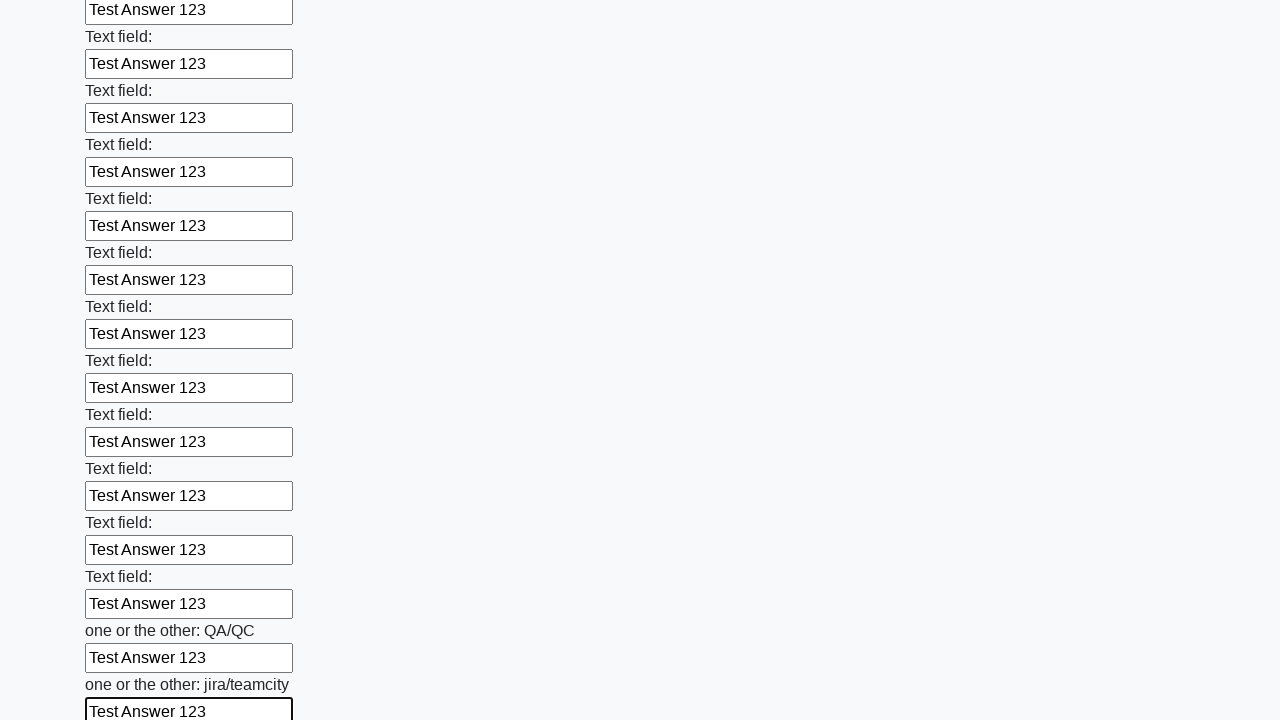

Filled an input field with 'Test Answer 123' on input >> nth=89
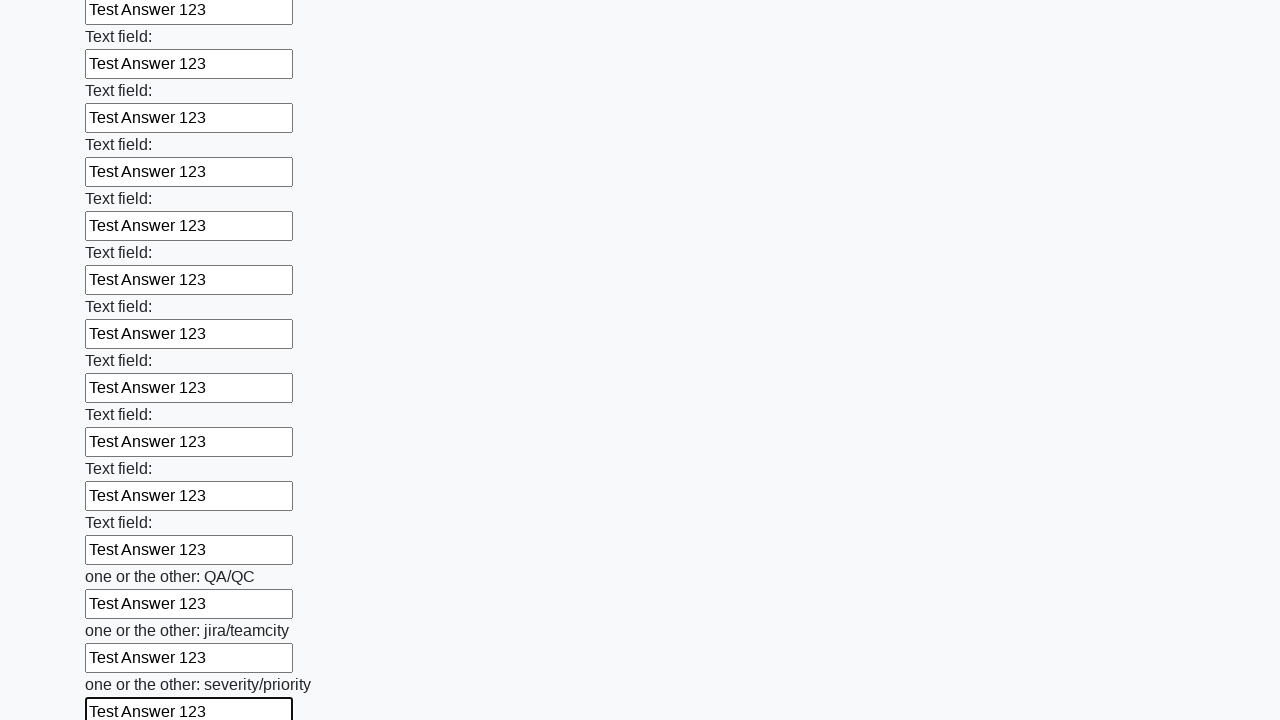

Filled an input field with 'Test Answer 123' on input >> nth=90
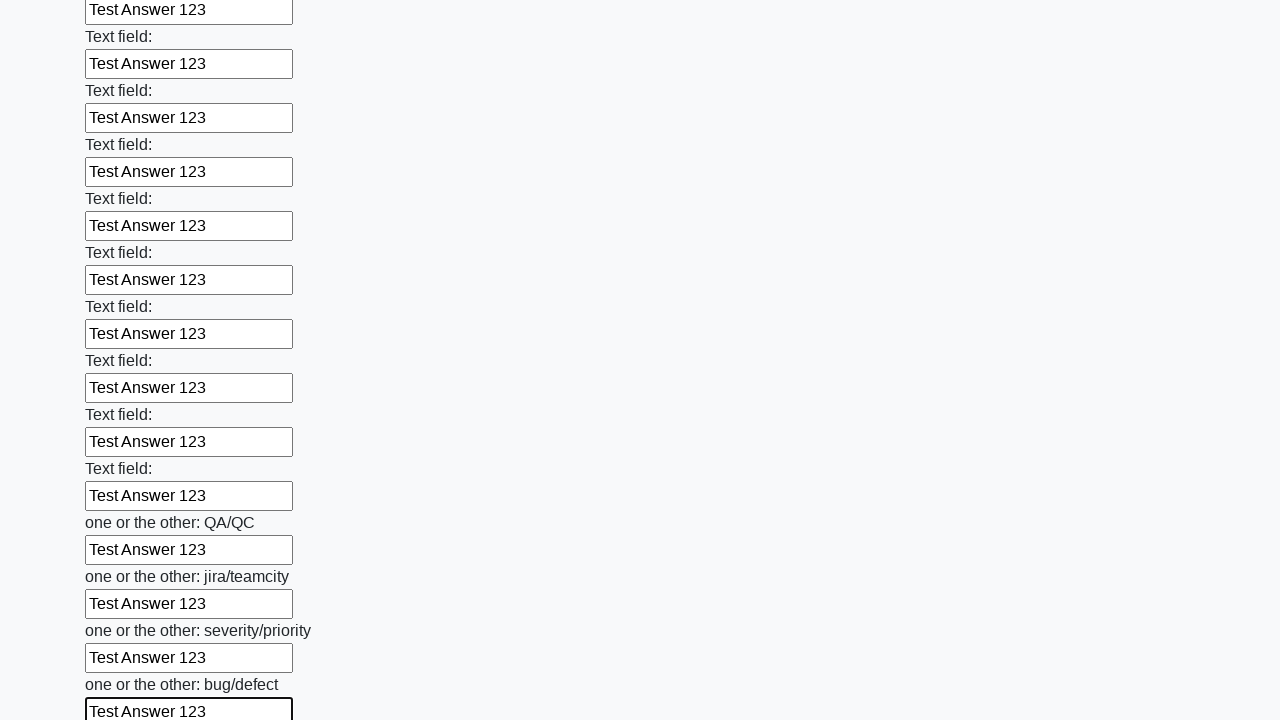

Filled an input field with 'Test Answer 123' on input >> nth=91
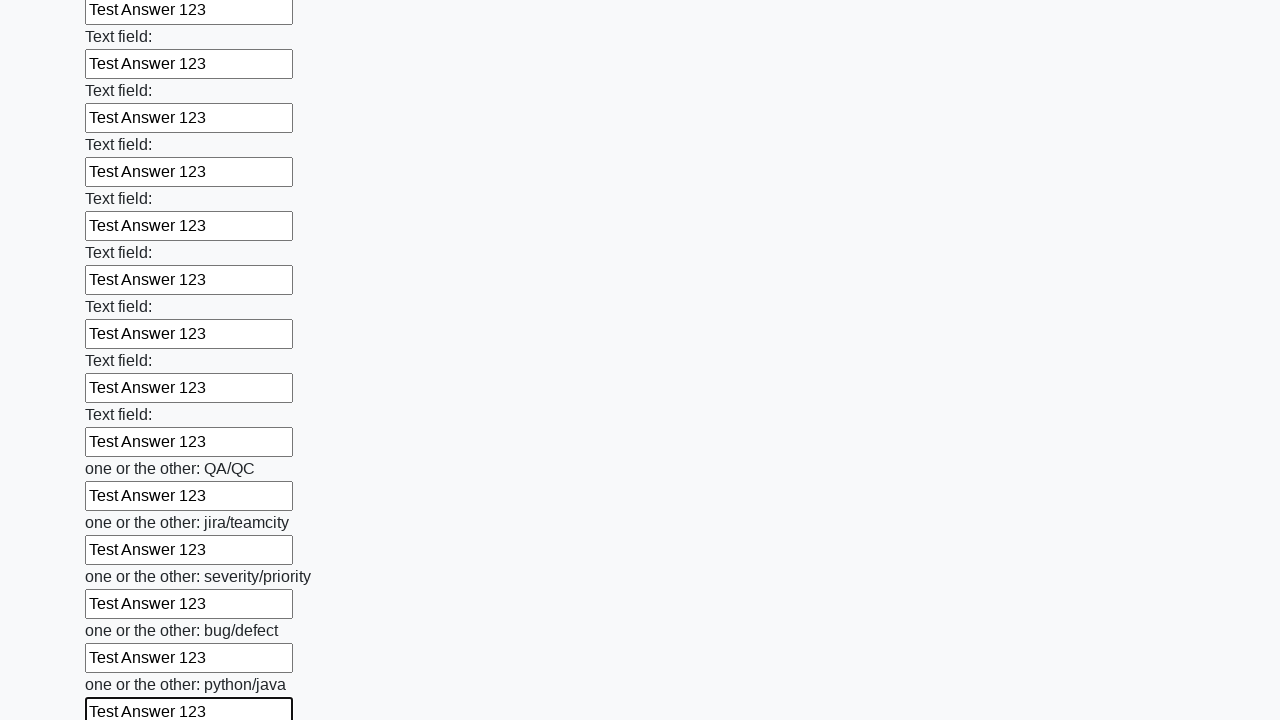

Filled an input field with 'Test Answer 123' on input >> nth=92
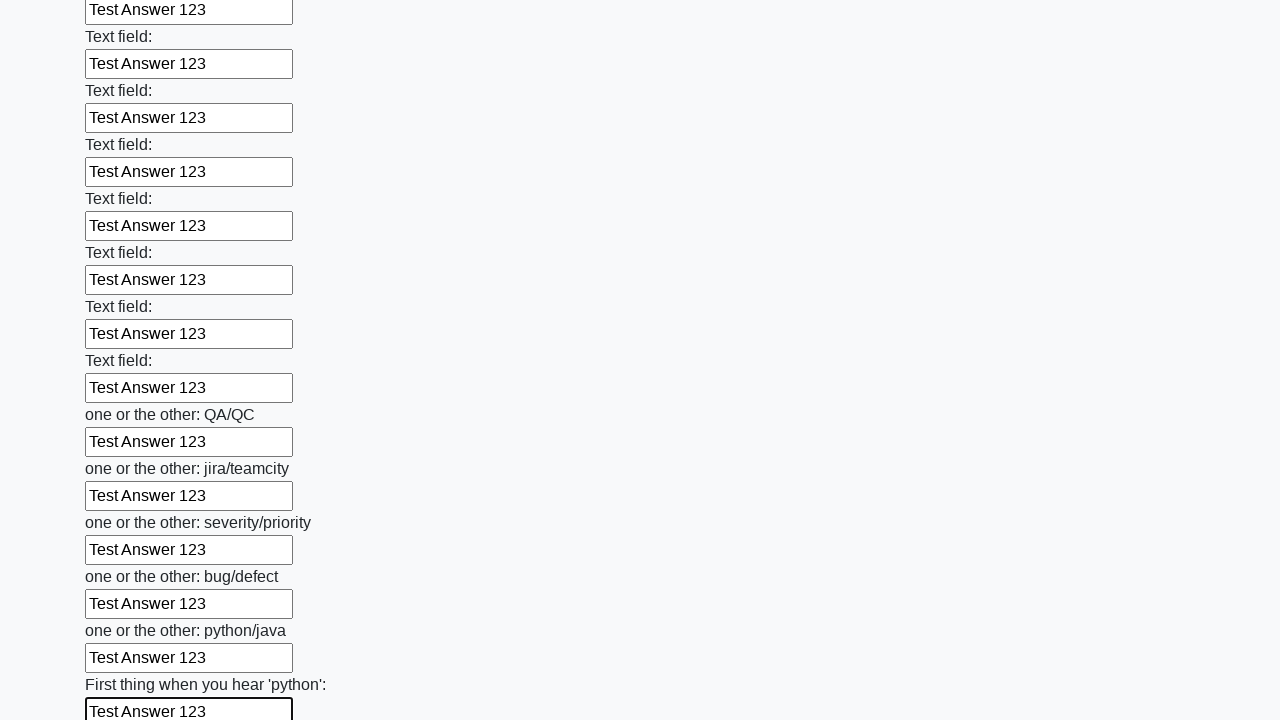

Filled an input field with 'Test Answer 123' on input >> nth=93
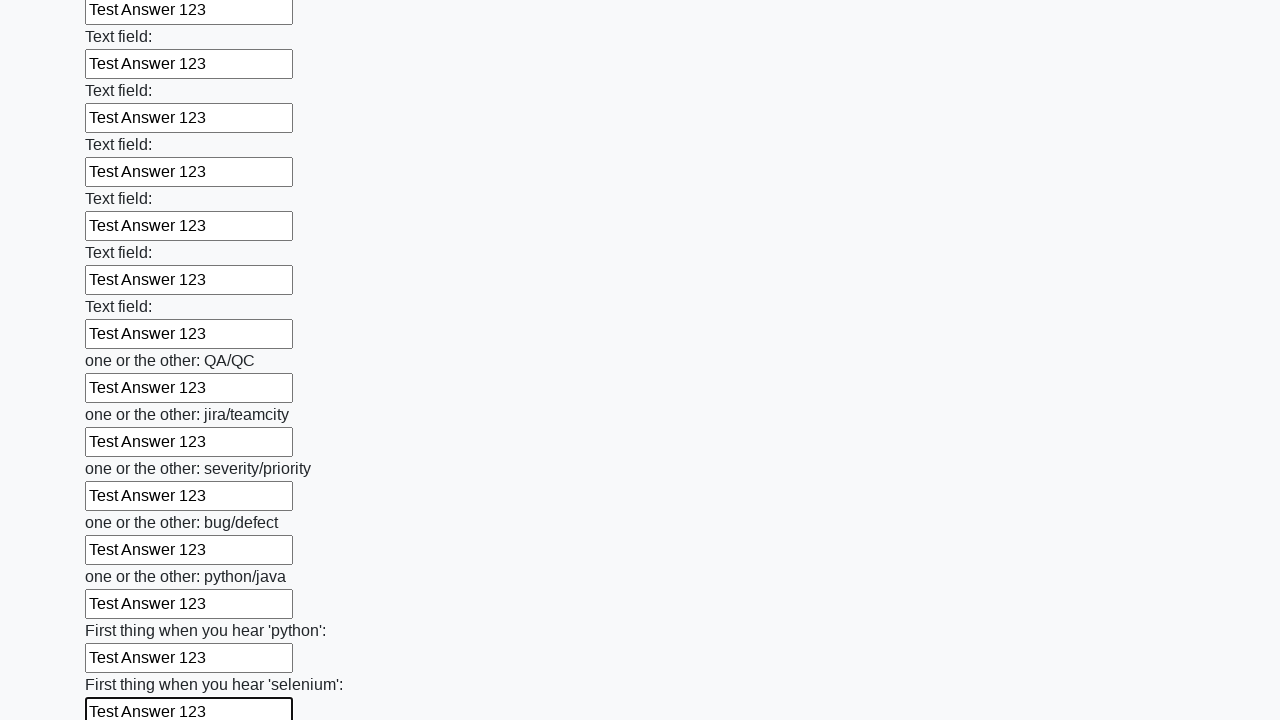

Filled an input field with 'Test Answer 123' on input >> nth=94
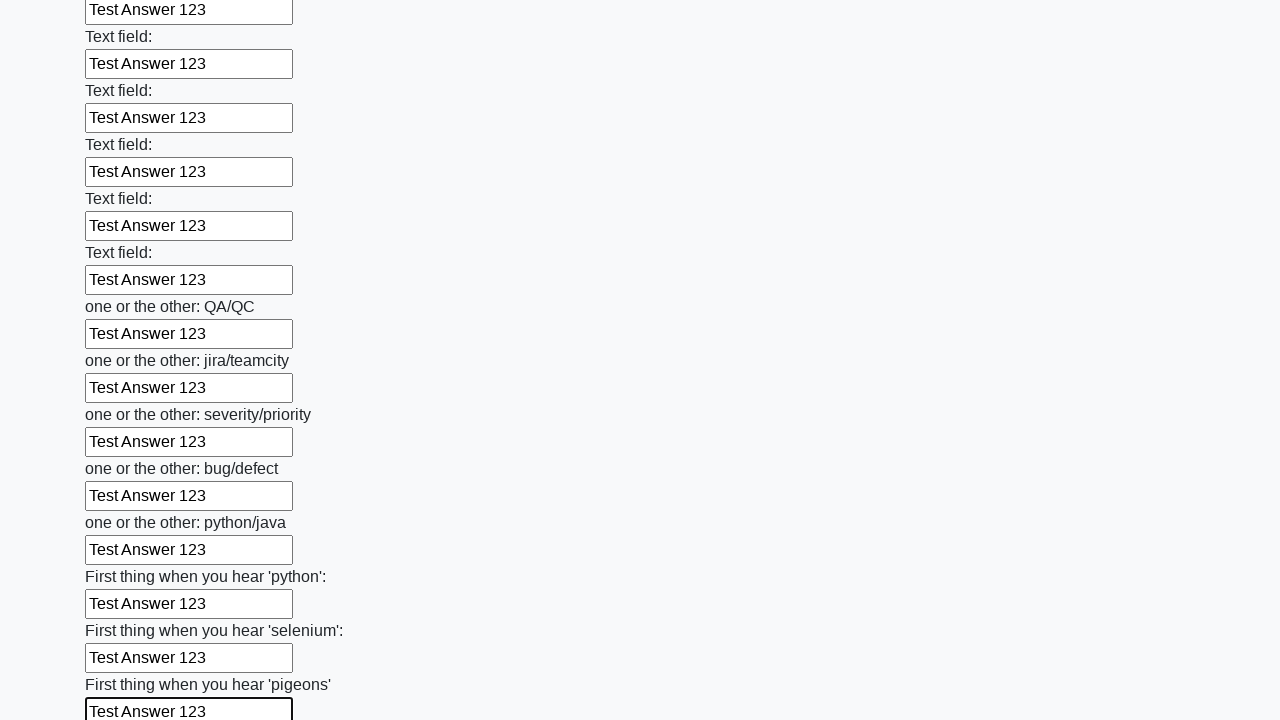

Filled an input field with 'Test Answer 123' on input >> nth=95
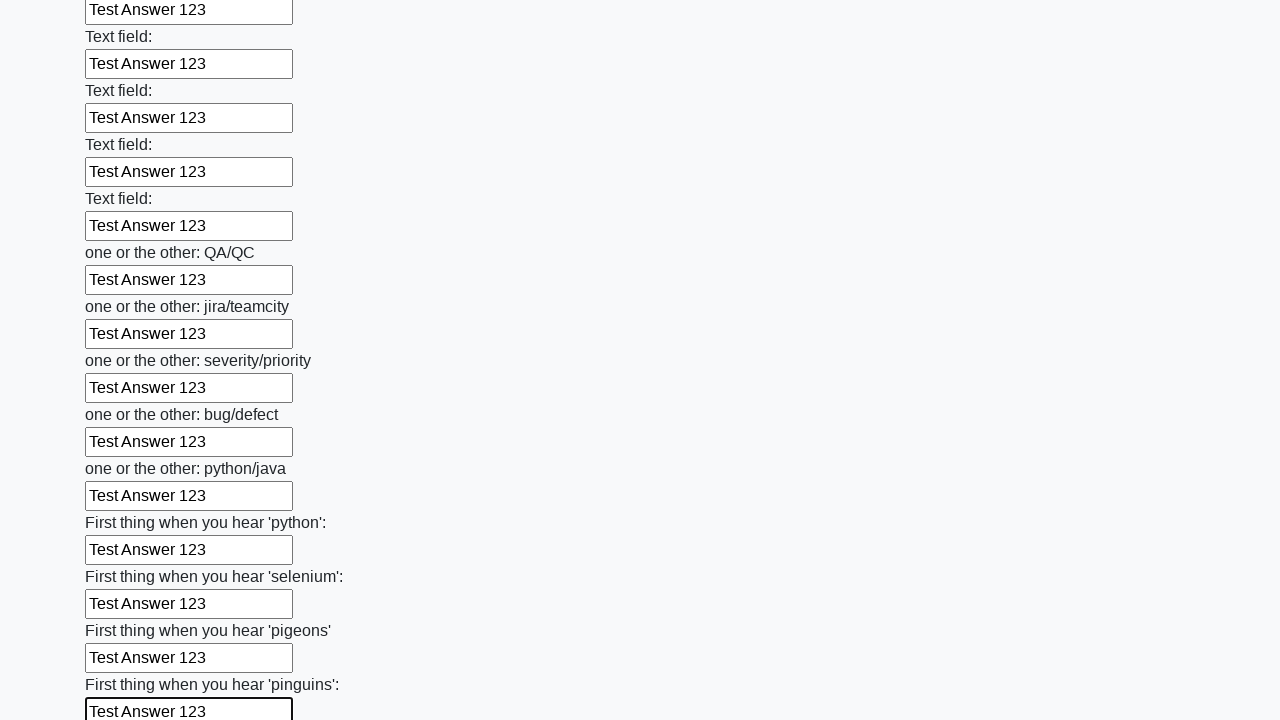

Filled an input field with 'Test Answer 123' on input >> nth=96
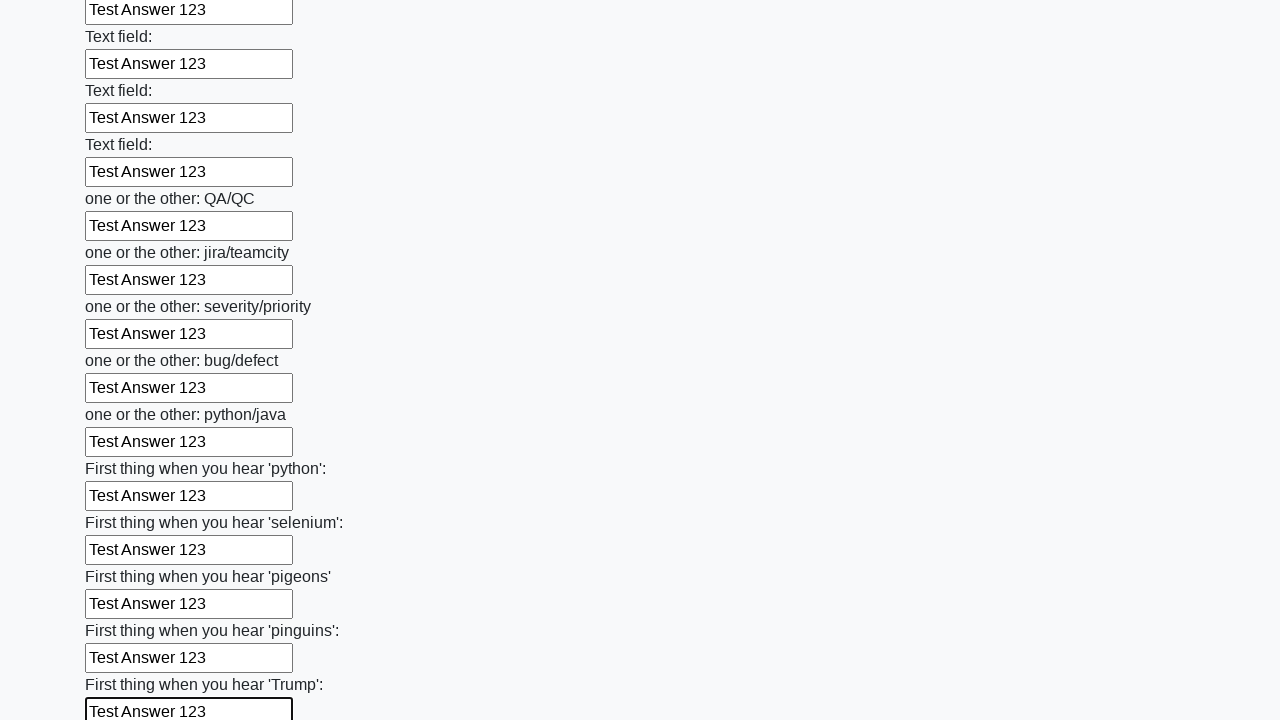

Filled an input field with 'Test Answer 123' on input >> nth=97
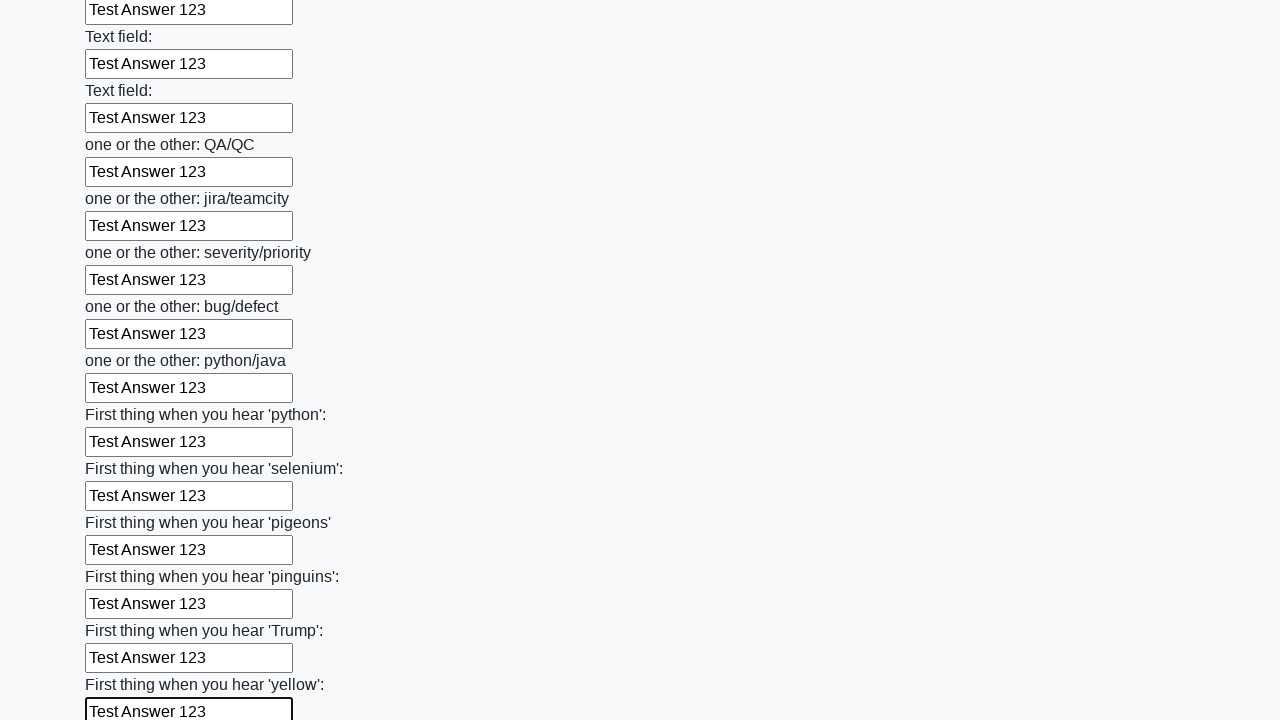

Filled an input field with 'Test Answer 123' on input >> nth=98
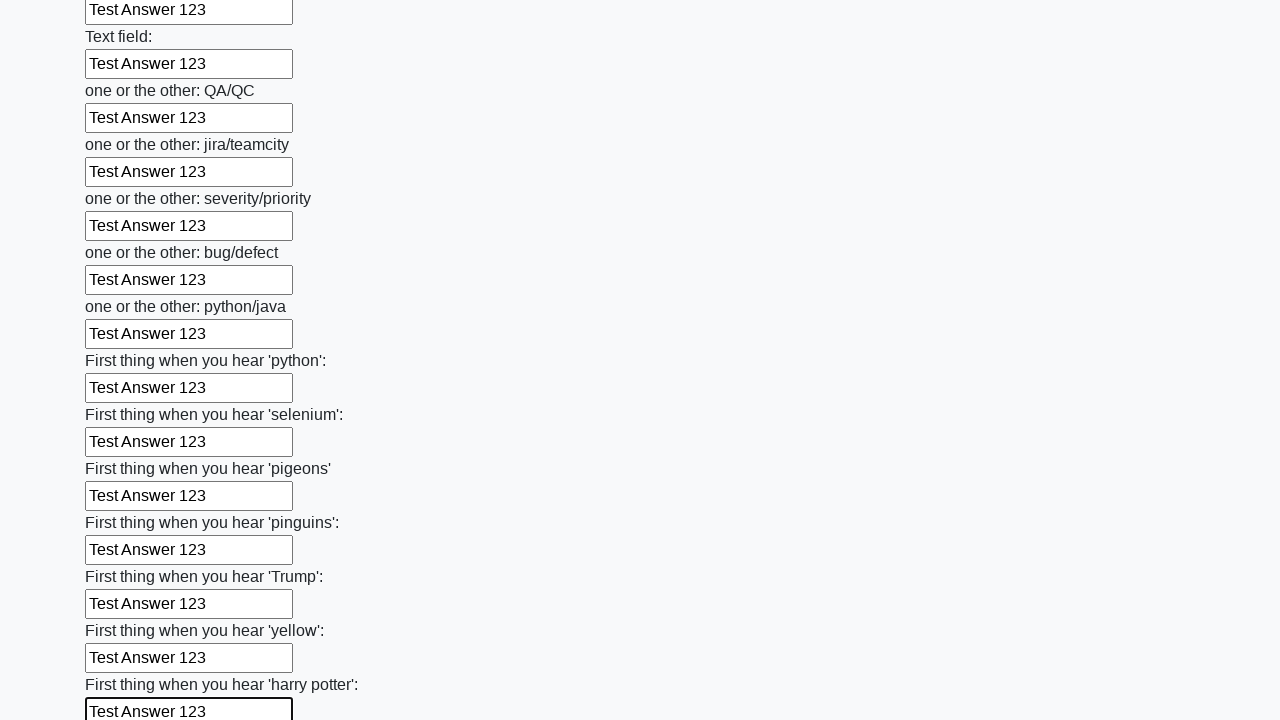

Filled an input field with 'Test Answer 123' on input >> nth=99
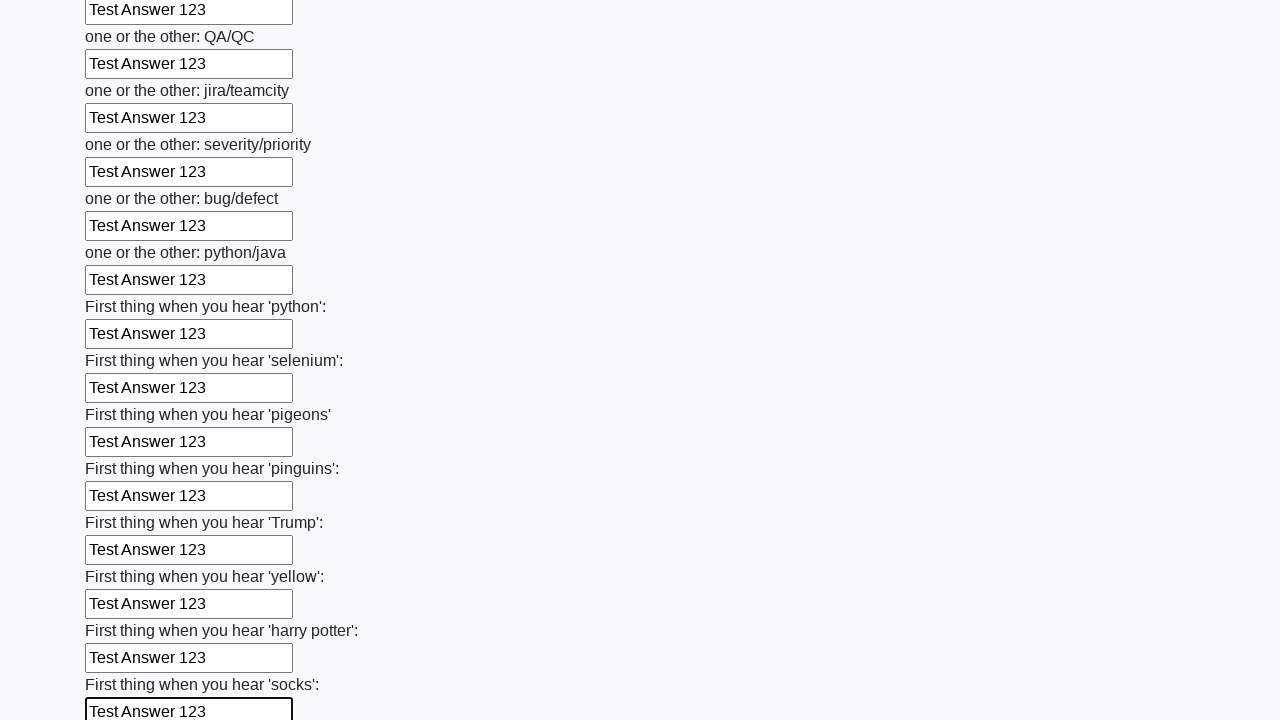

Clicked submit button at (123, 611) on button.btn
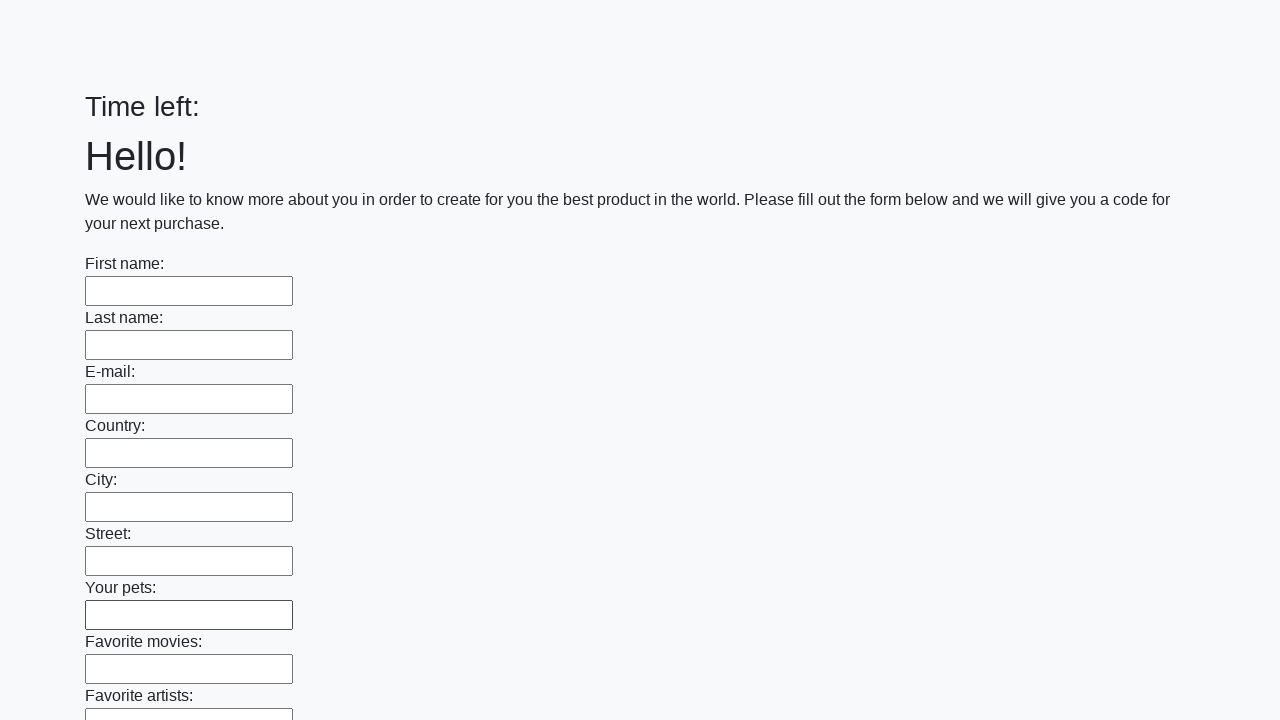

Waited 2 seconds for form submission to process
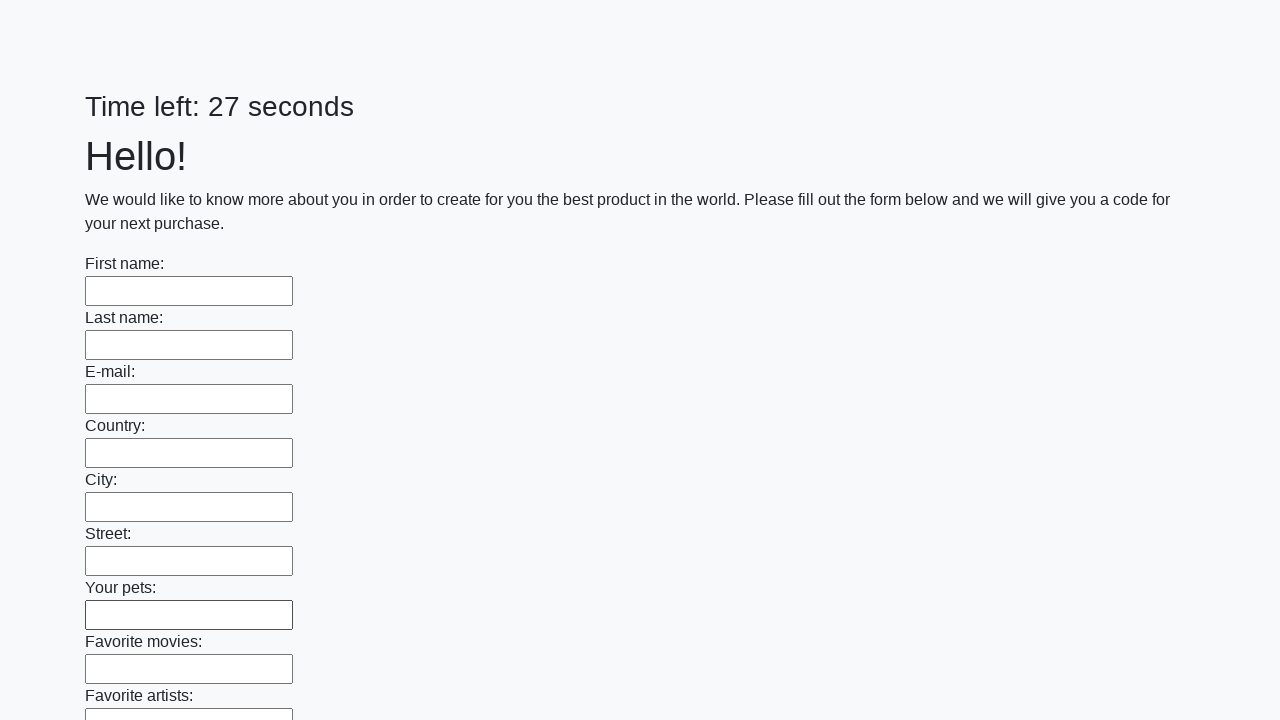

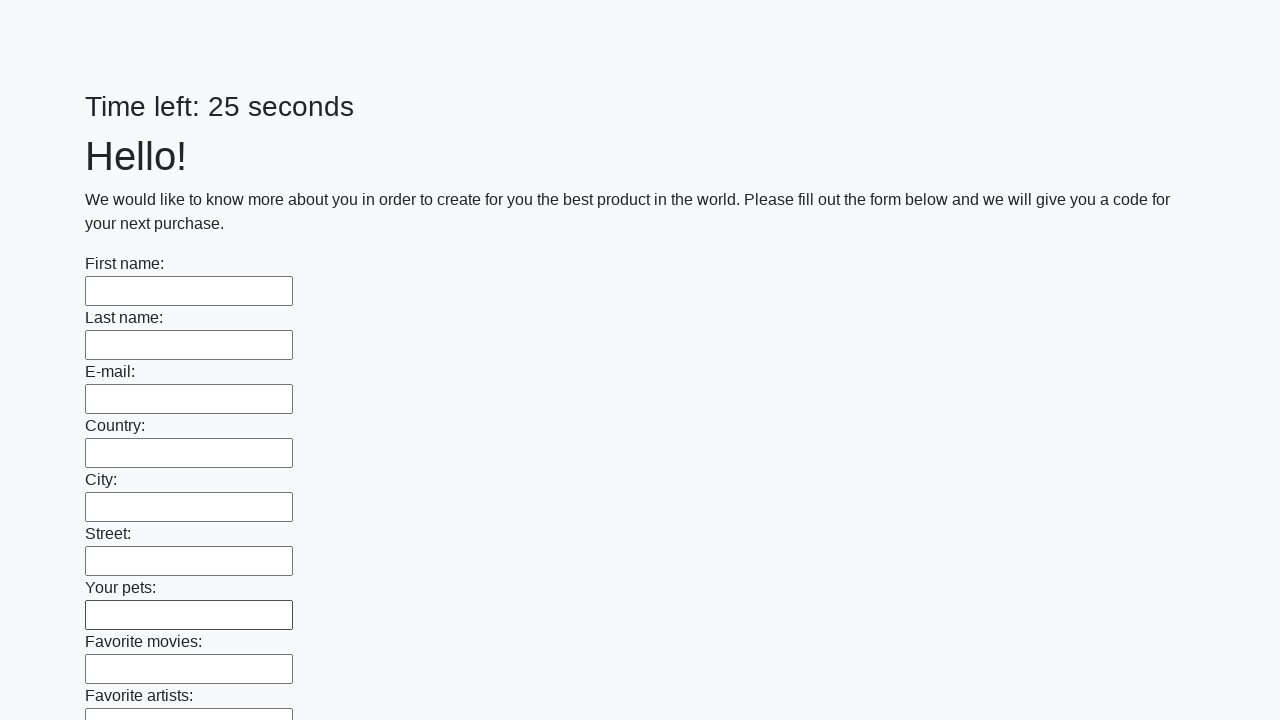